Tests filling a large form by finding all input elements on the page and populating them with text, then submitting the form by clicking the submit button.

Starting URL: http://suninjuly.github.io/huge_form.html

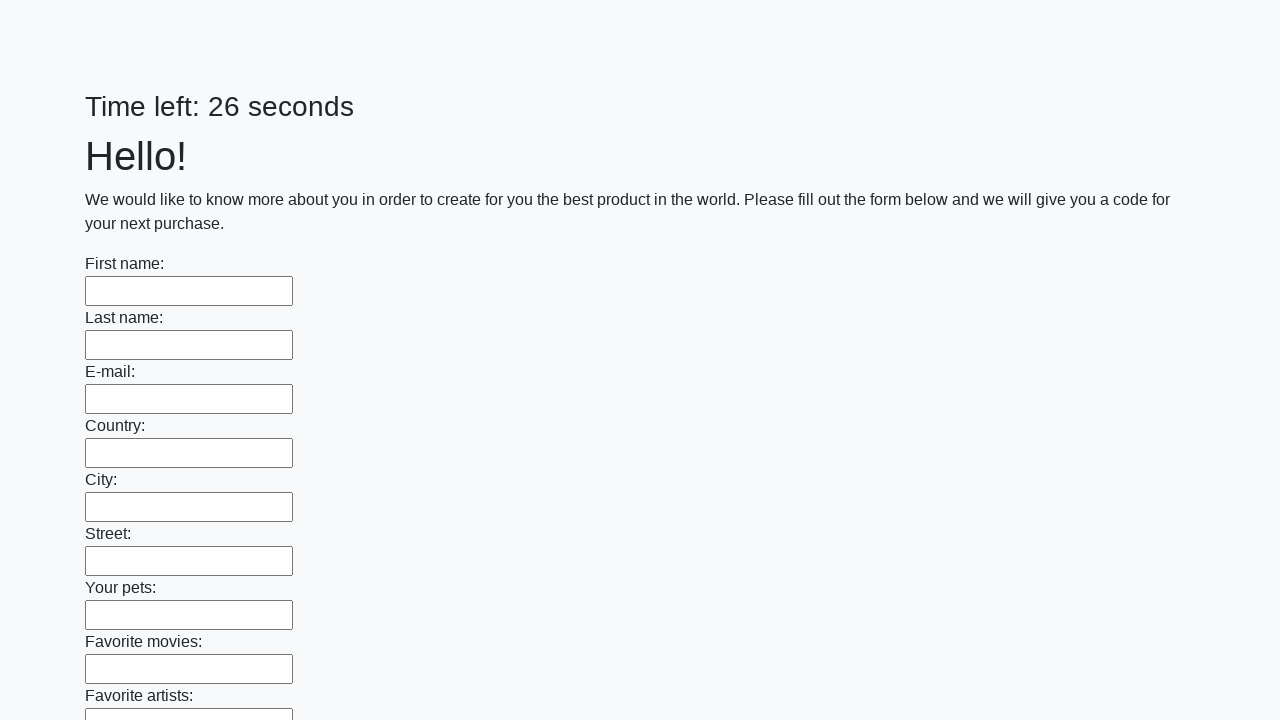

Located all input elements on the page
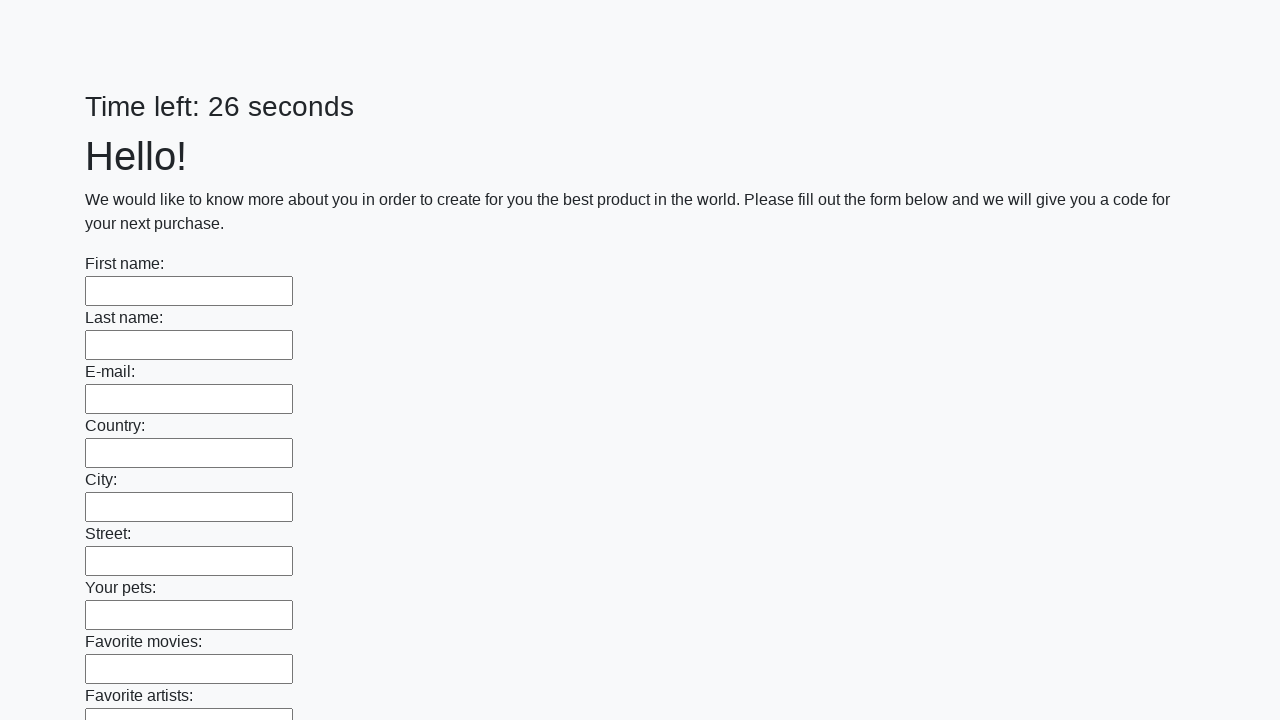

Filled input field with 'auto_script' on input >> nth=0
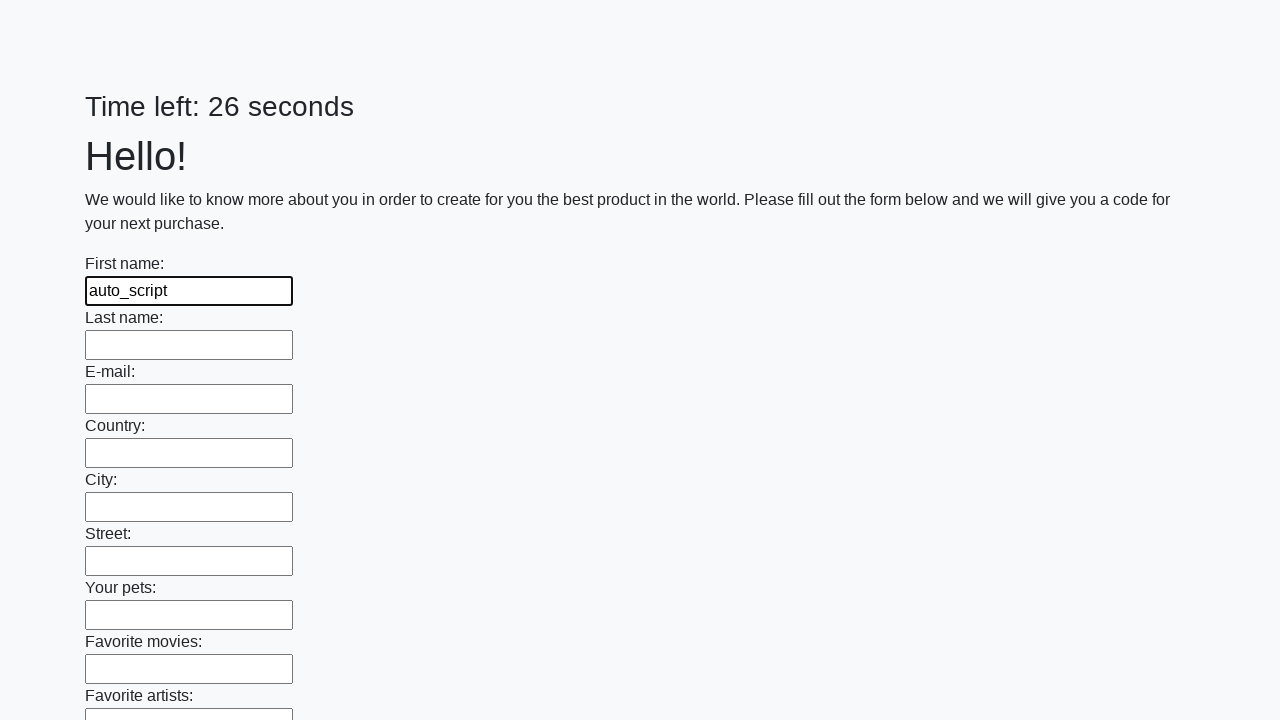

Filled input field with 'auto_script' on input >> nth=1
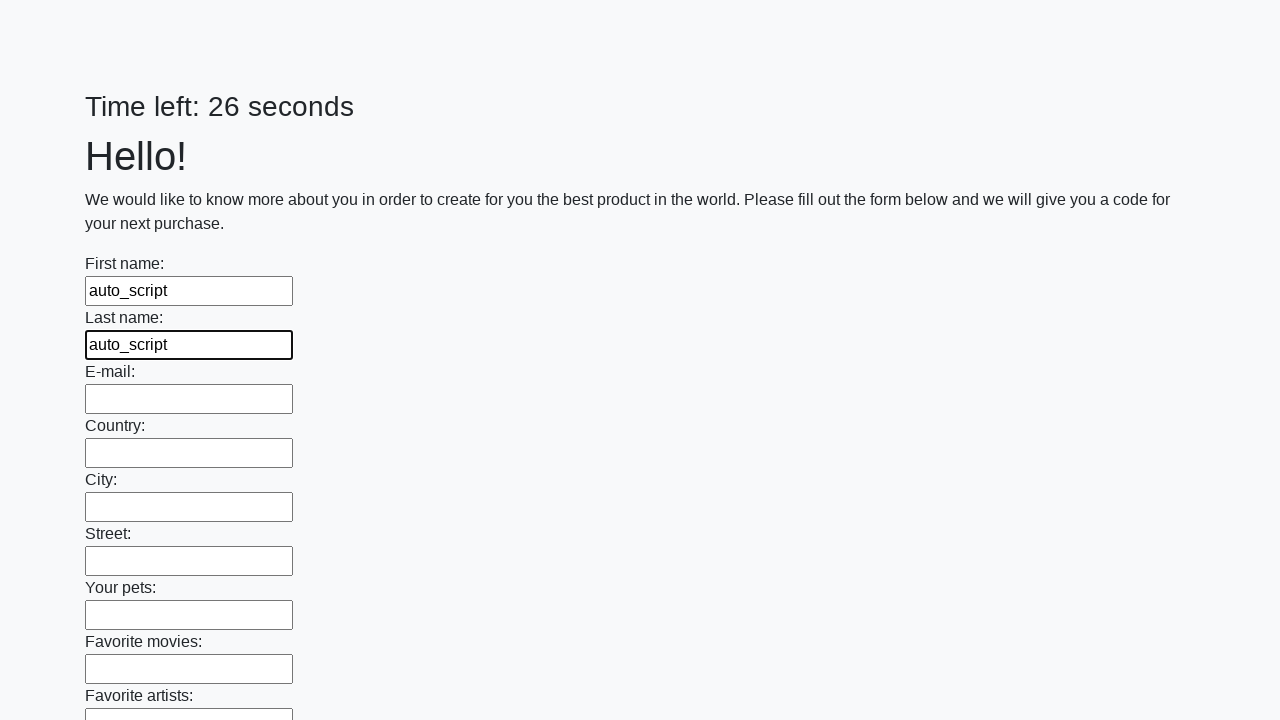

Filled input field with 'auto_script' on input >> nth=2
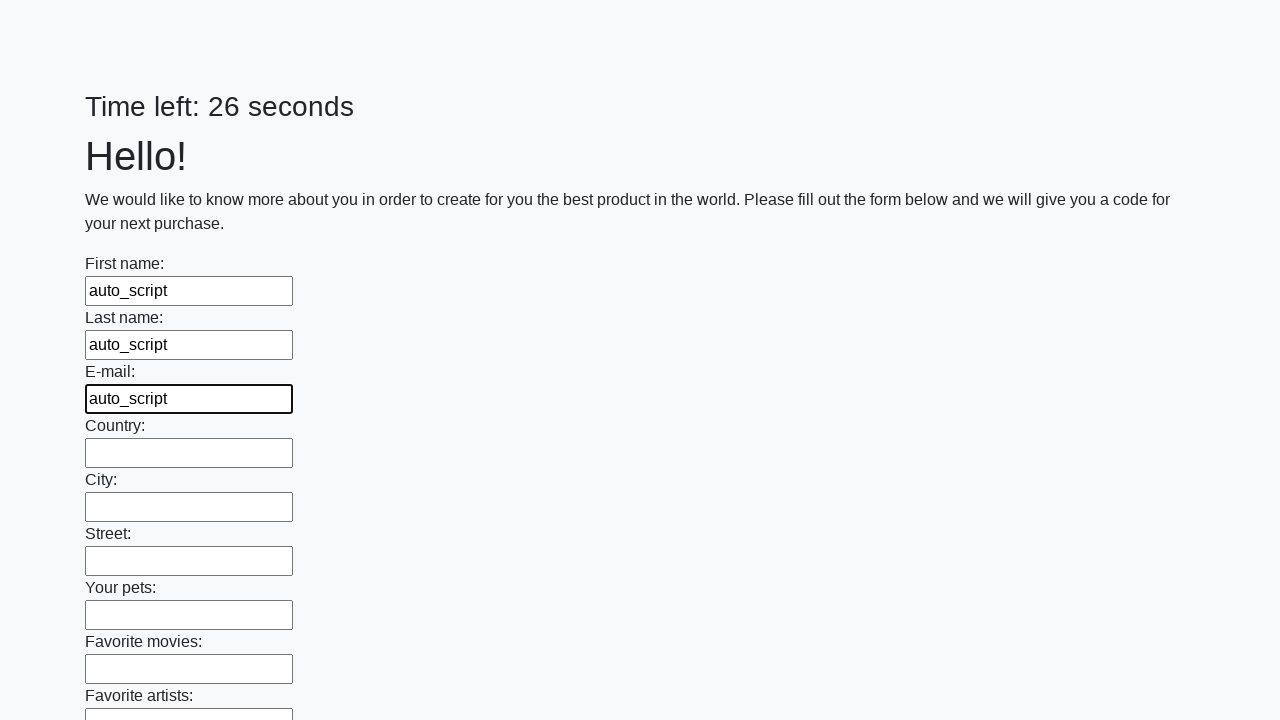

Filled input field with 'auto_script' on input >> nth=3
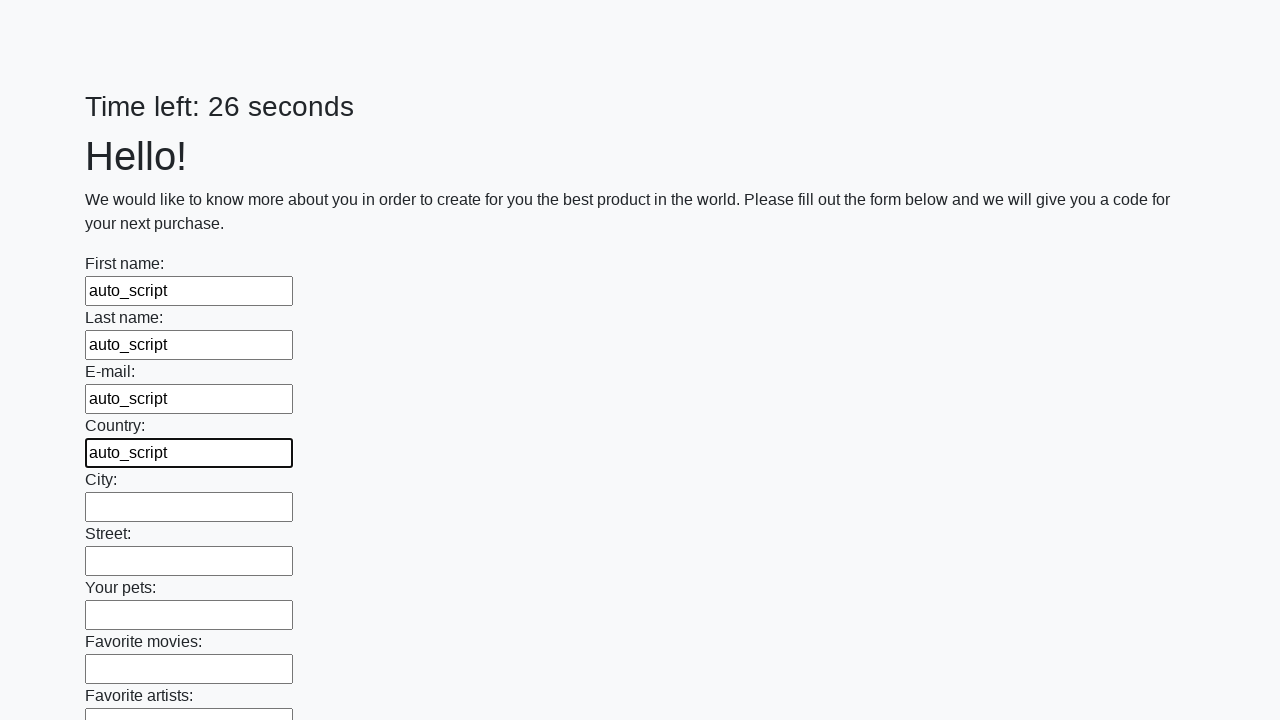

Filled input field with 'auto_script' on input >> nth=4
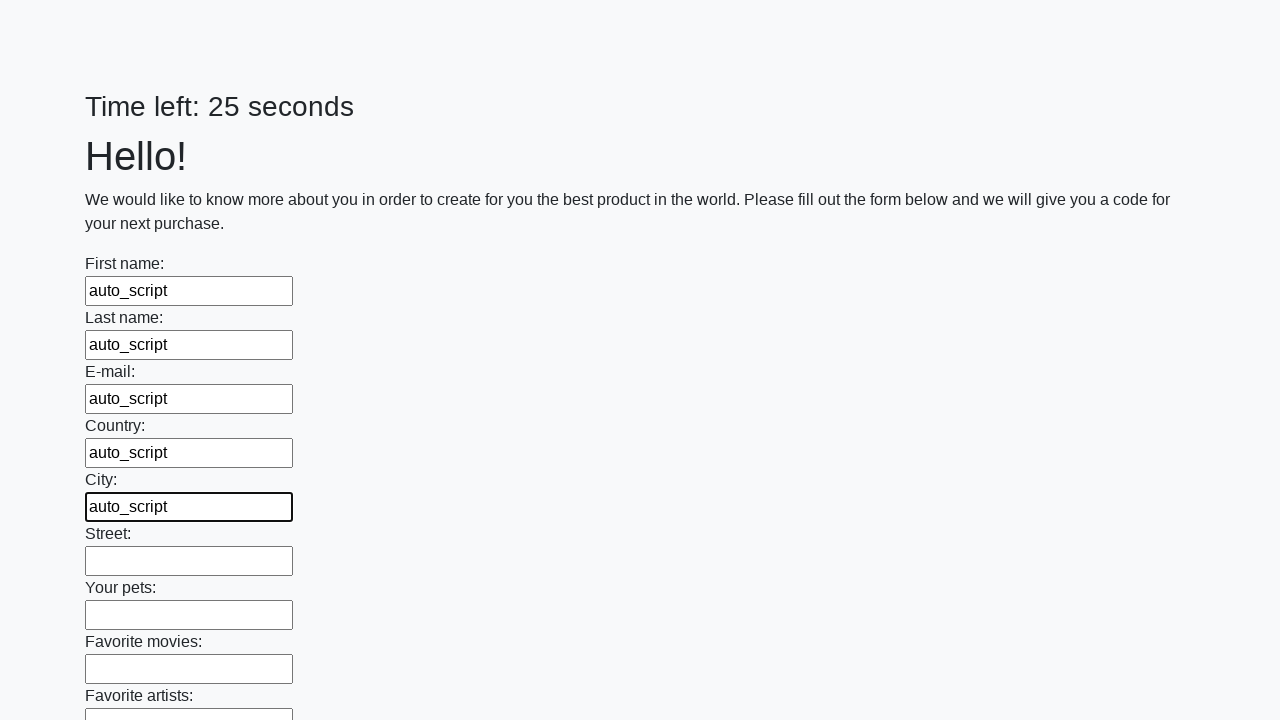

Filled input field with 'auto_script' on input >> nth=5
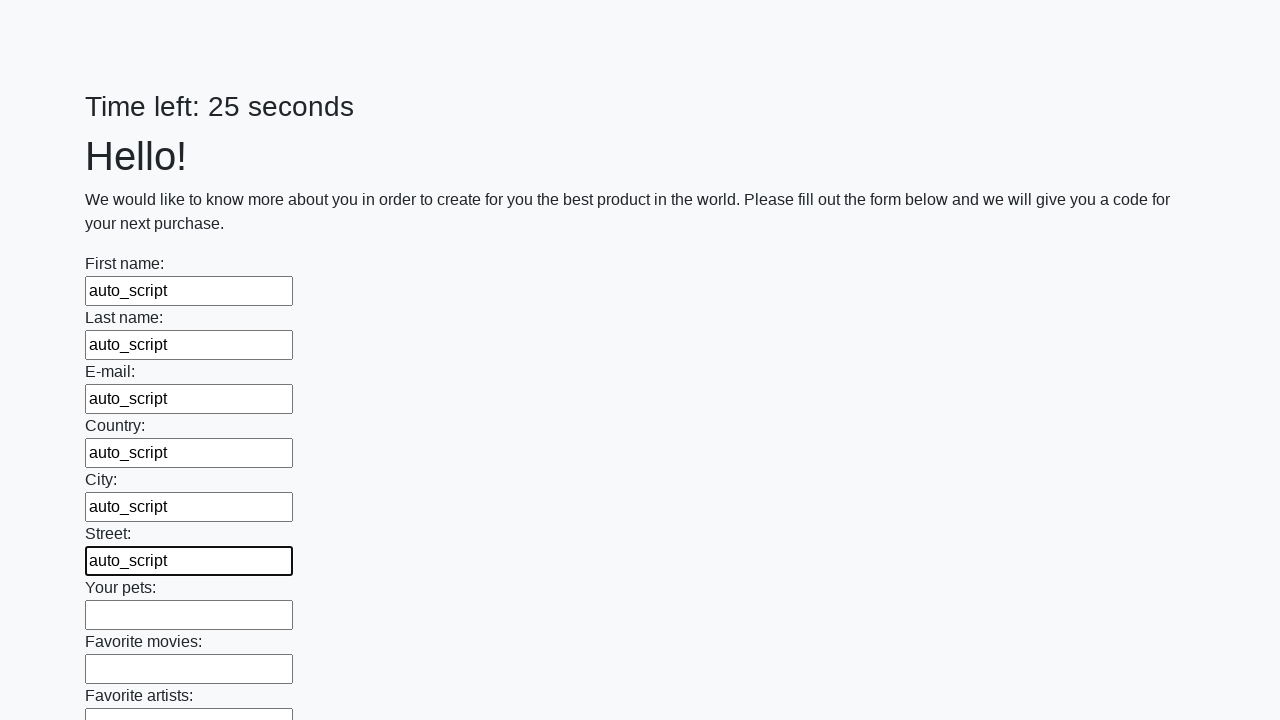

Filled input field with 'auto_script' on input >> nth=6
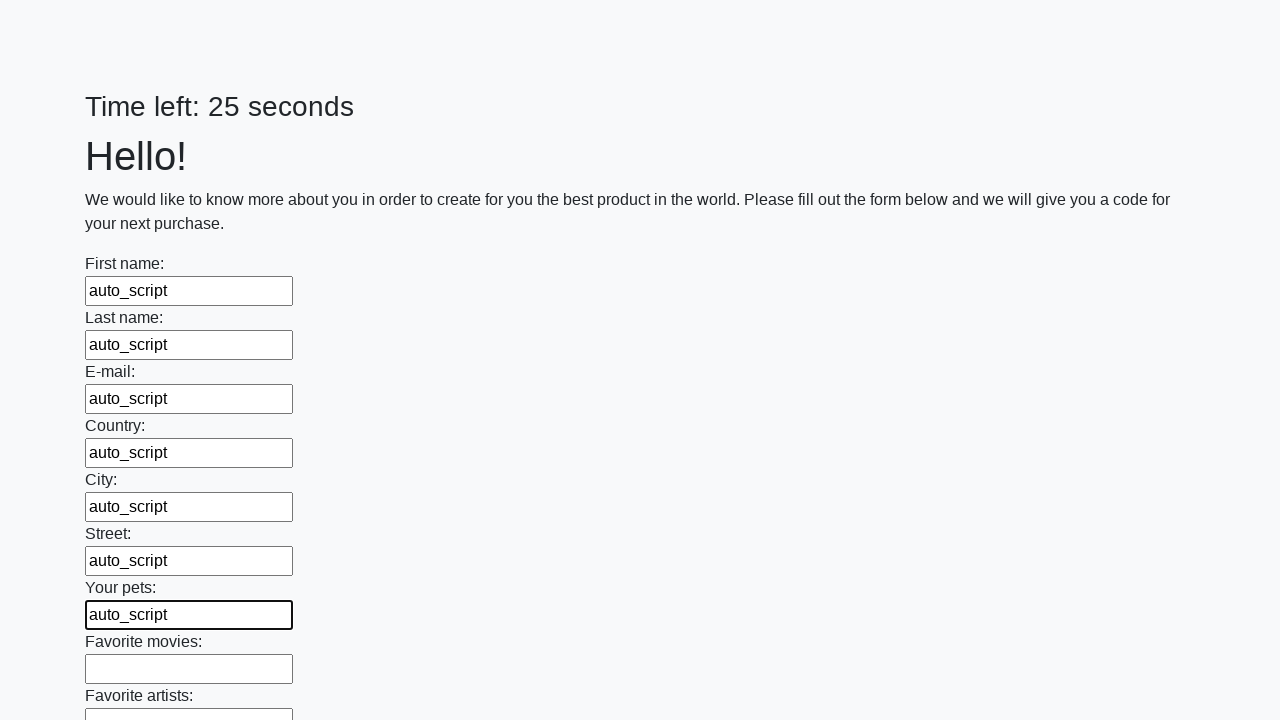

Filled input field with 'auto_script' on input >> nth=7
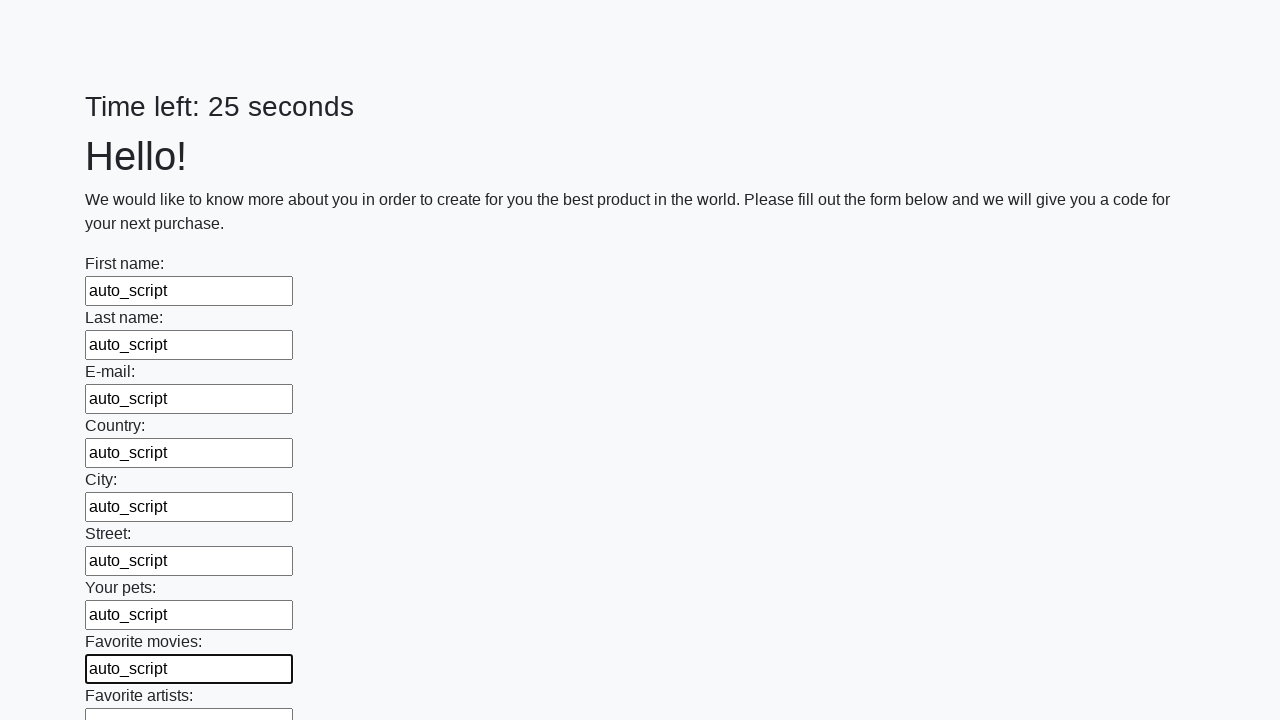

Filled input field with 'auto_script' on input >> nth=8
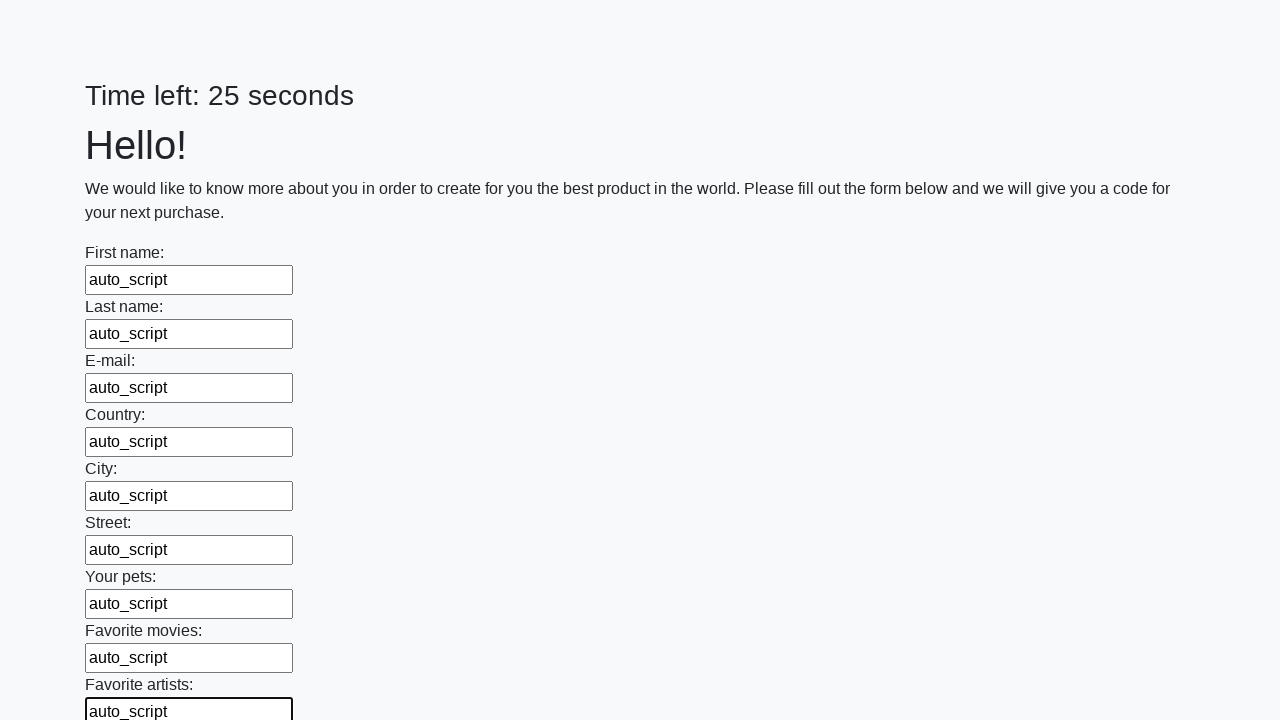

Filled input field with 'auto_script' on input >> nth=9
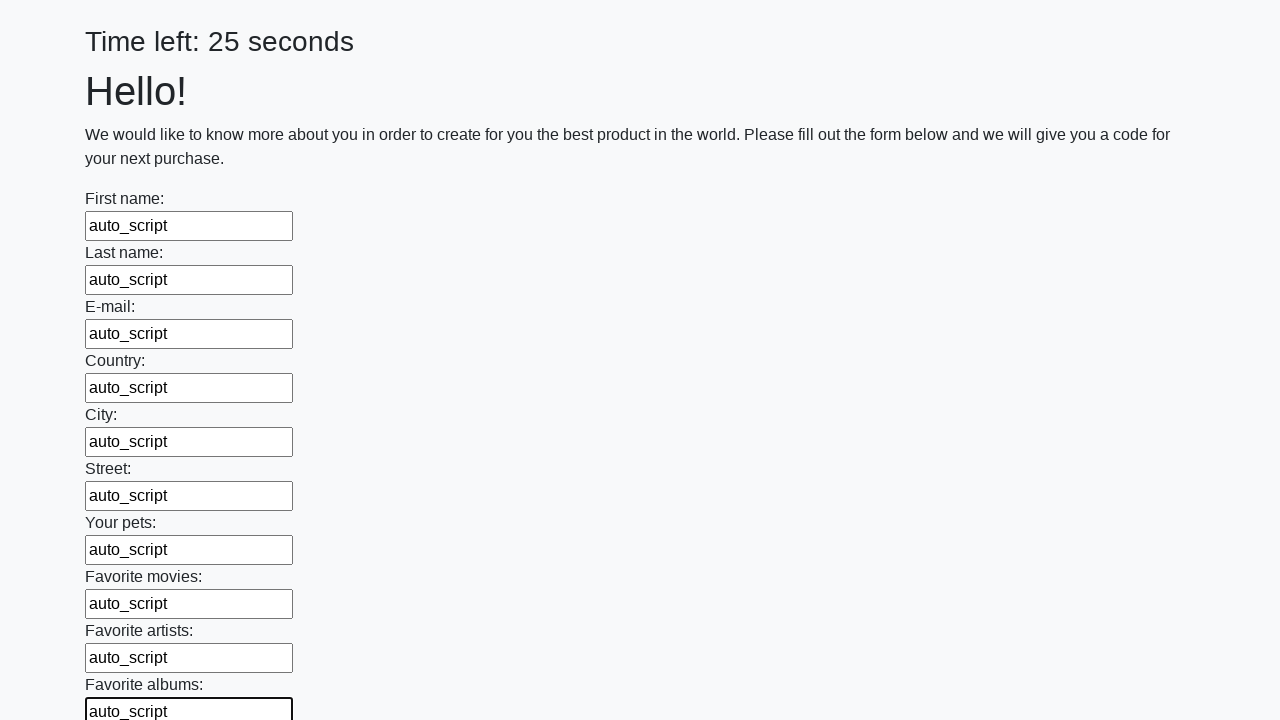

Filled input field with 'auto_script' on input >> nth=10
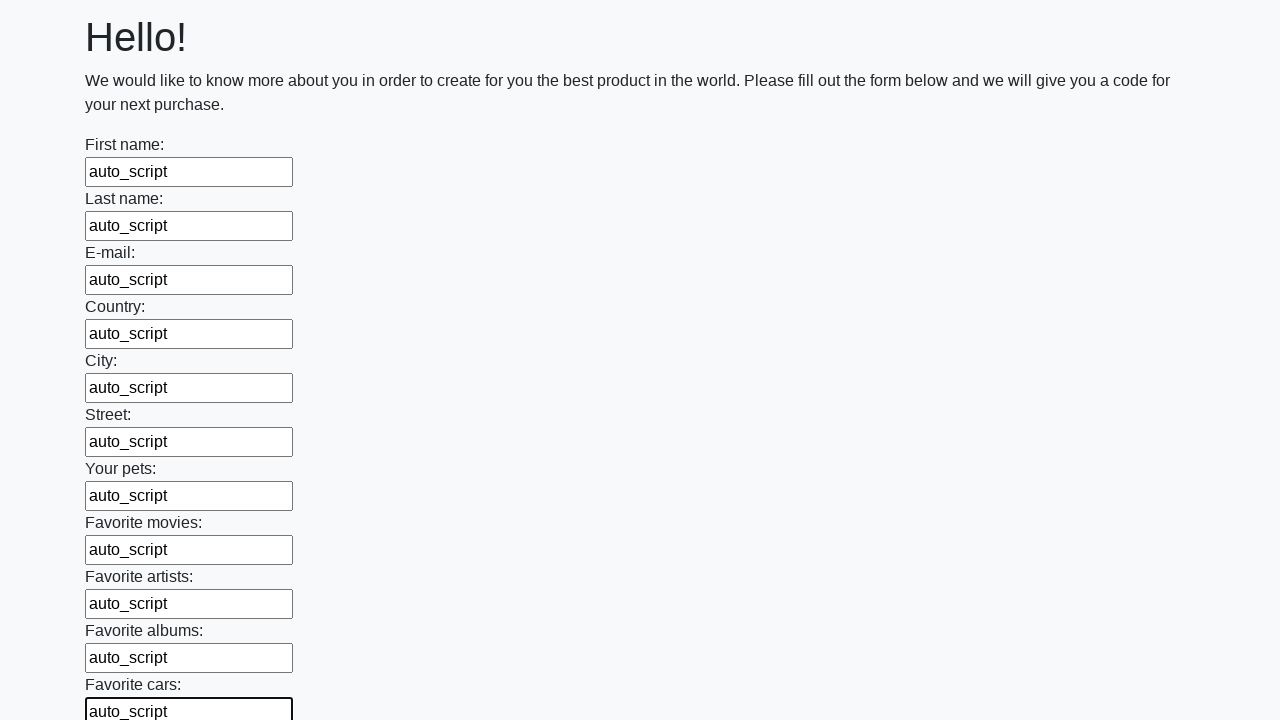

Filled input field with 'auto_script' on input >> nth=11
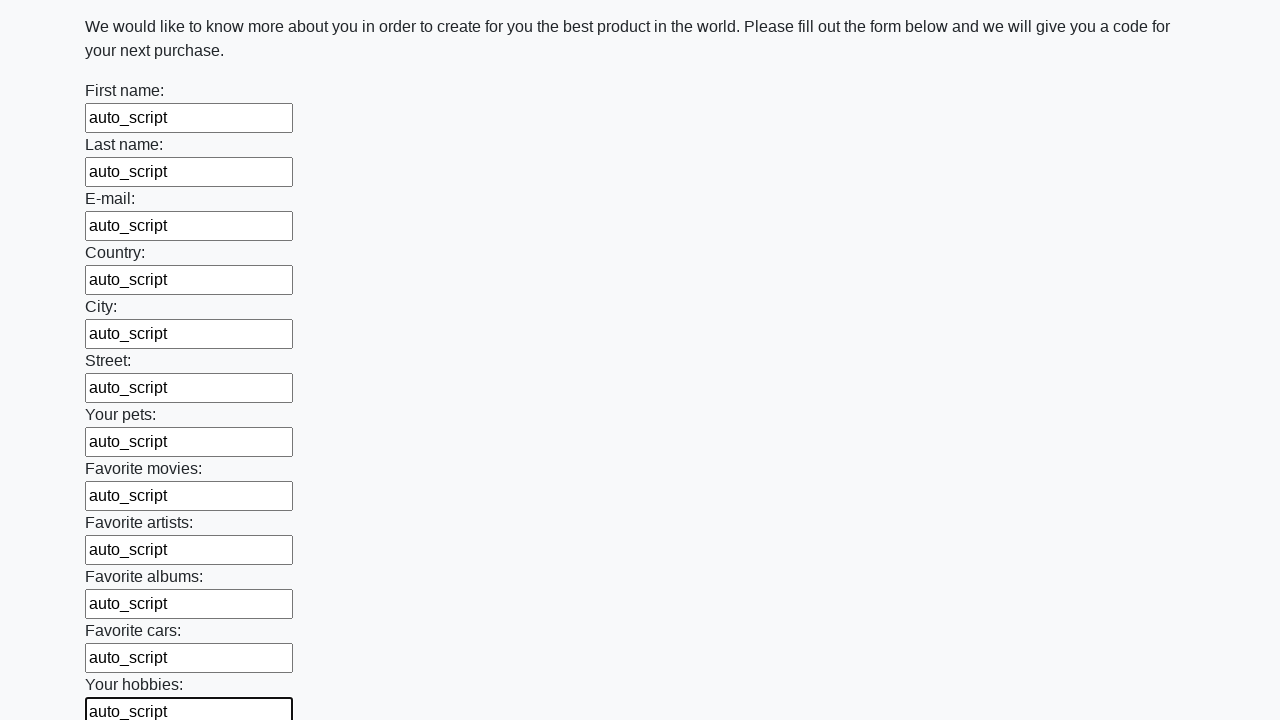

Filled input field with 'auto_script' on input >> nth=12
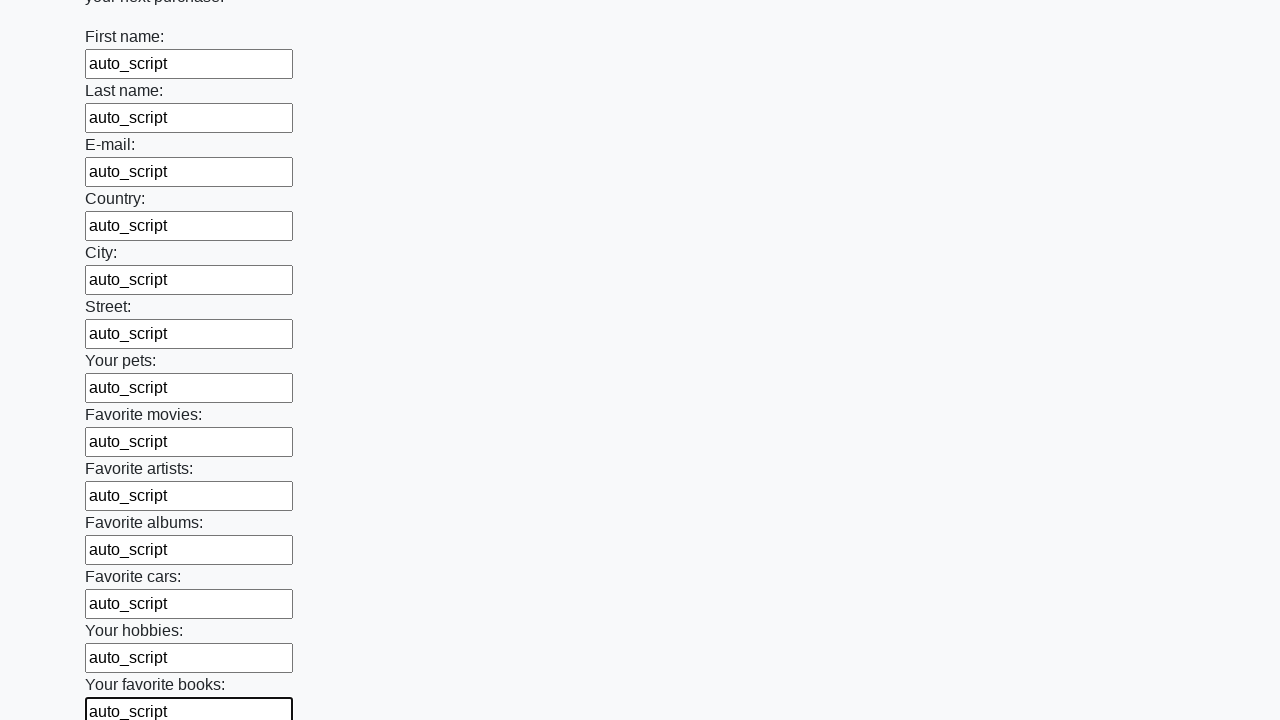

Filled input field with 'auto_script' on input >> nth=13
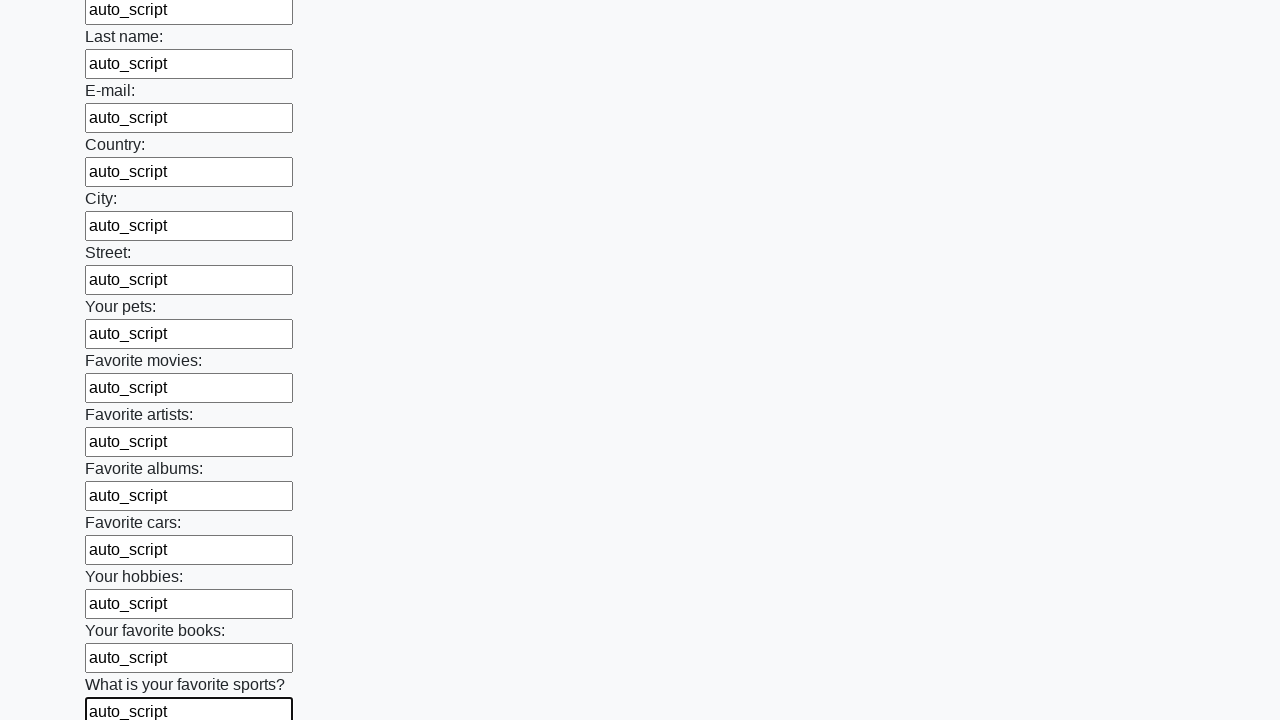

Filled input field with 'auto_script' on input >> nth=14
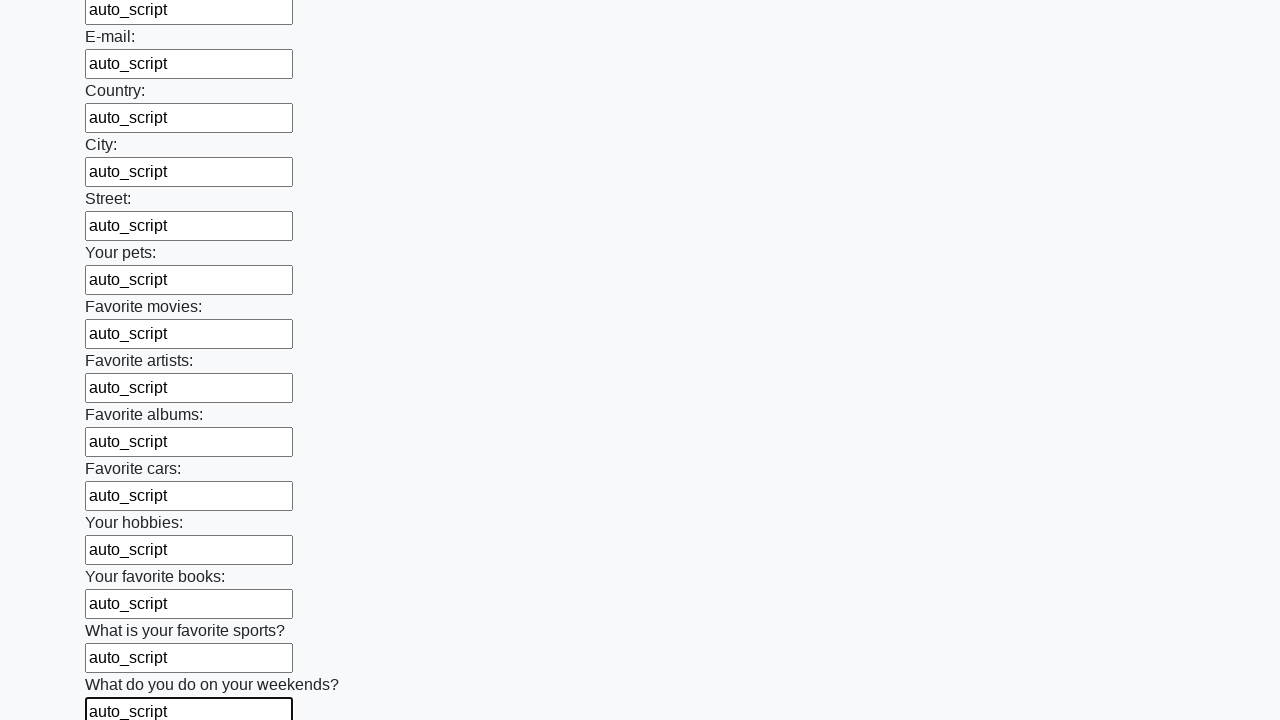

Filled input field with 'auto_script' on input >> nth=15
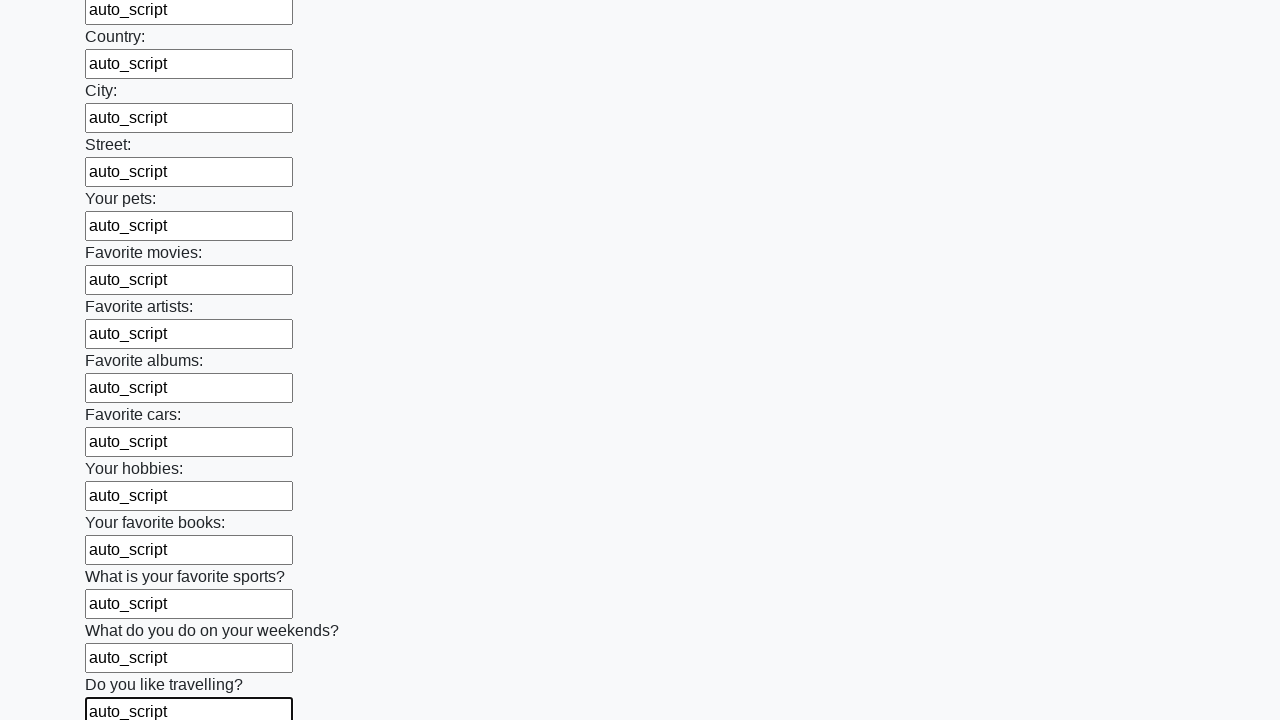

Filled input field with 'auto_script' on input >> nth=16
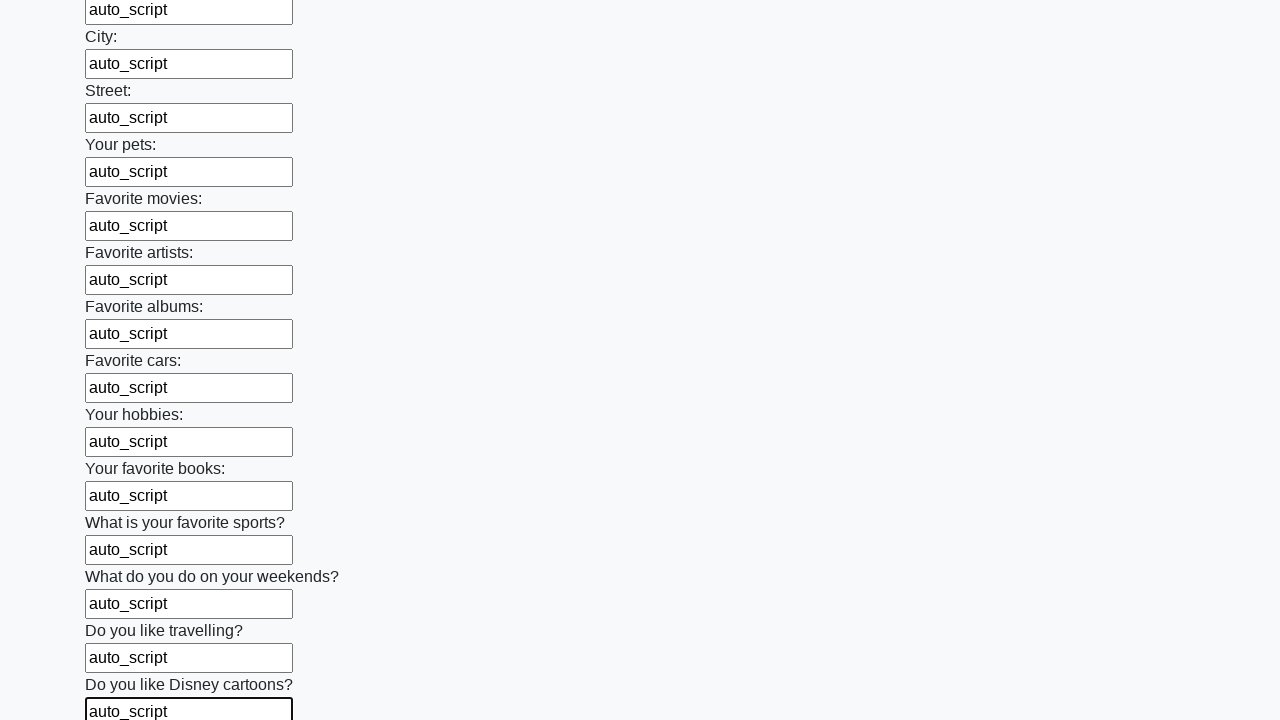

Filled input field with 'auto_script' on input >> nth=17
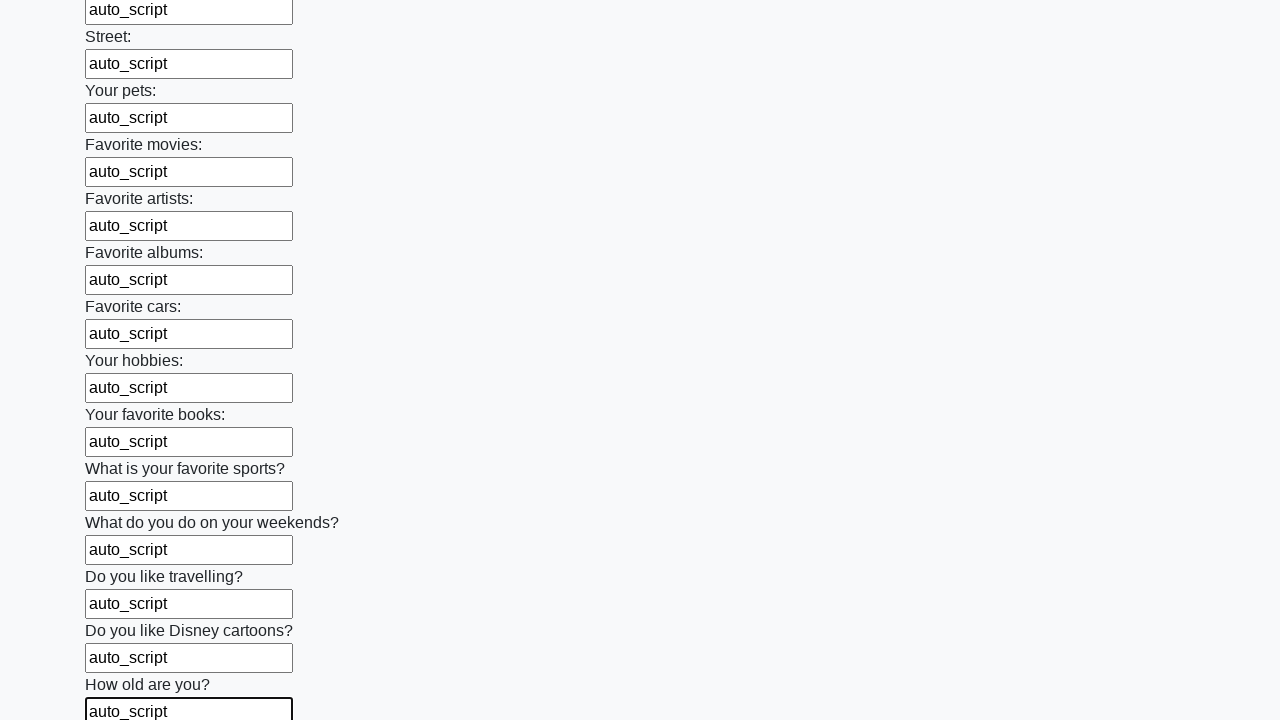

Filled input field with 'auto_script' on input >> nth=18
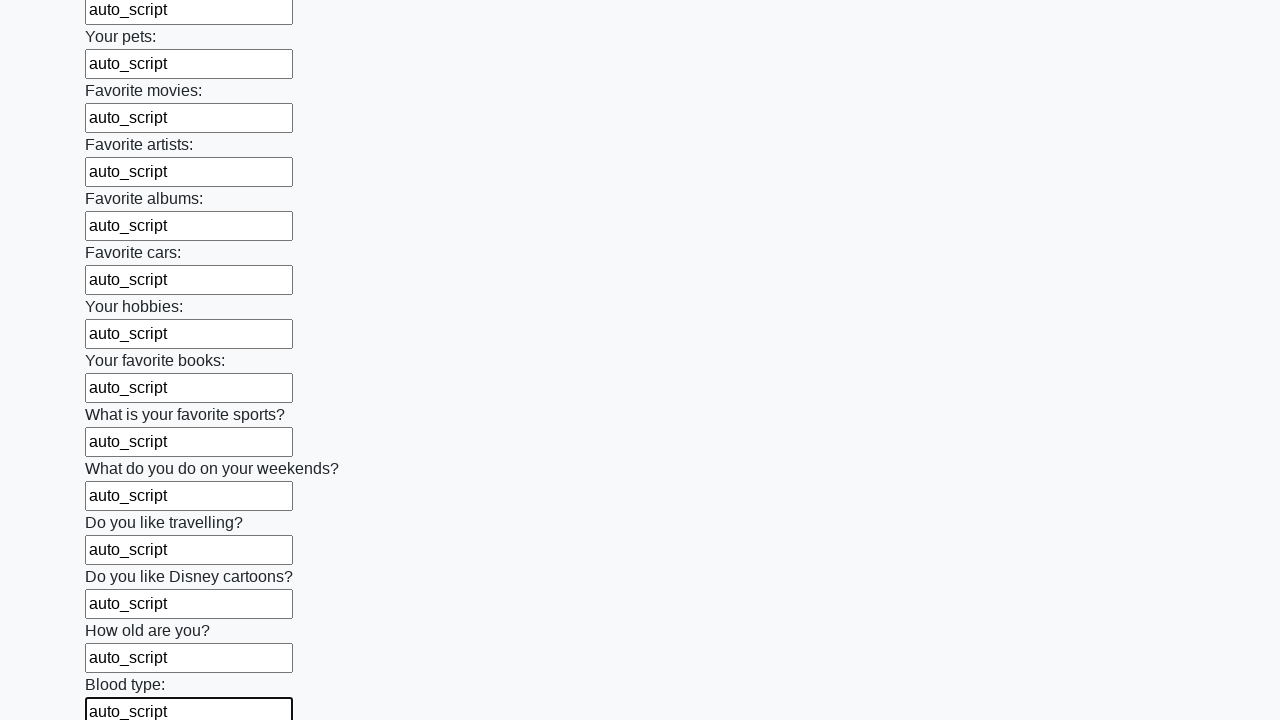

Filled input field with 'auto_script' on input >> nth=19
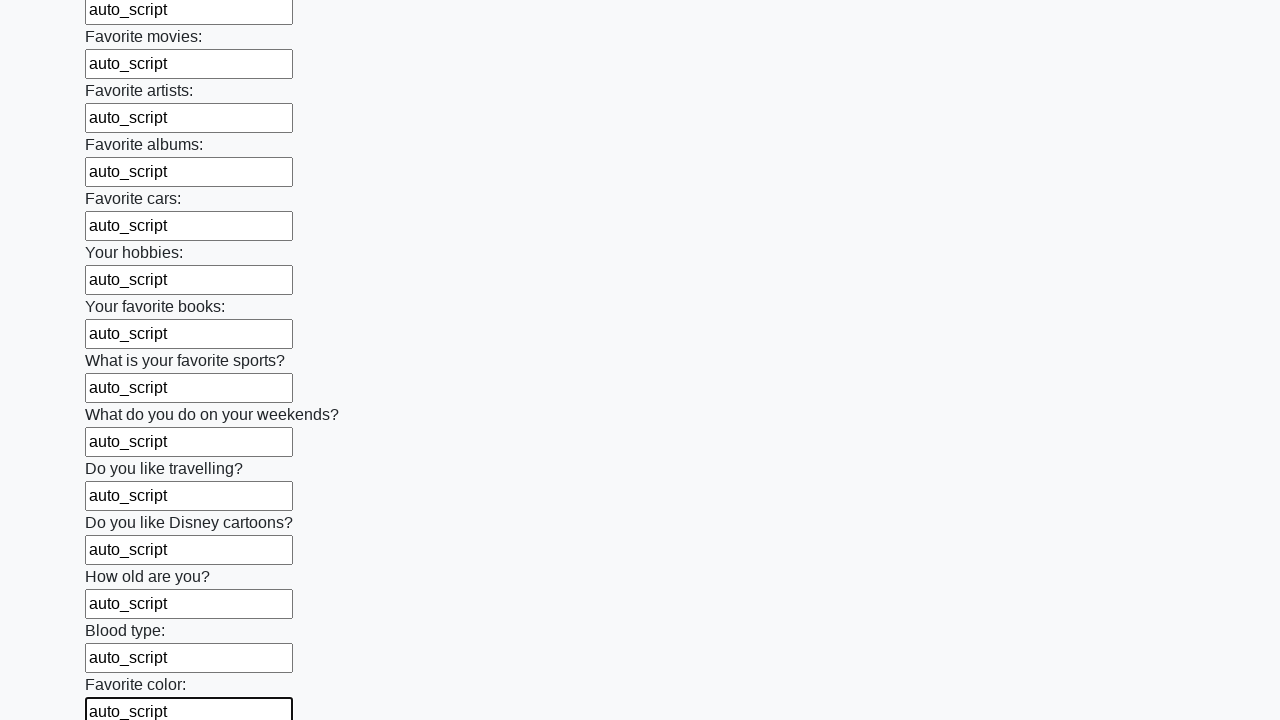

Filled input field with 'auto_script' on input >> nth=20
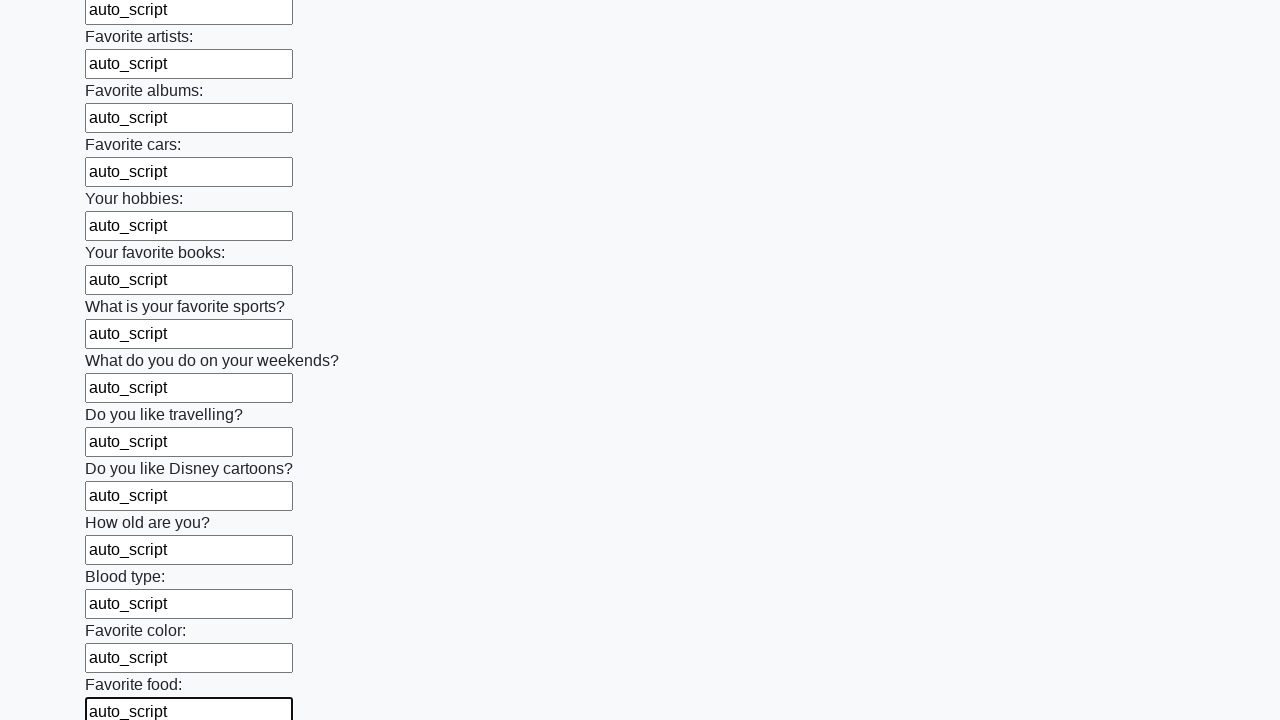

Filled input field with 'auto_script' on input >> nth=21
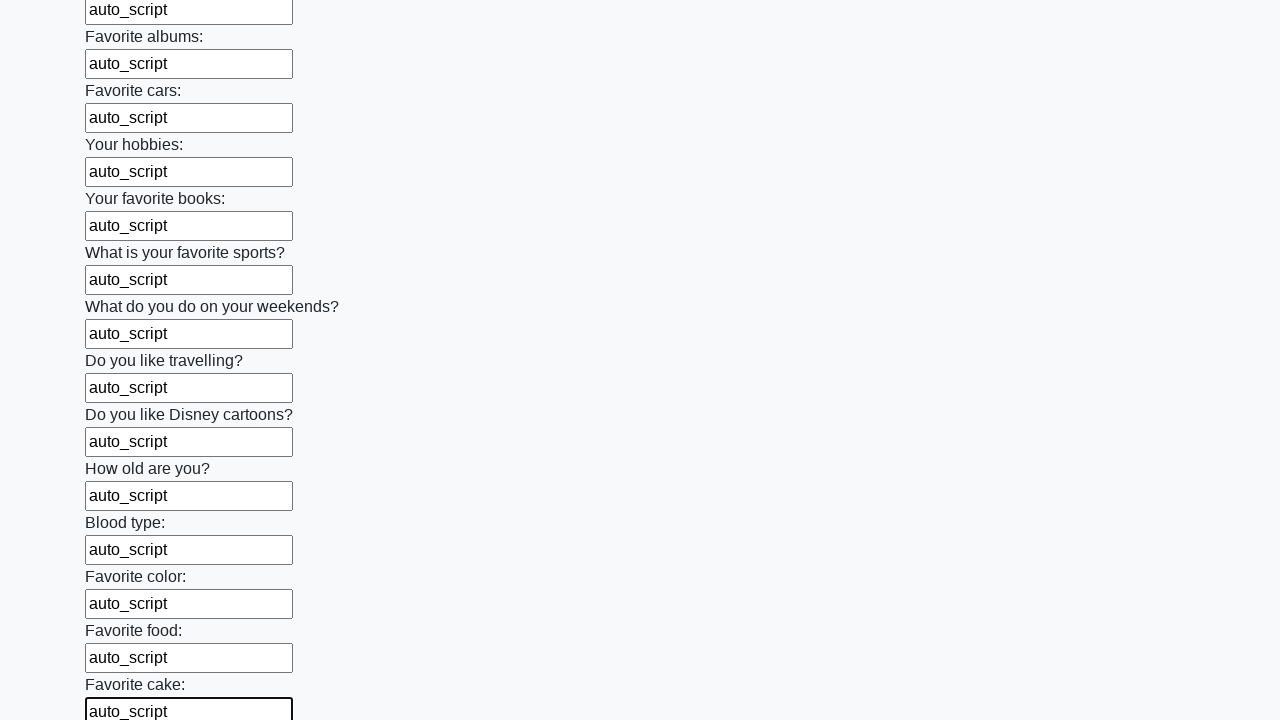

Filled input field with 'auto_script' on input >> nth=22
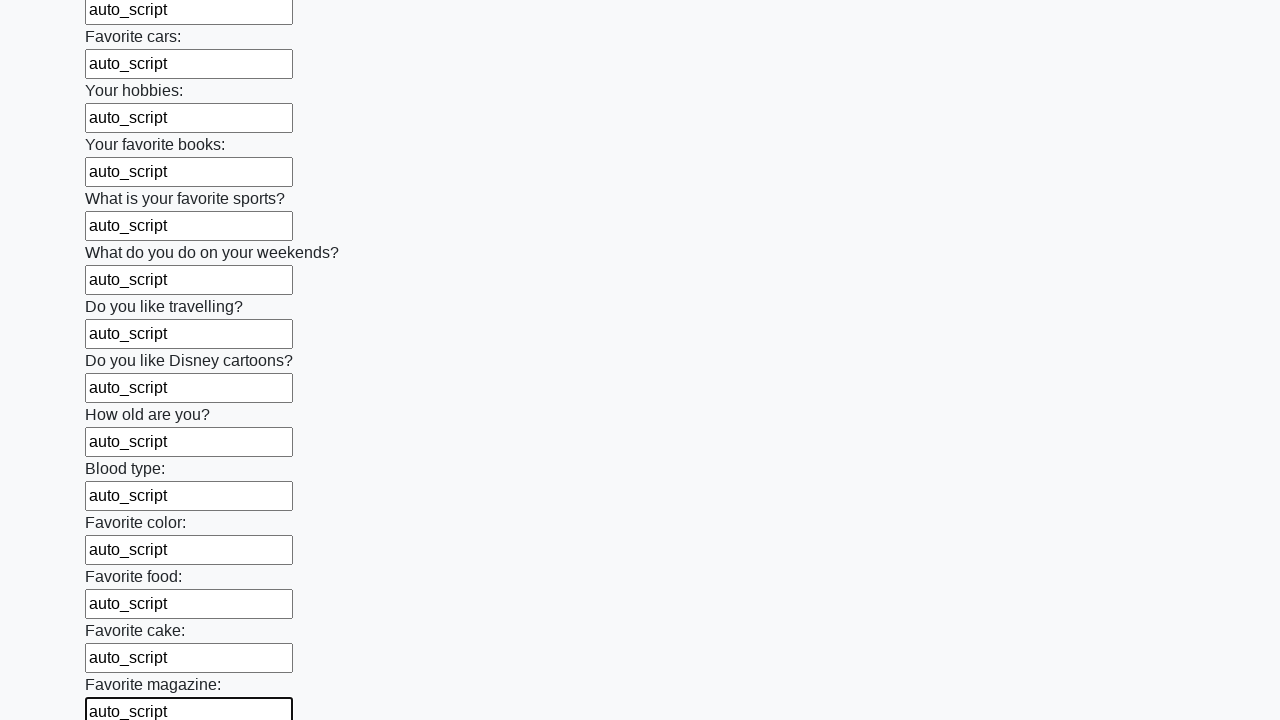

Filled input field with 'auto_script' on input >> nth=23
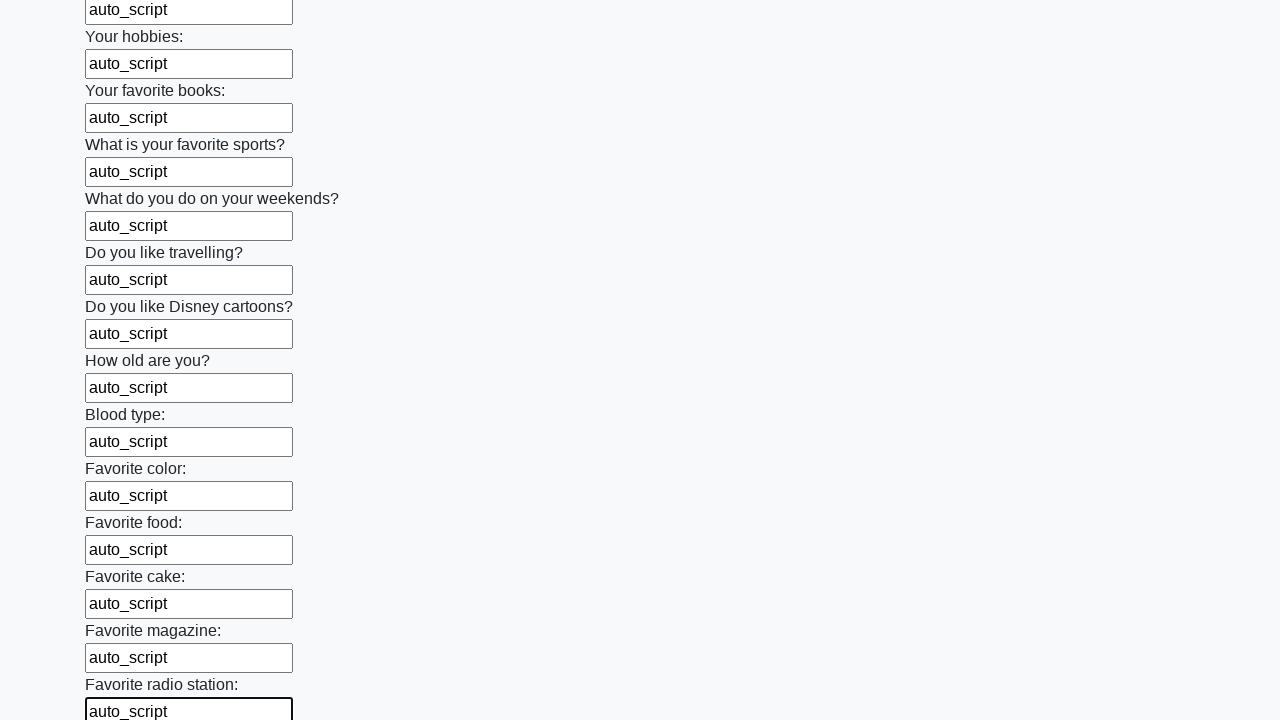

Filled input field with 'auto_script' on input >> nth=24
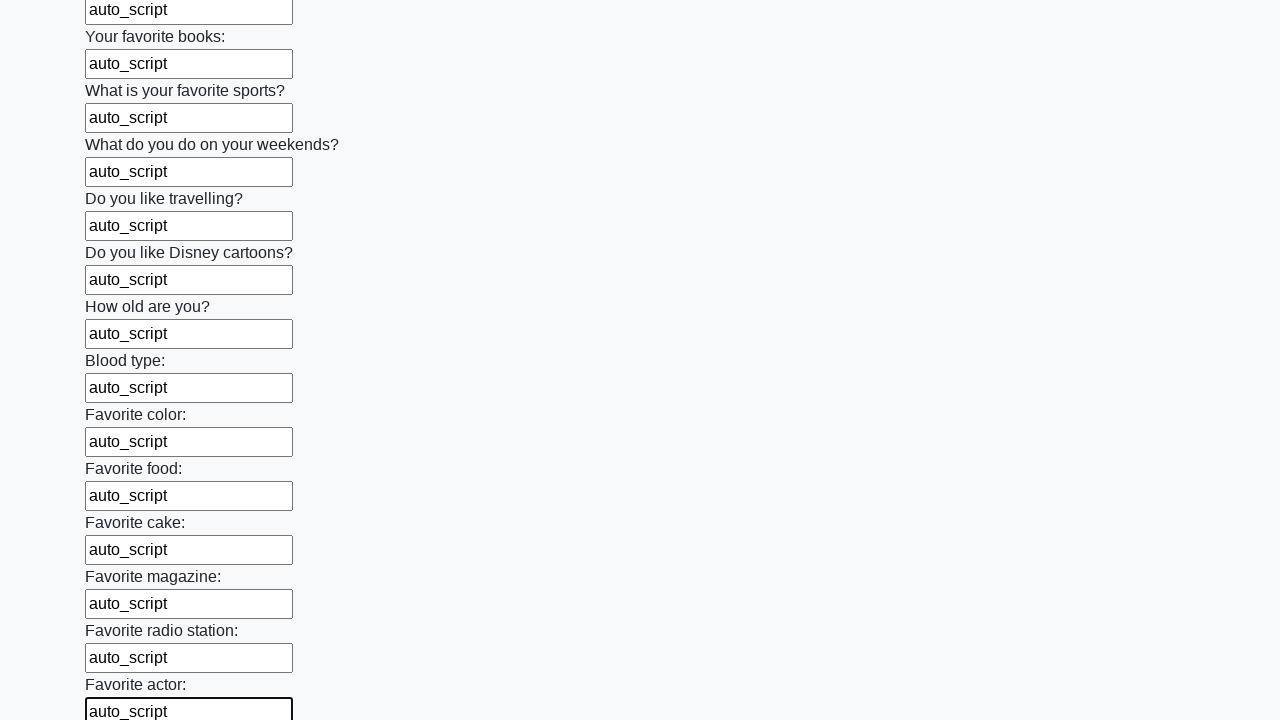

Filled input field with 'auto_script' on input >> nth=25
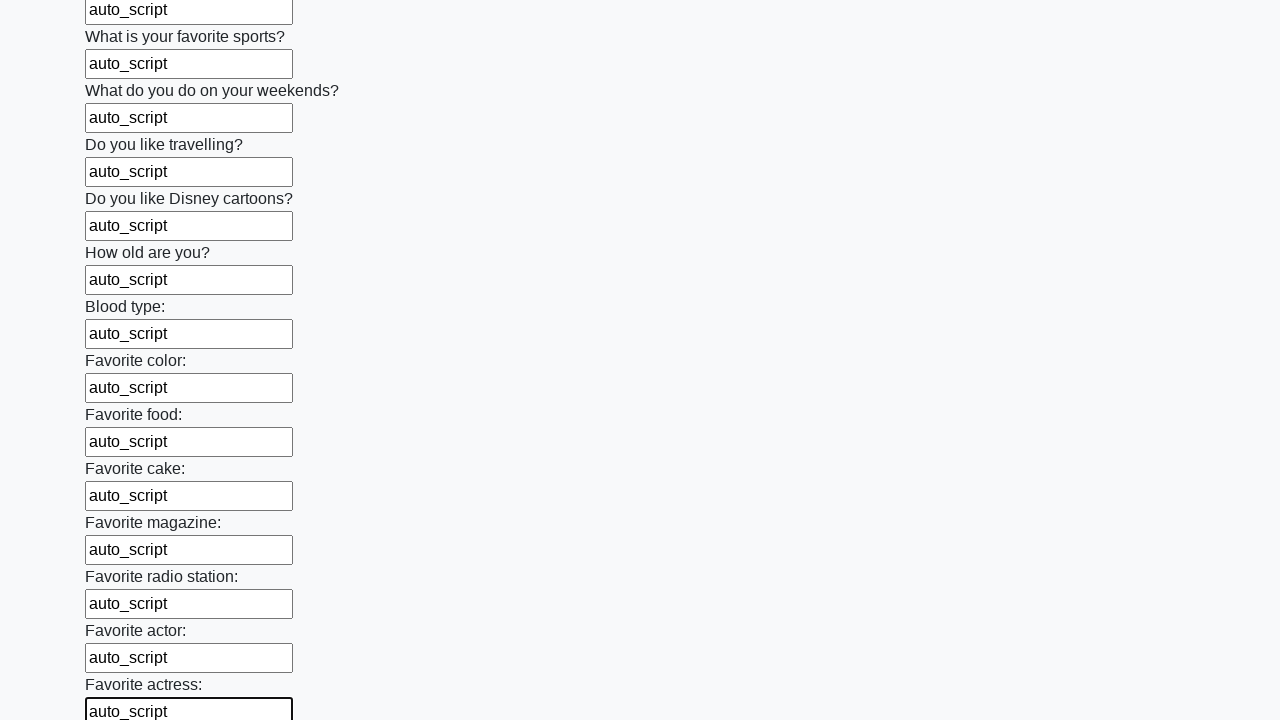

Filled input field with 'auto_script' on input >> nth=26
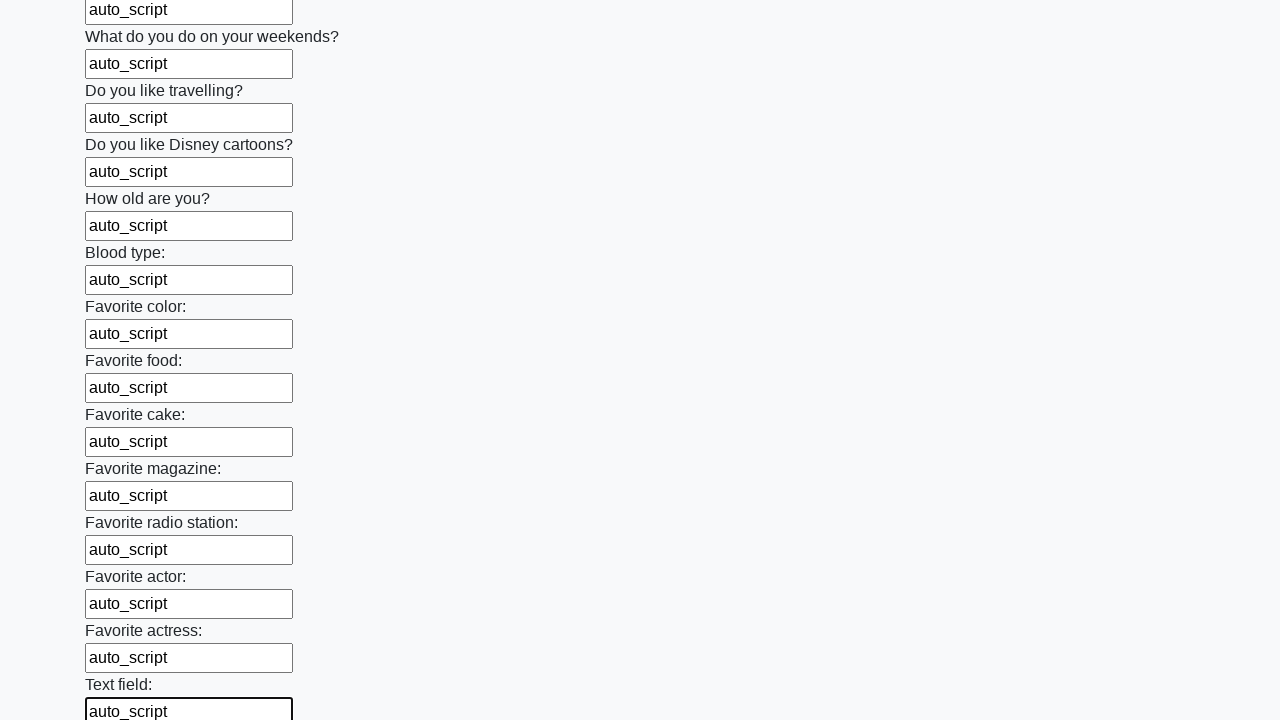

Filled input field with 'auto_script' on input >> nth=27
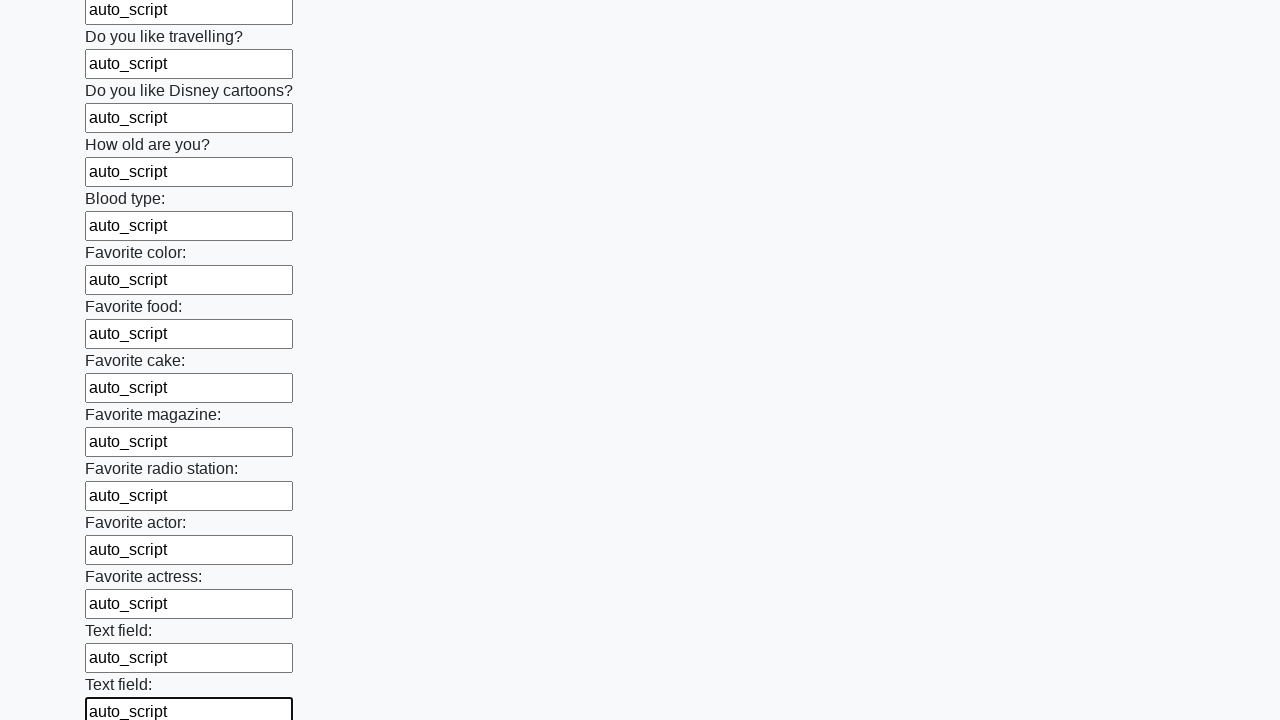

Filled input field with 'auto_script' on input >> nth=28
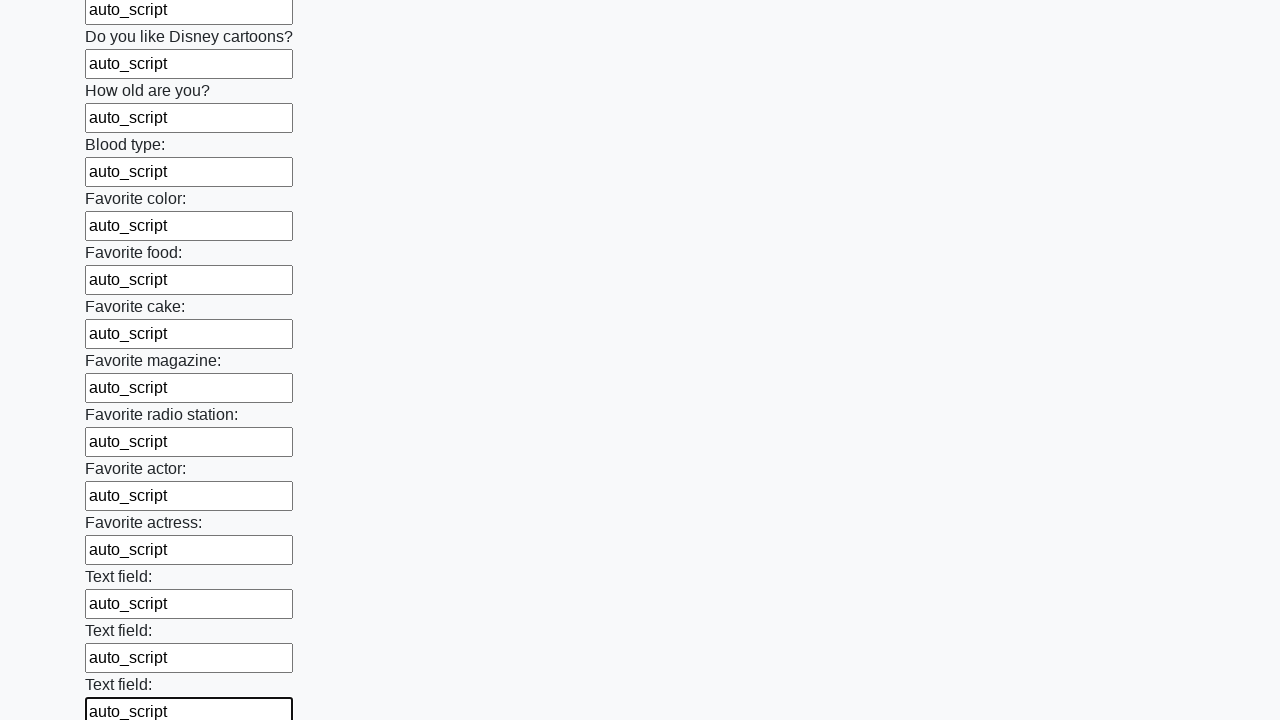

Filled input field with 'auto_script' on input >> nth=29
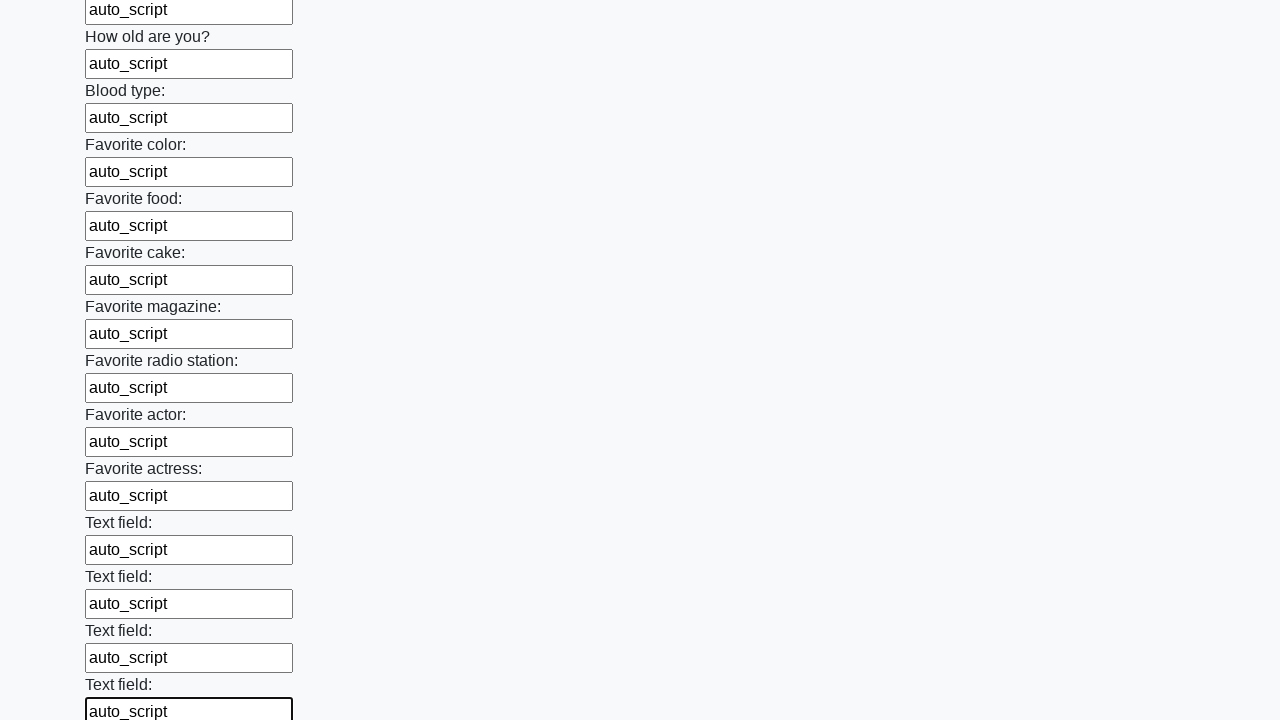

Filled input field with 'auto_script' on input >> nth=30
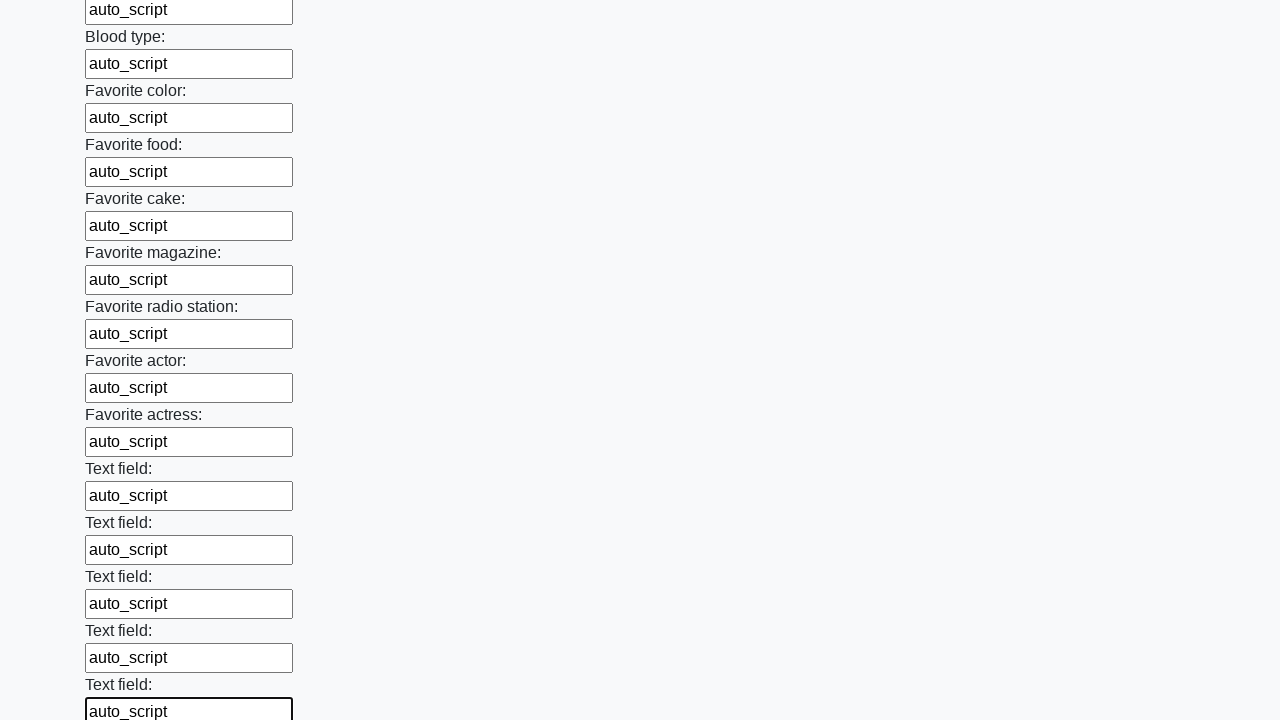

Filled input field with 'auto_script' on input >> nth=31
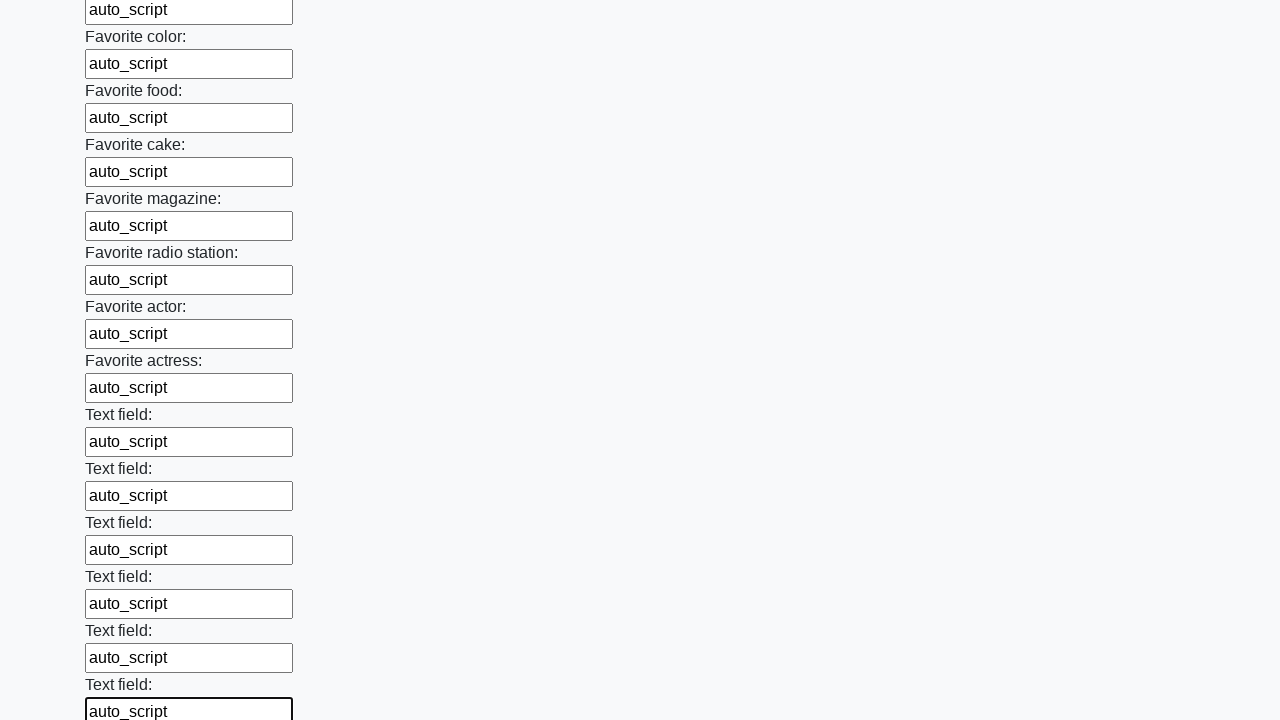

Filled input field with 'auto_script' on input >> nth=32
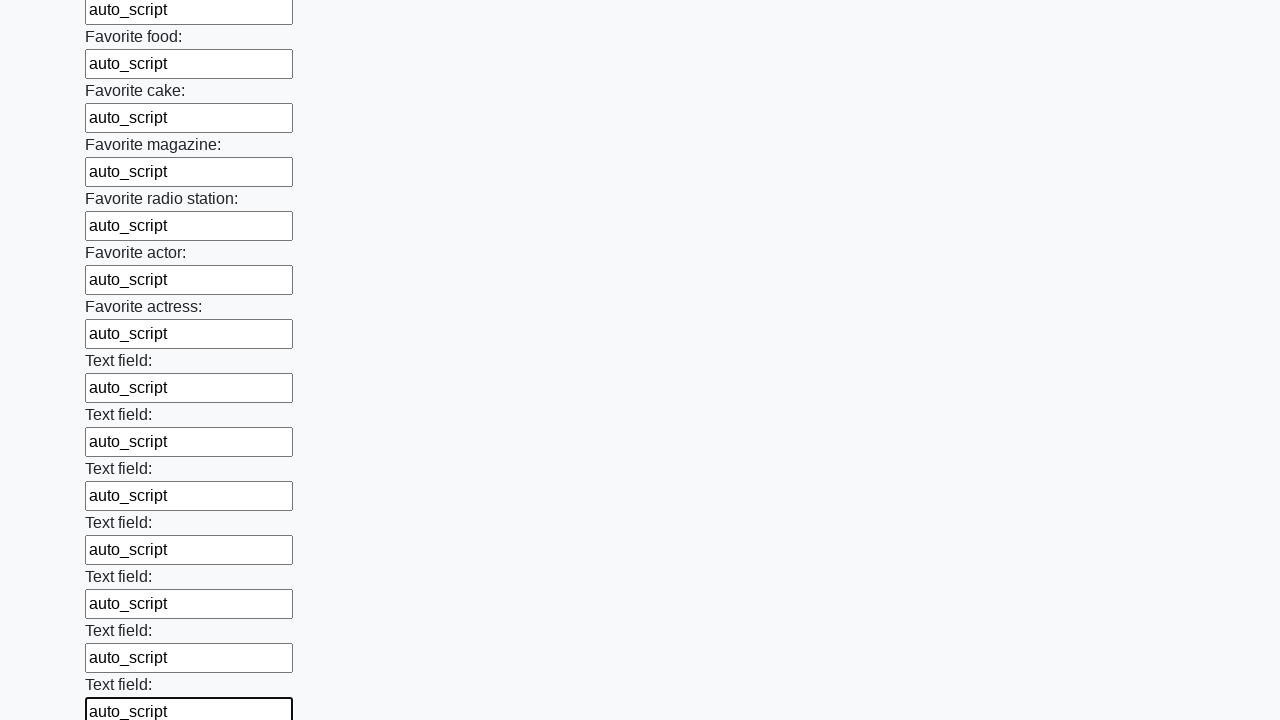

Filled input field with 'auto_script' on input >> nth=33
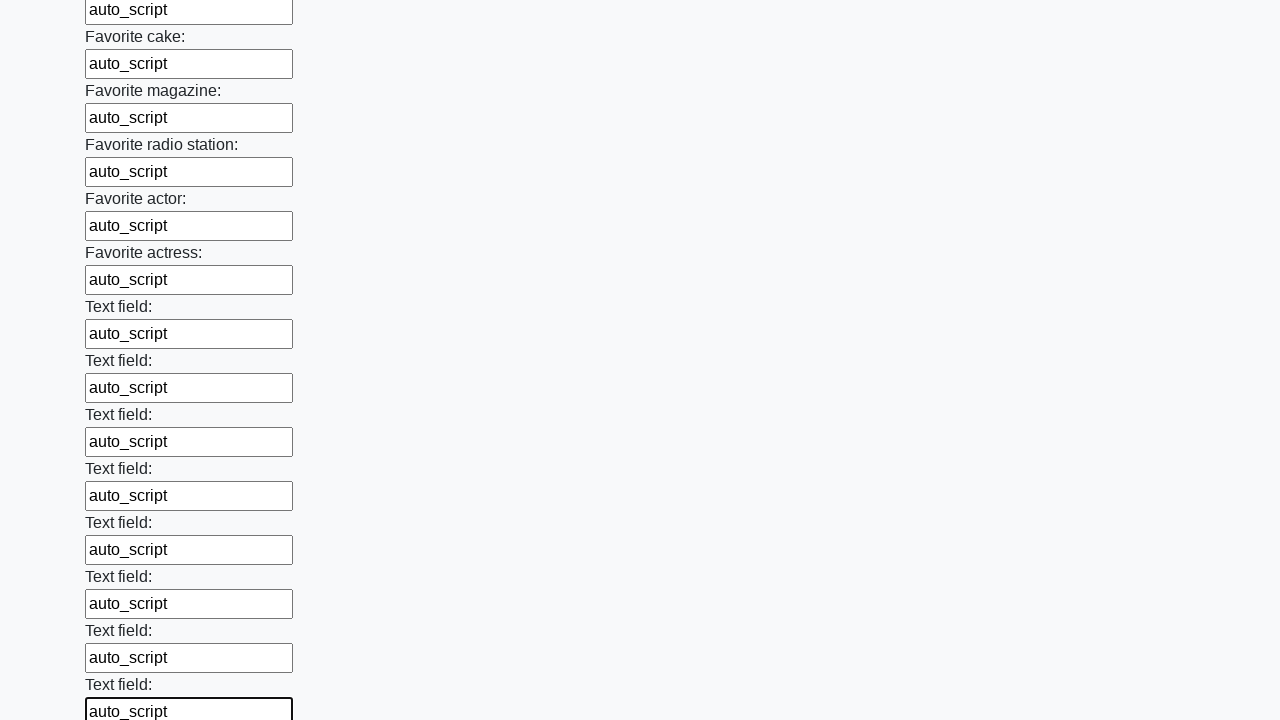

Filled input field with 'auto_script' on input >> nth=34
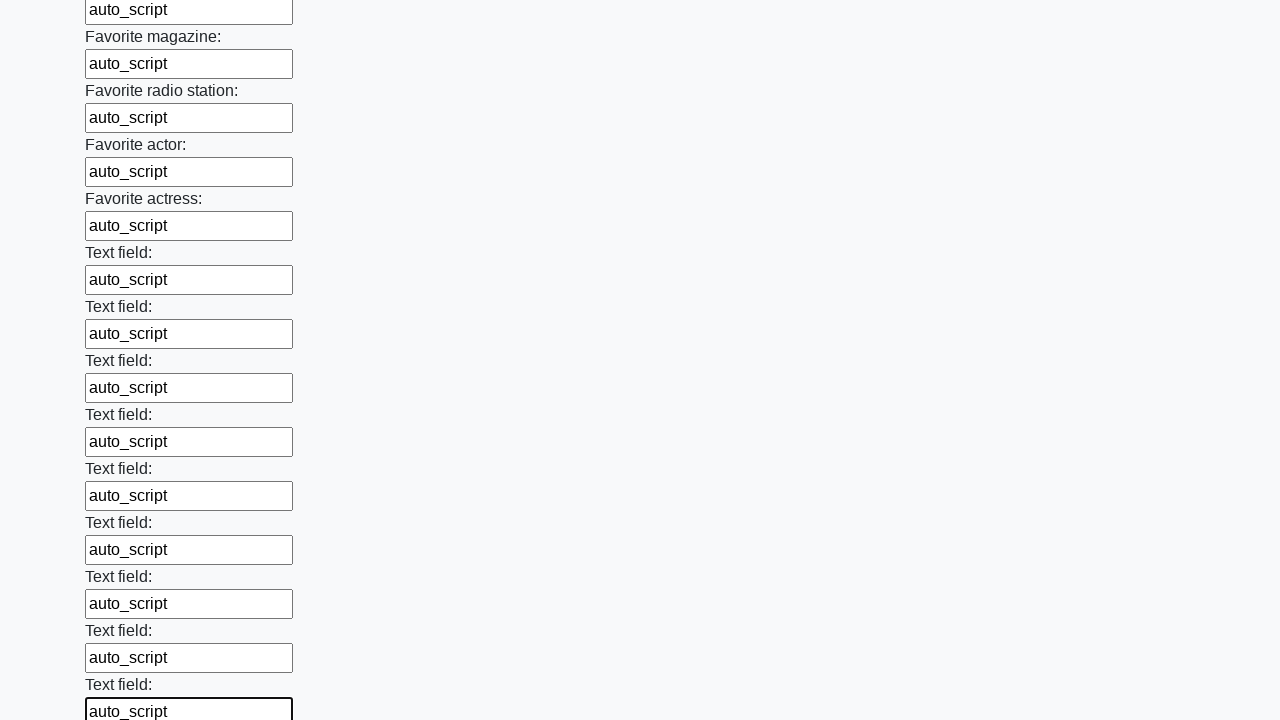

Filled input field with 'auto_script' on input >> nth=35
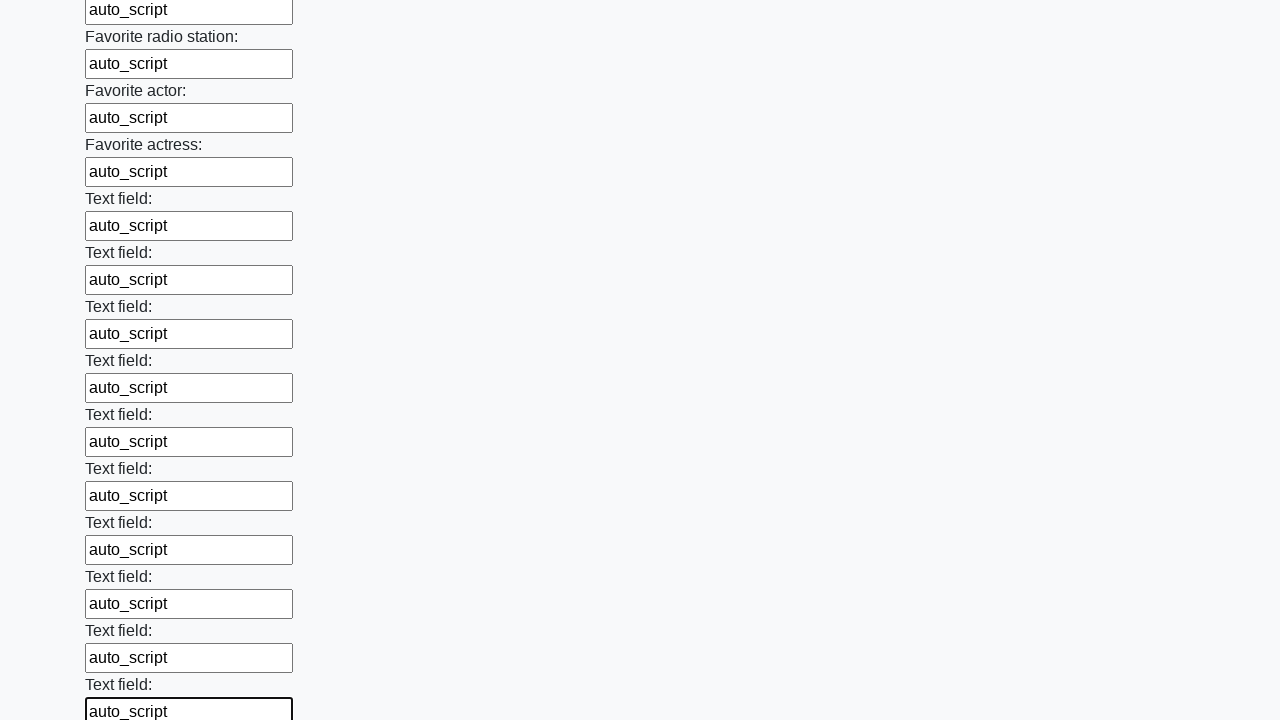

Filled input field with 'auto_script' on input >> nth=36
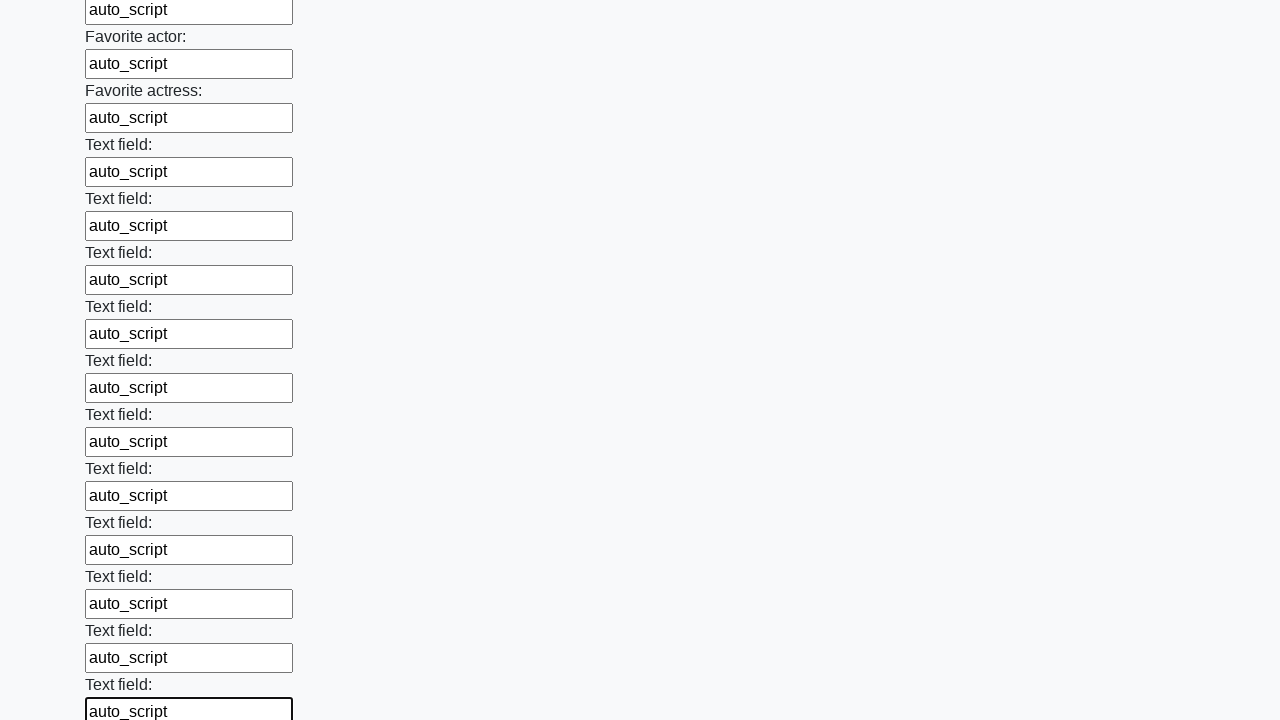

Filled input field with 'auto_script' on input >> nth=37
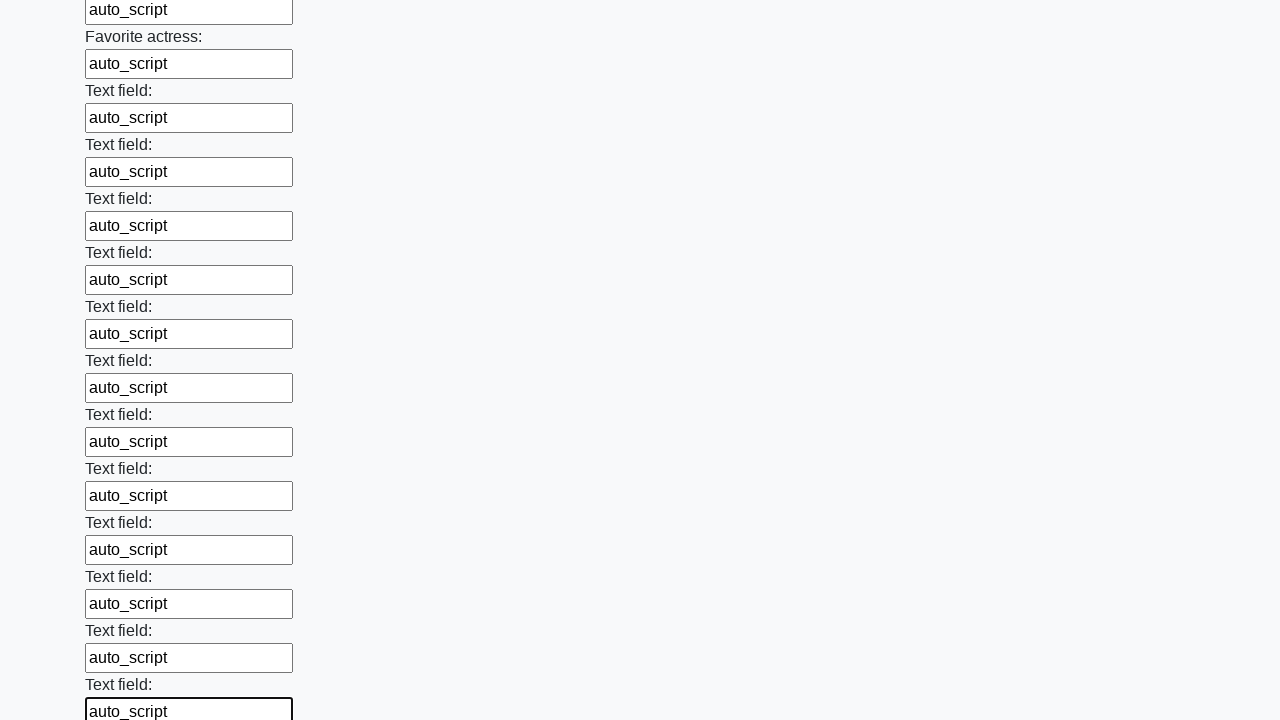

Filled input field with 'auto_script' on input >> nth=38
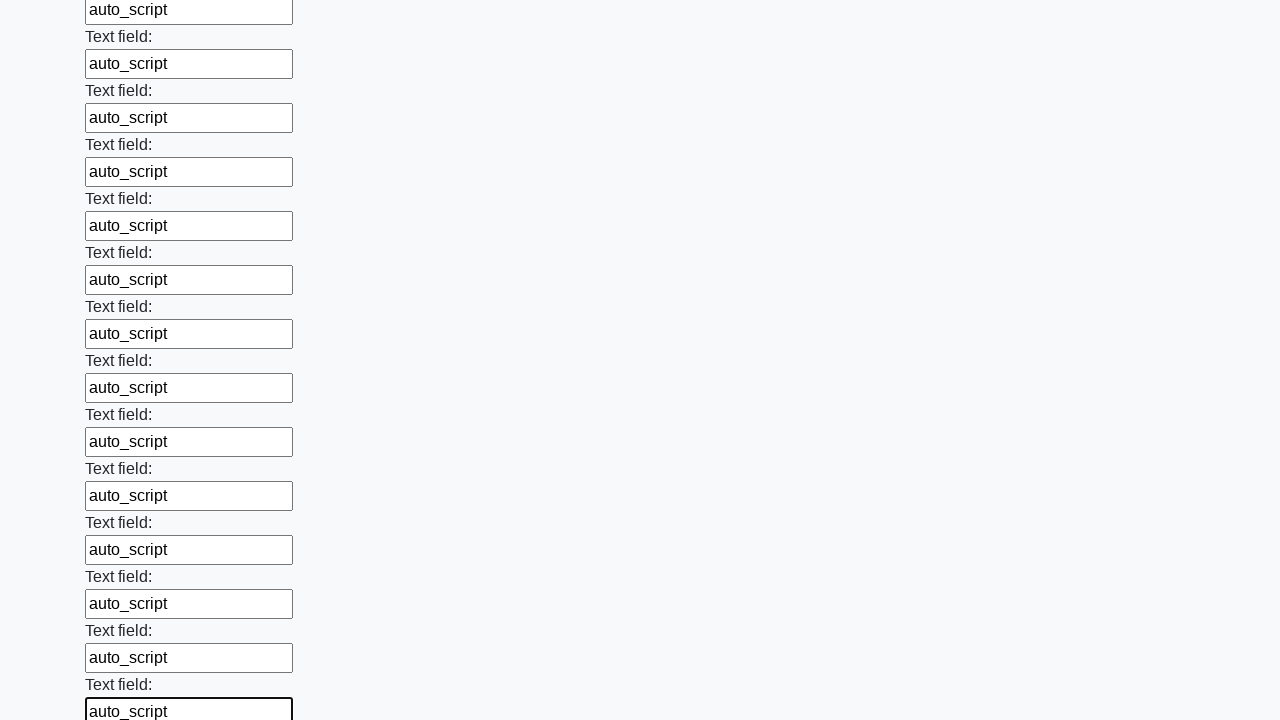

Filled input field with 'auto_script' on input >> nth=39
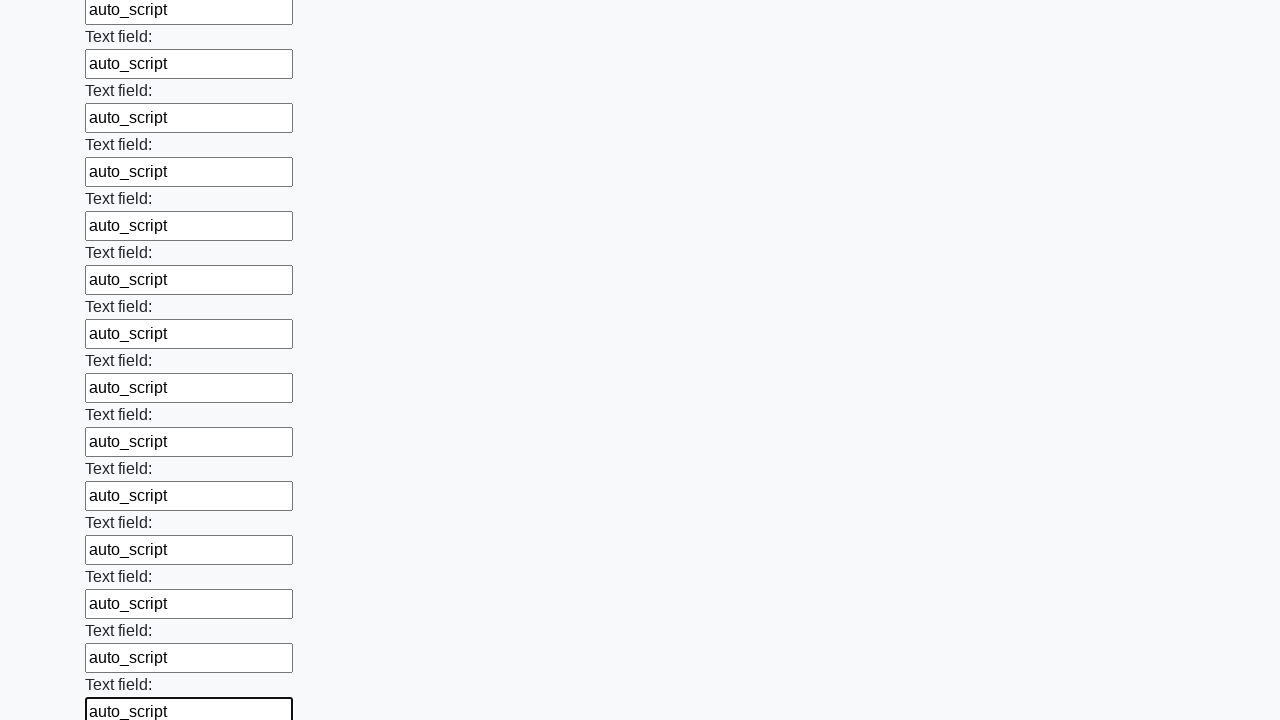

Filled input field with 'auto_script' on input >> nth=40
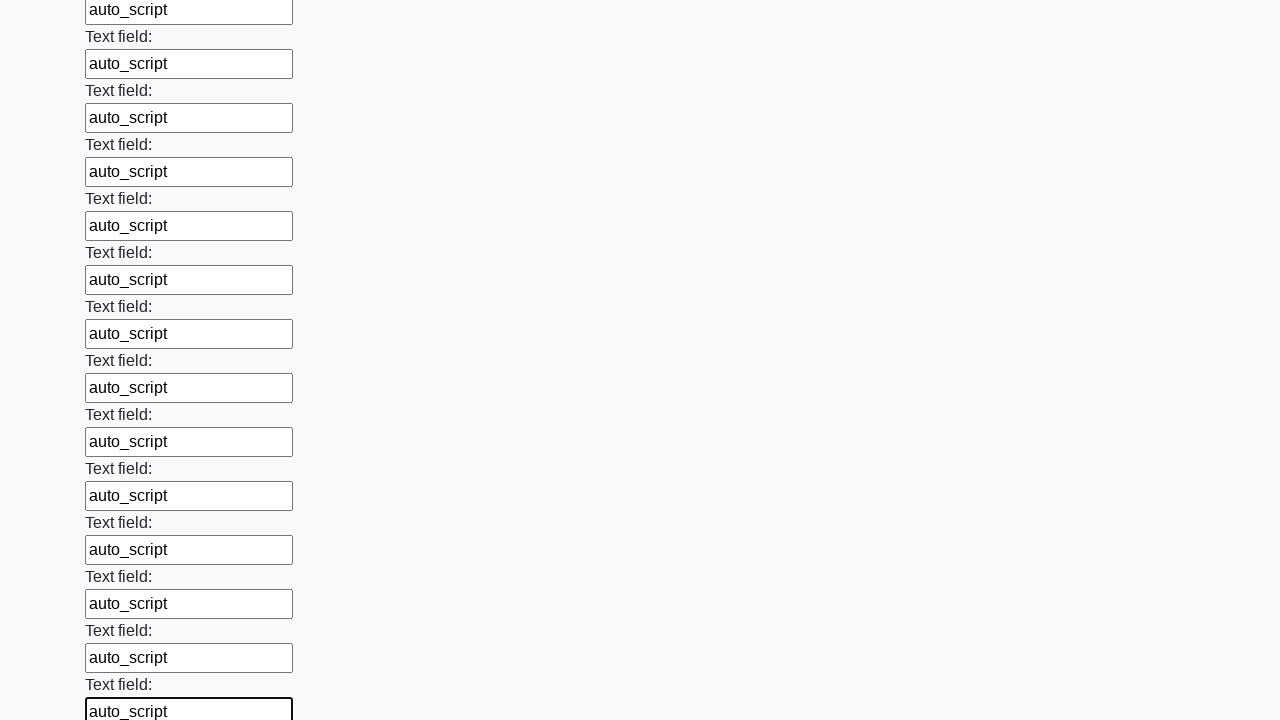

Filled input field with 'auto_script' on input >> nth=41
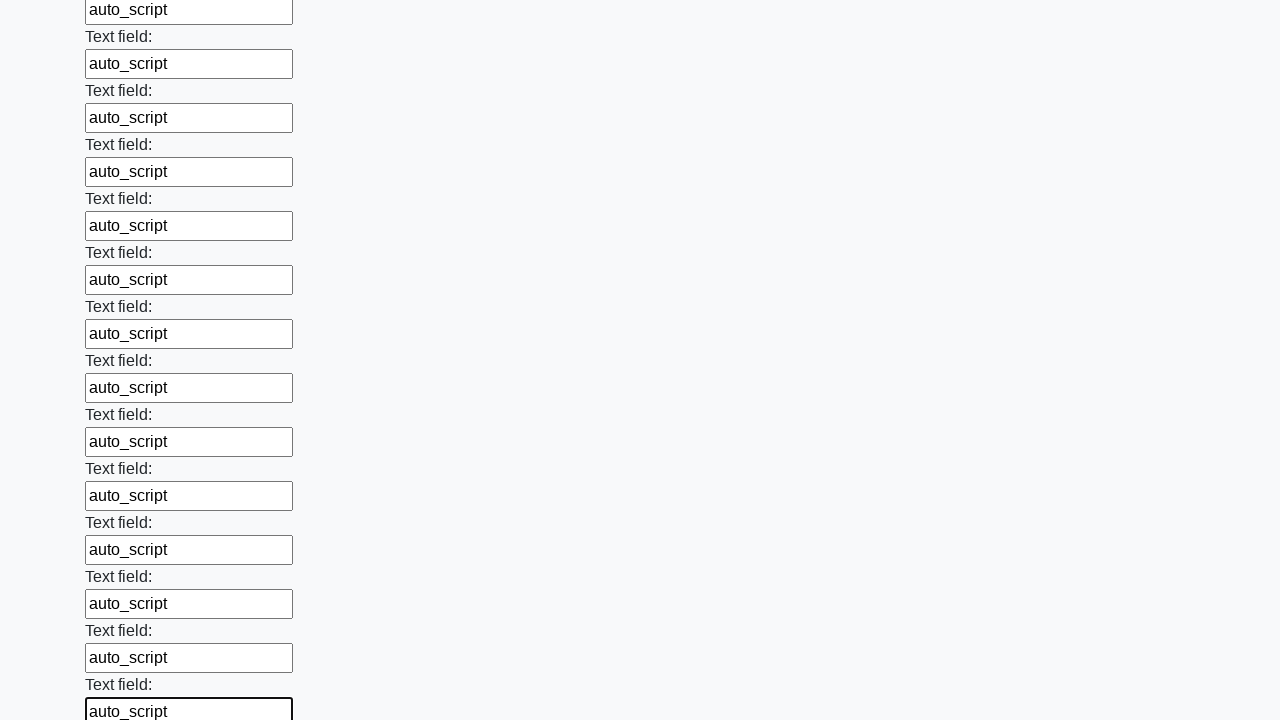

Filled input field with 'auto_script' on input >> nth=42
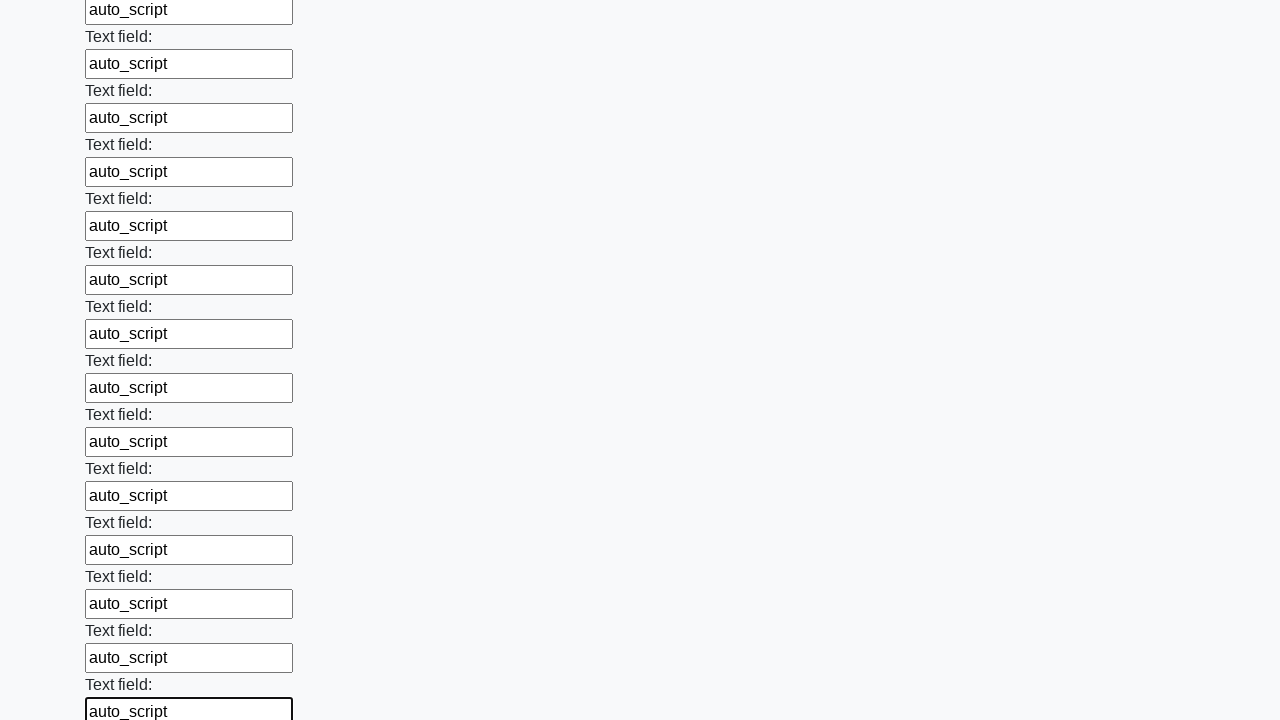

Filled input field with 'auto_script' on input >> nth=43
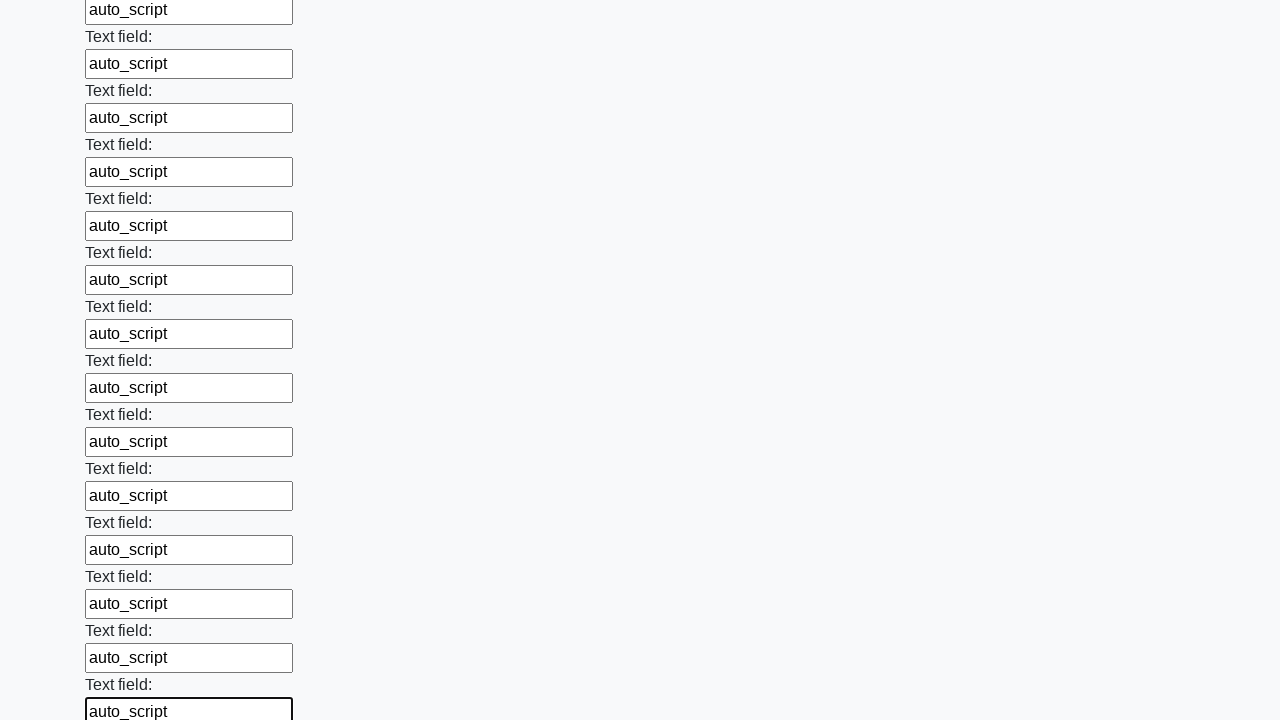

Filled input field with 'auto_script' on input >> nth=44
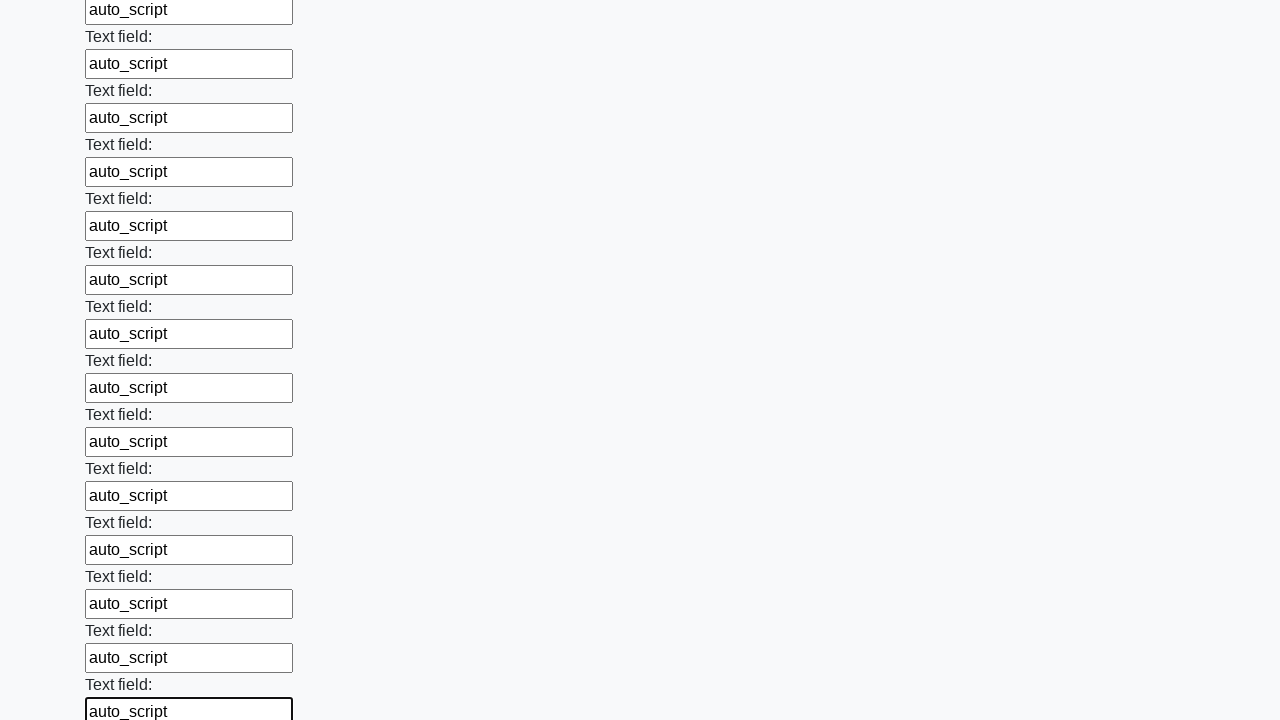

Filled input field with 'auto_script' on input >> nth=45
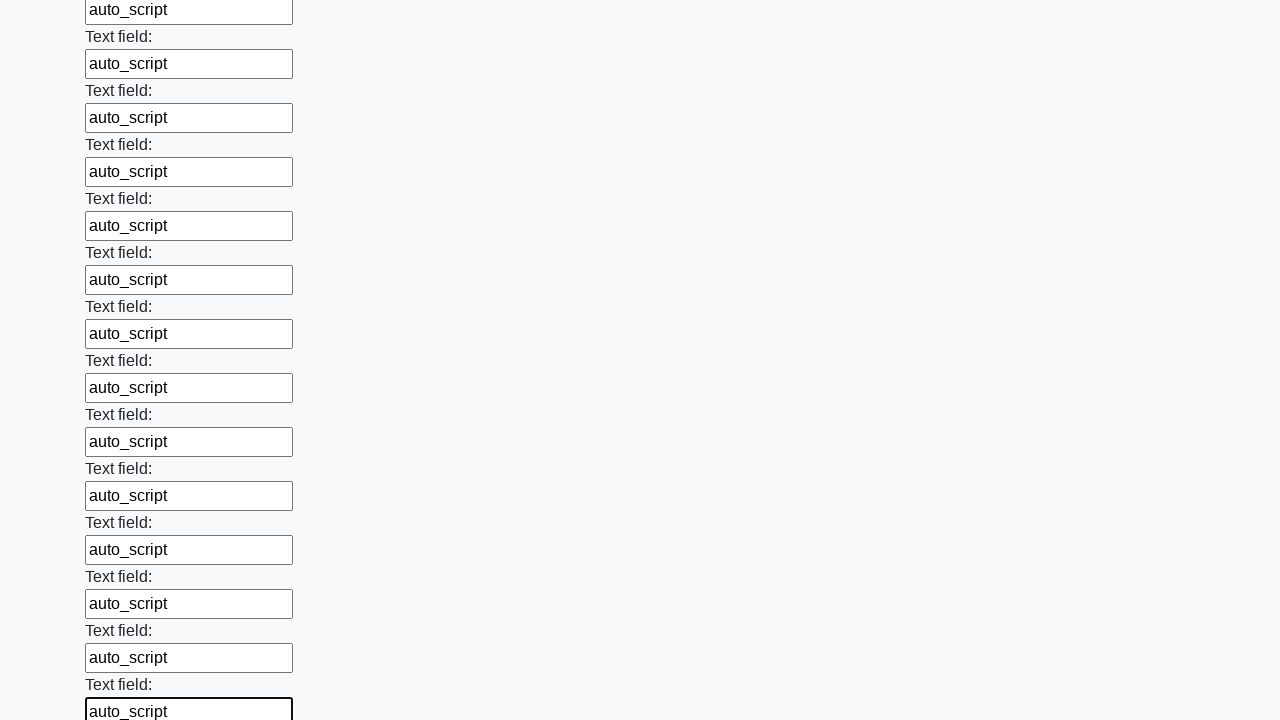

Filled input field with 'auto_script' on input >> nth=46
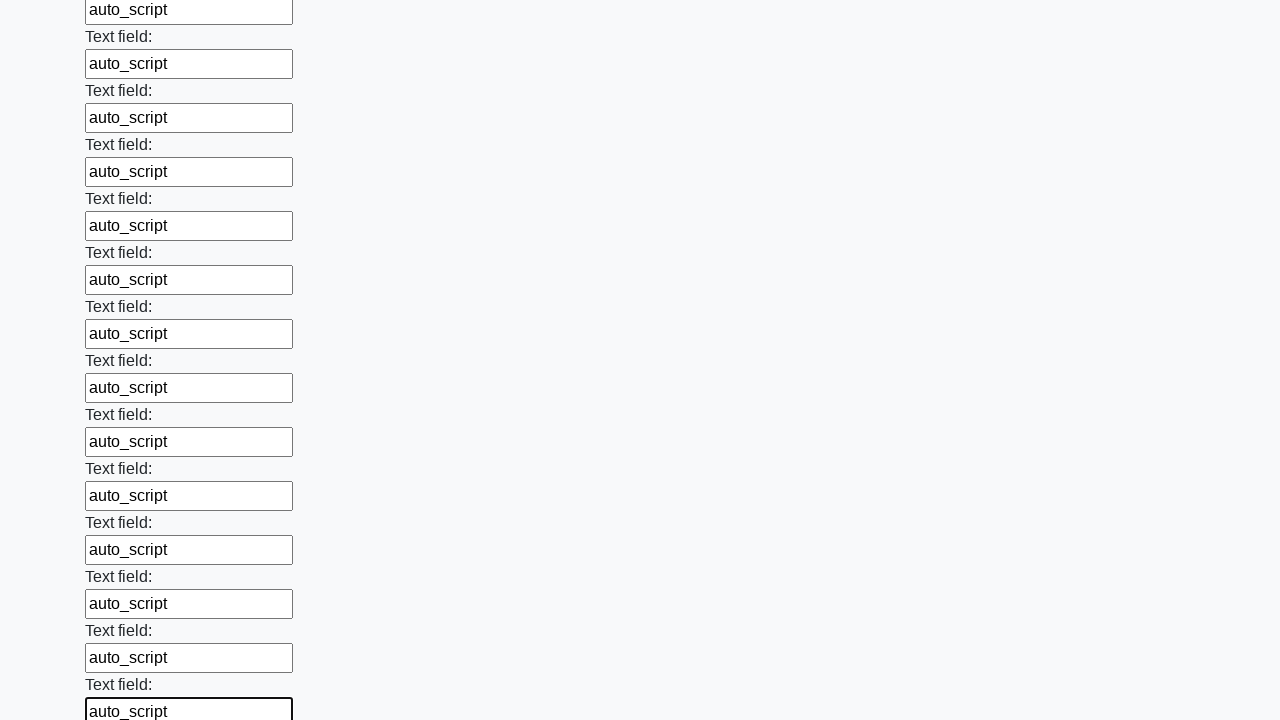

Filled input field with 'auto_script' on input >> nth=47
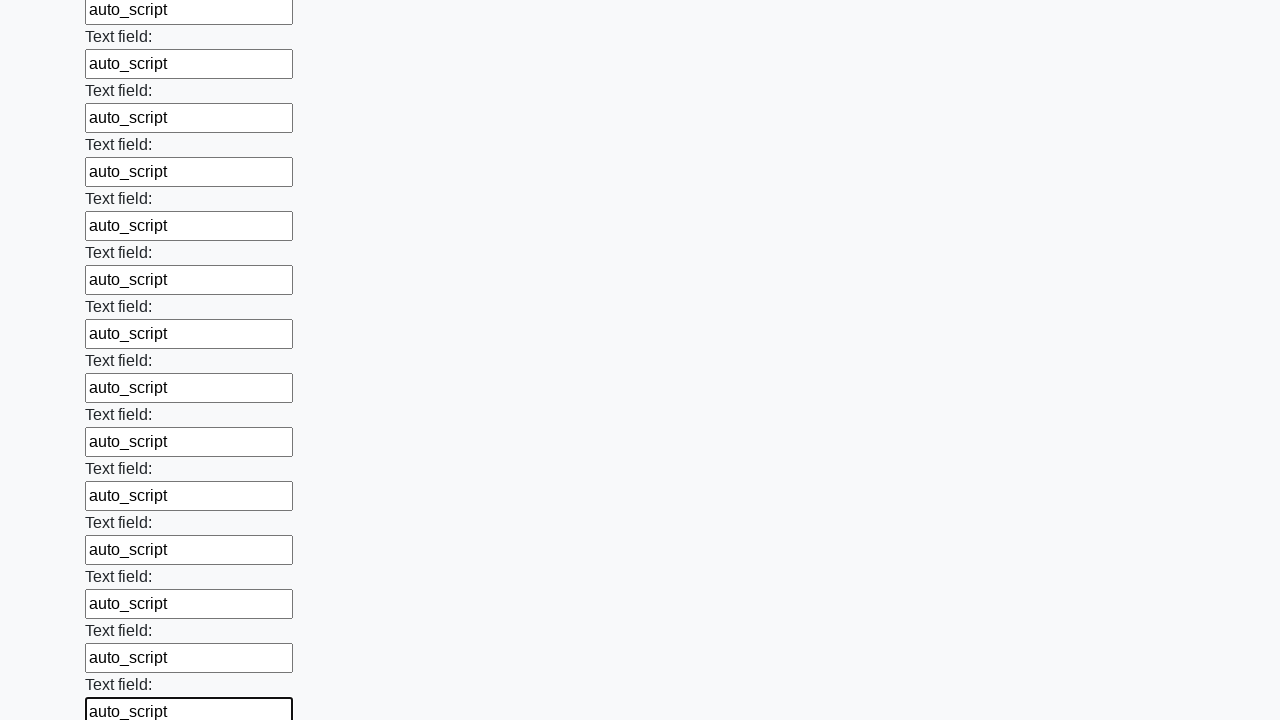

Filled input field with 'auto_script' on input >> nth=48
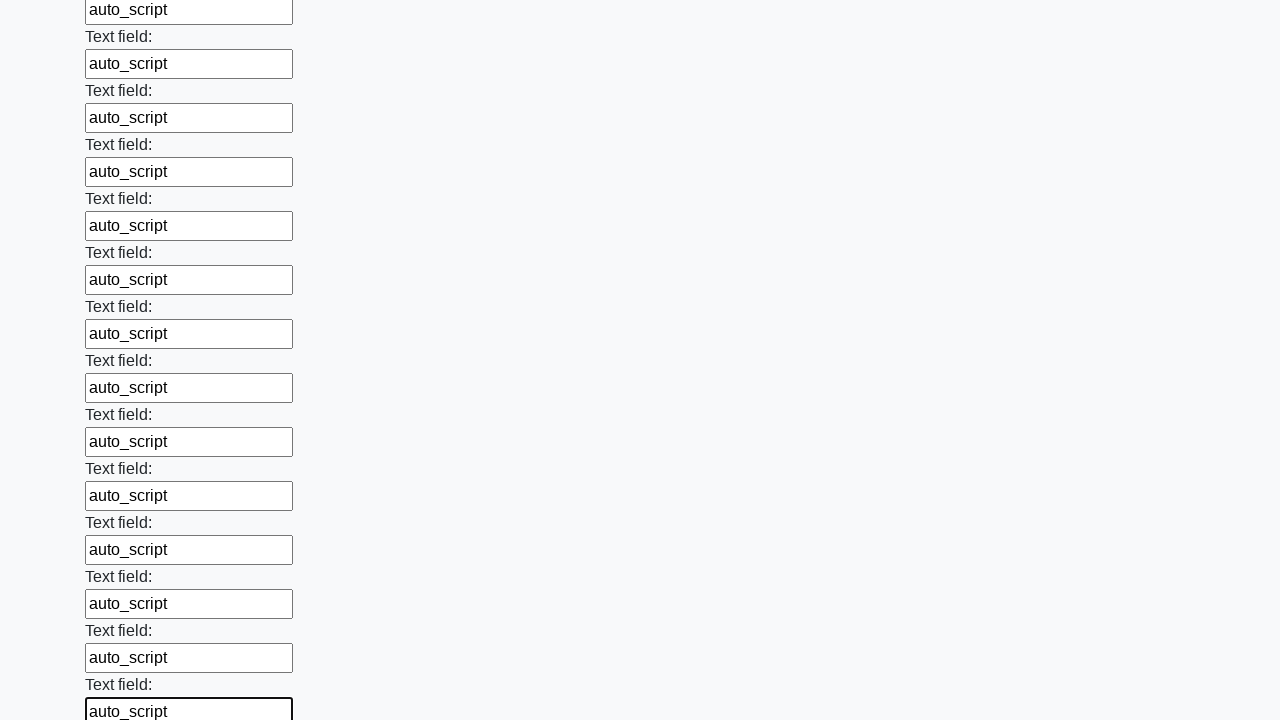

Filled input field with 'auto_script' on input >> nth=49
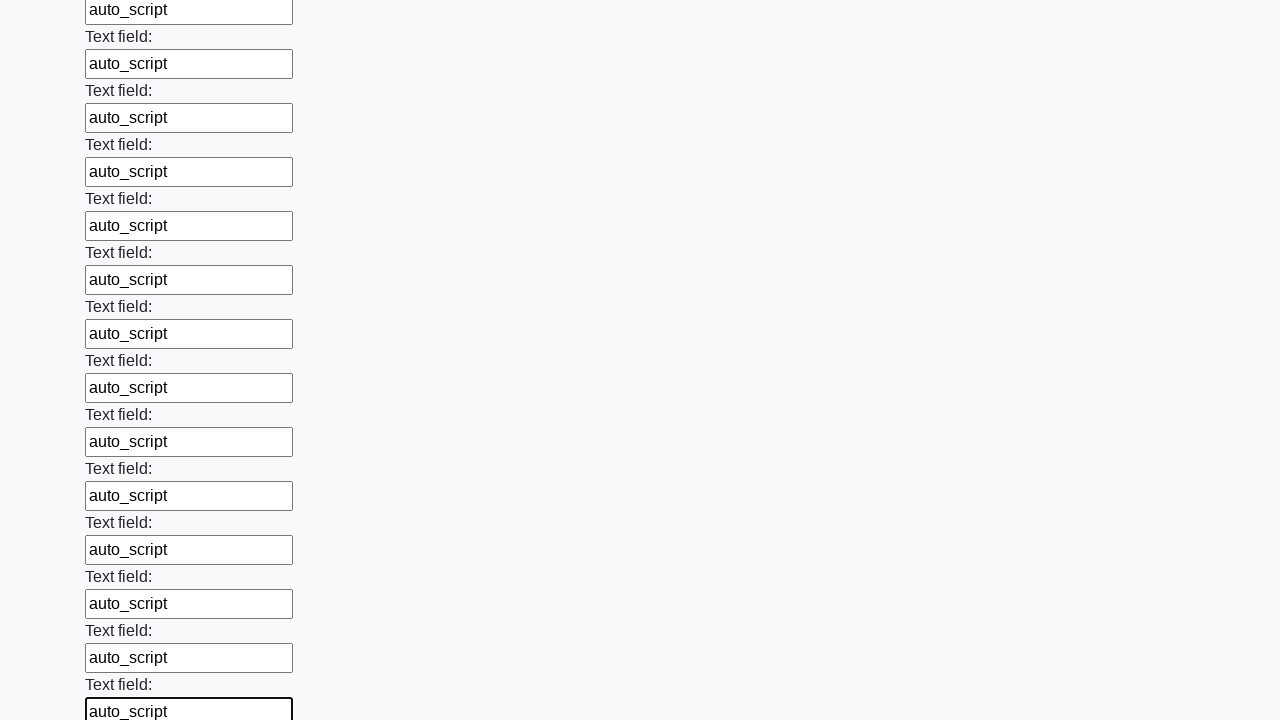

Filled input field with 'auto_script' on input >> nth=50
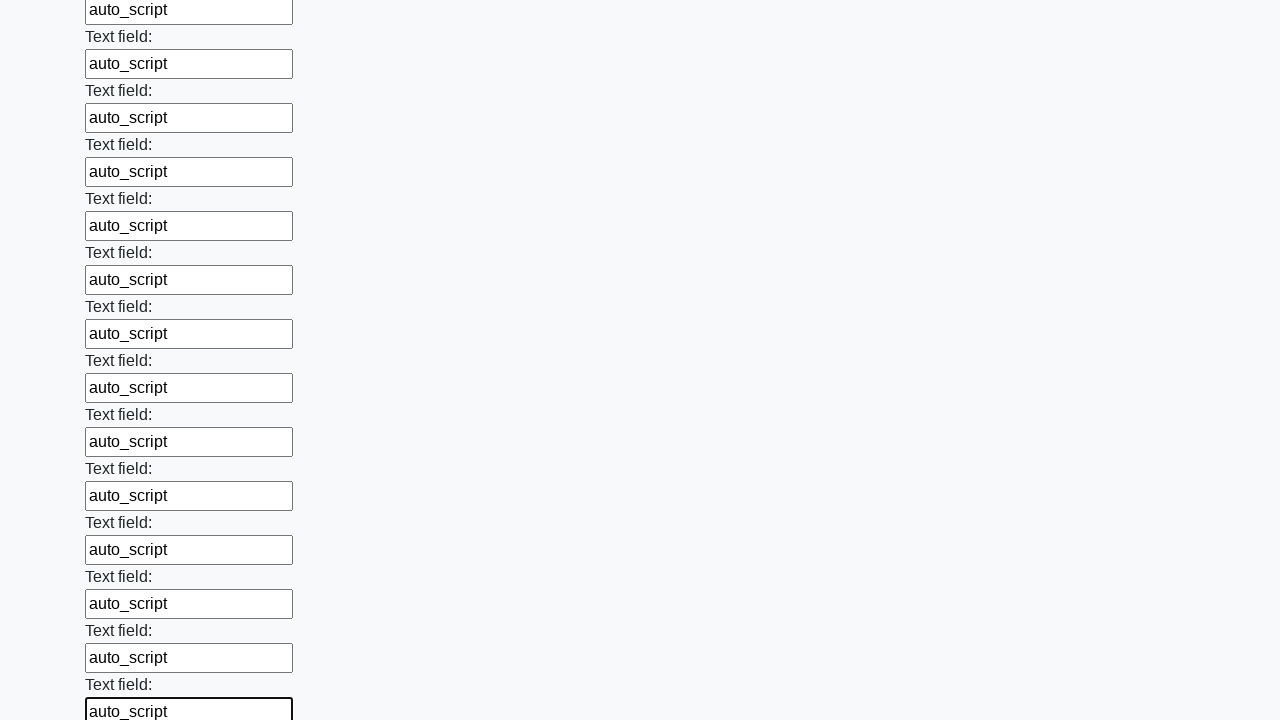

Filled input field with 'auto_script' on input >> nth=51
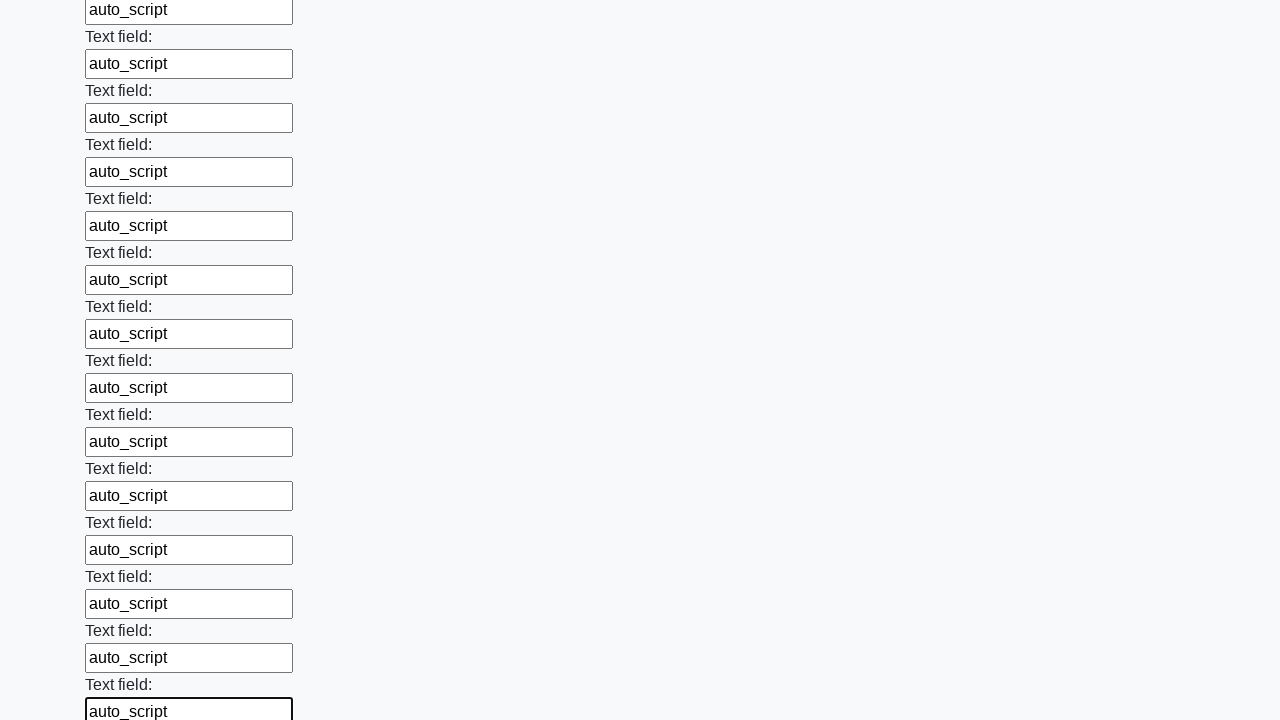

Filled input field with 'auto_script' on input >> nth=52
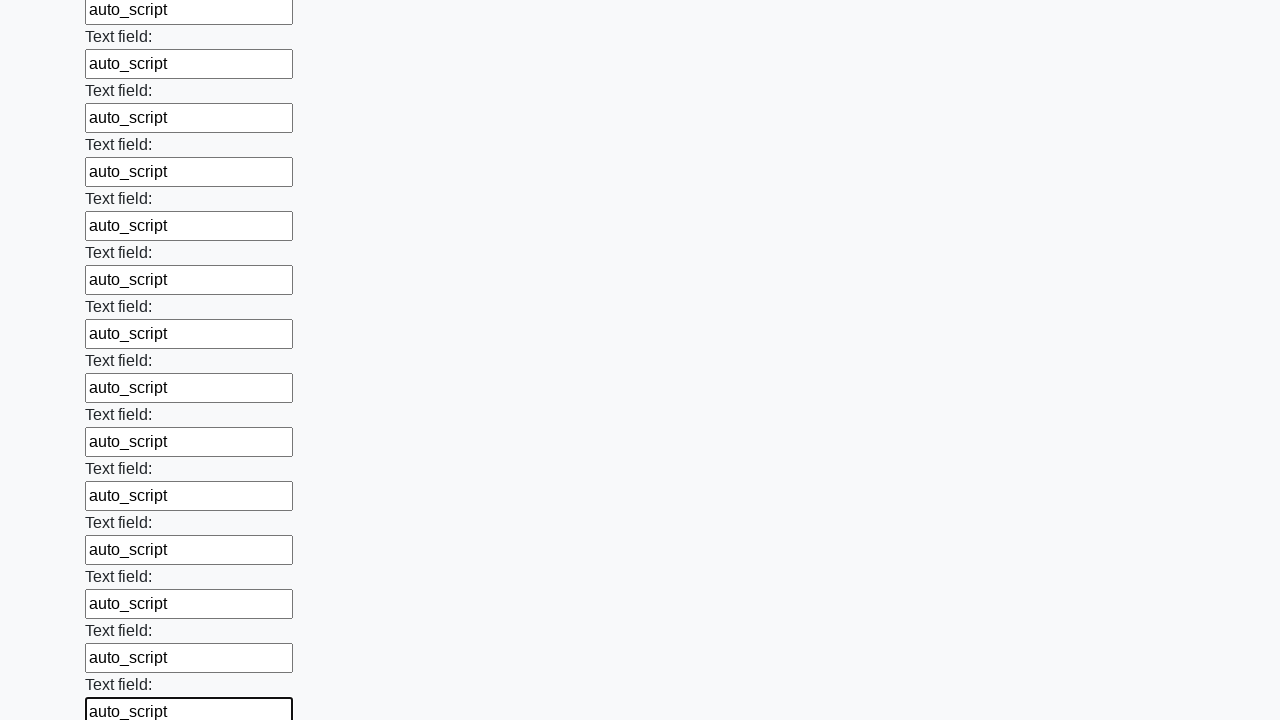

Filled input field with 'auto_script' on input >> nth=53
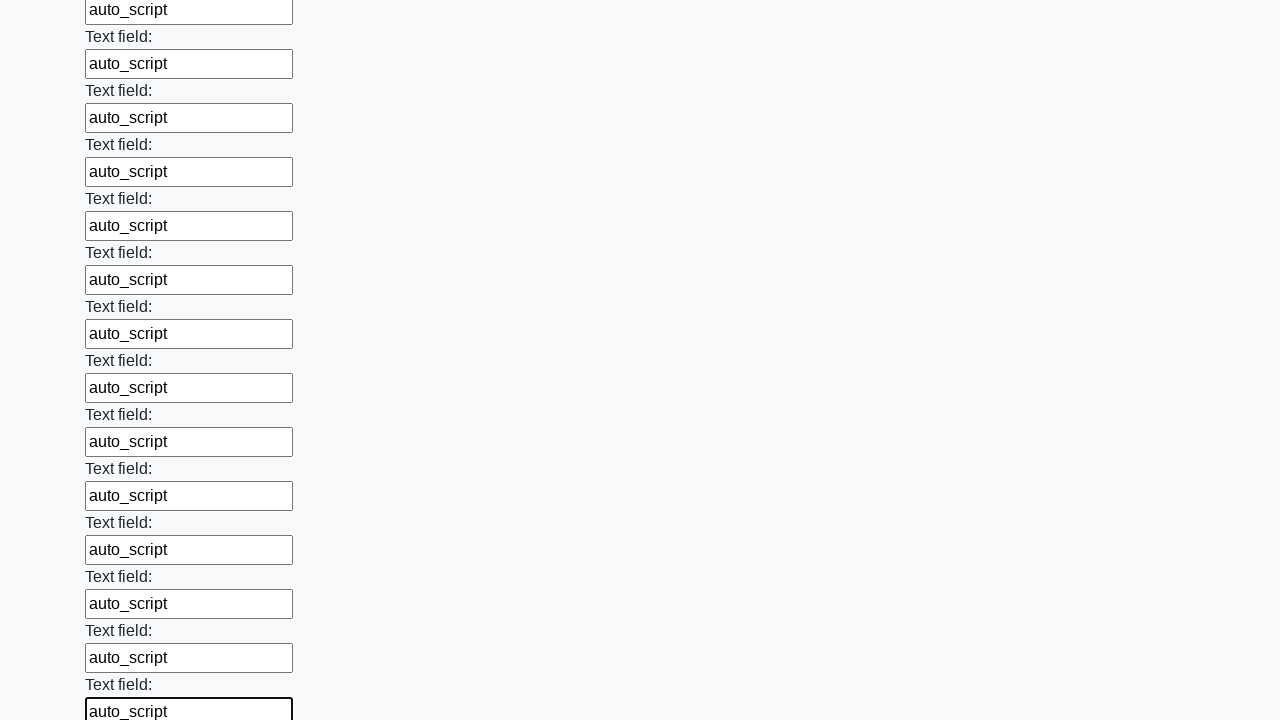

Filled input field with 'auto_script' on input >> nth=54
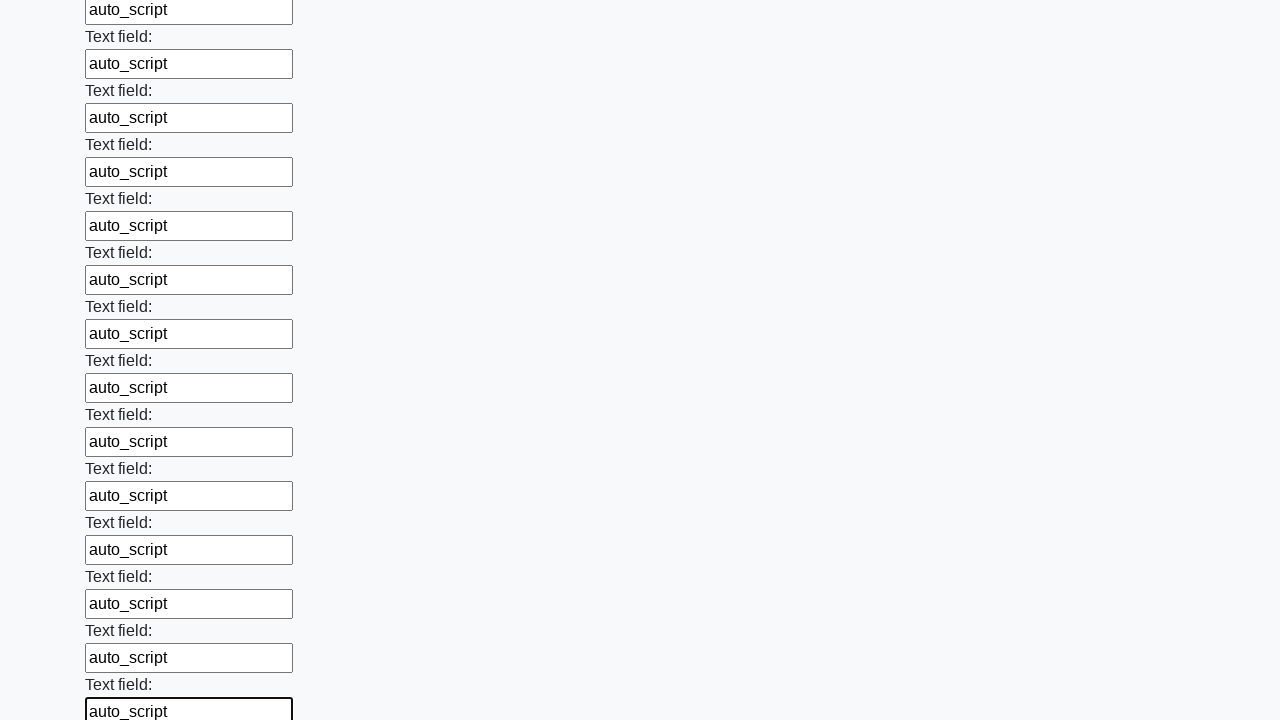

Filled input field with 'auto_script' on input >> nth=55
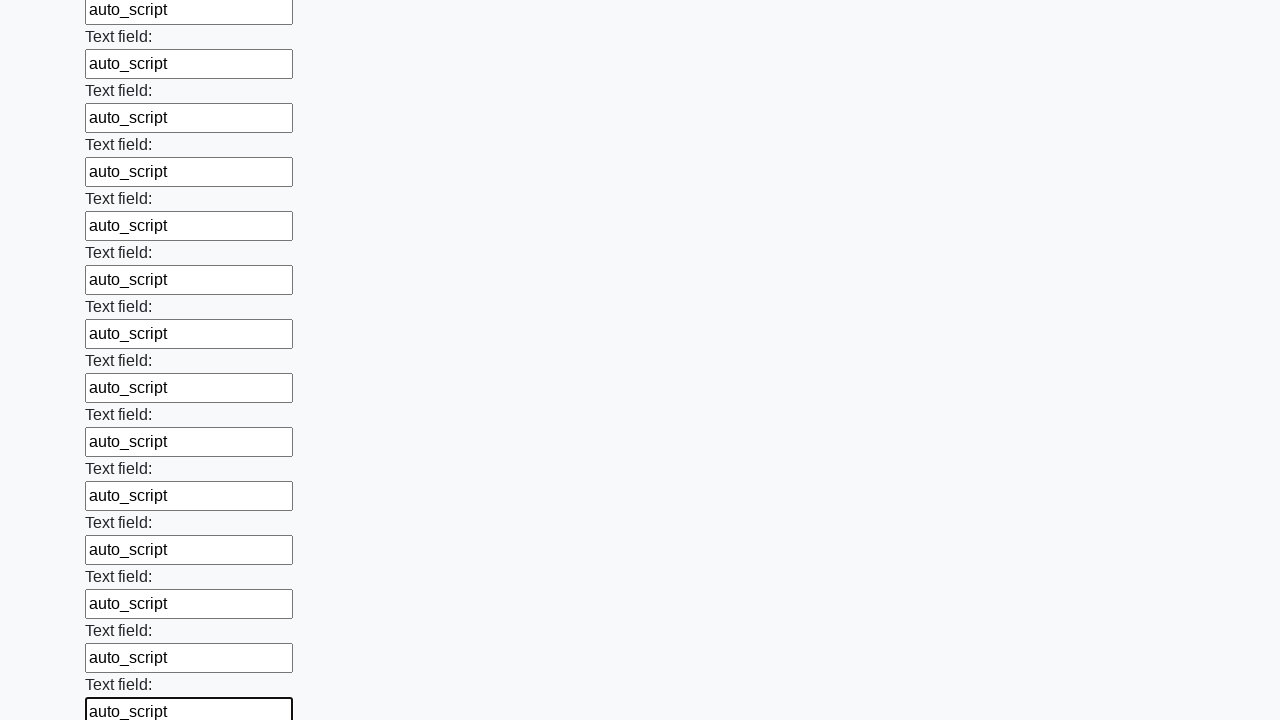

Filled input field with 'auto_script' on input >> nth=56
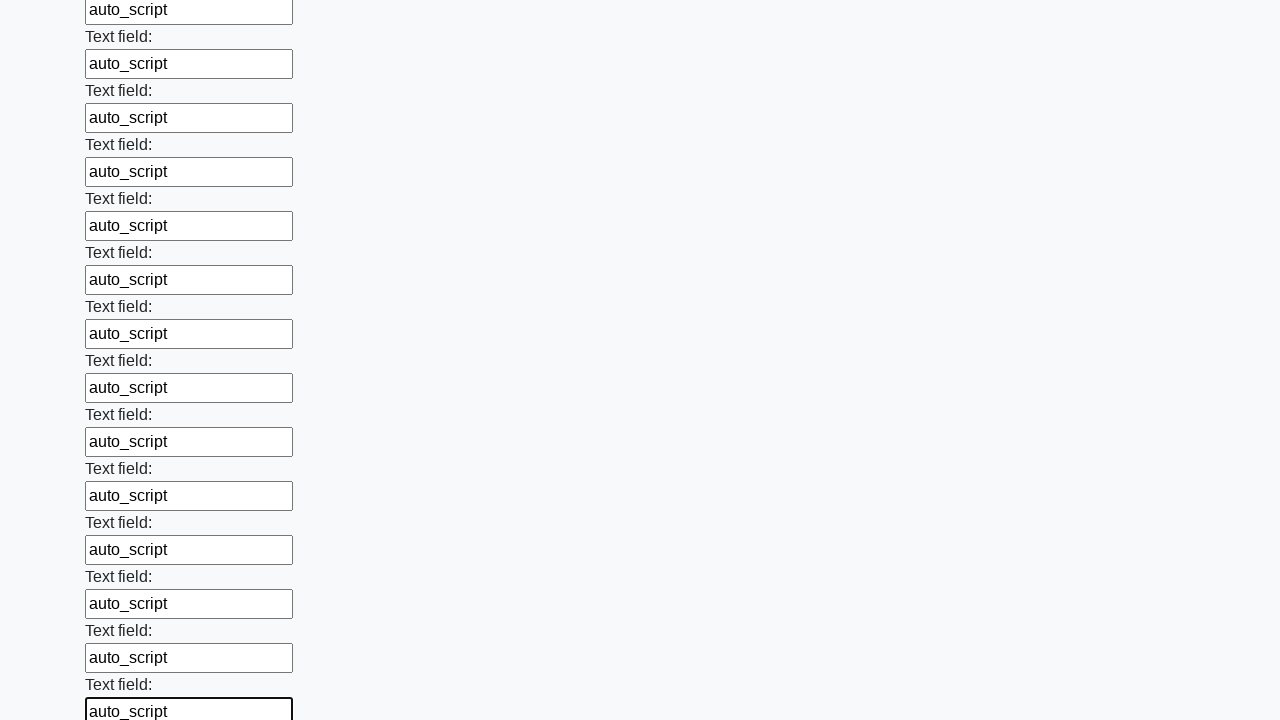

Filled input field with 'auto_script' on input >> nth=57
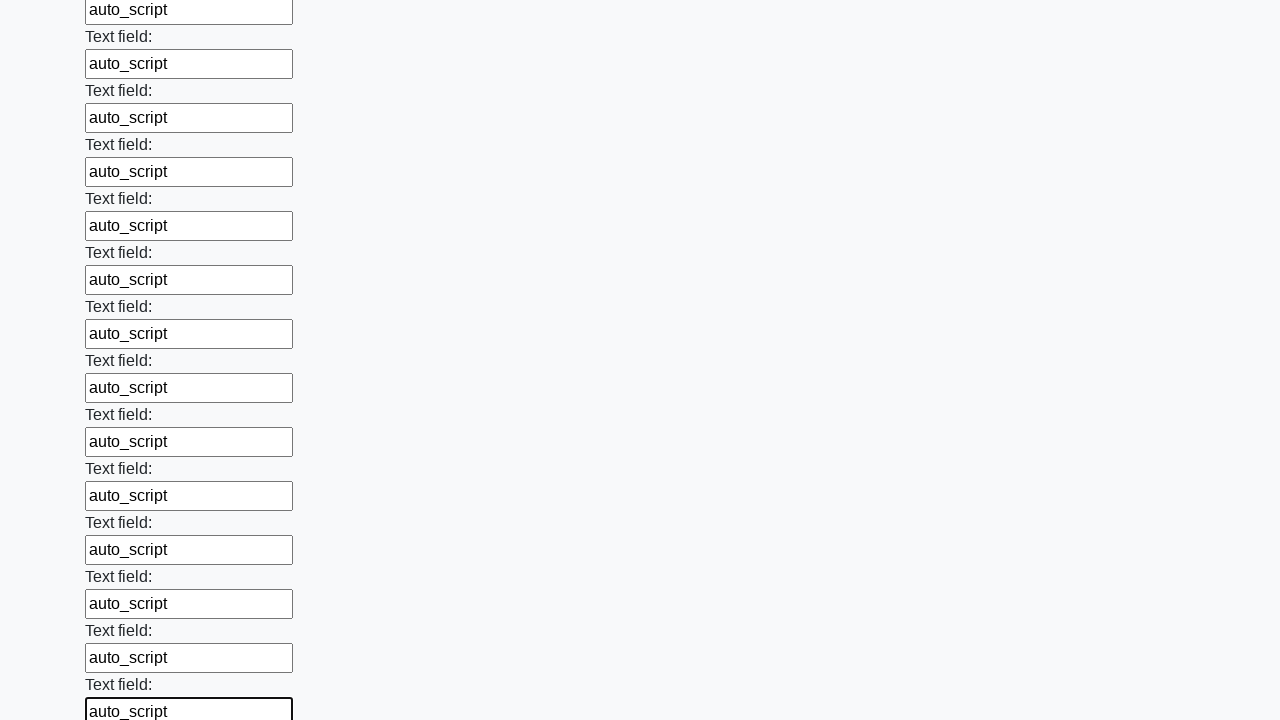

Filled input field with 'auto_script' on input >> nth=58
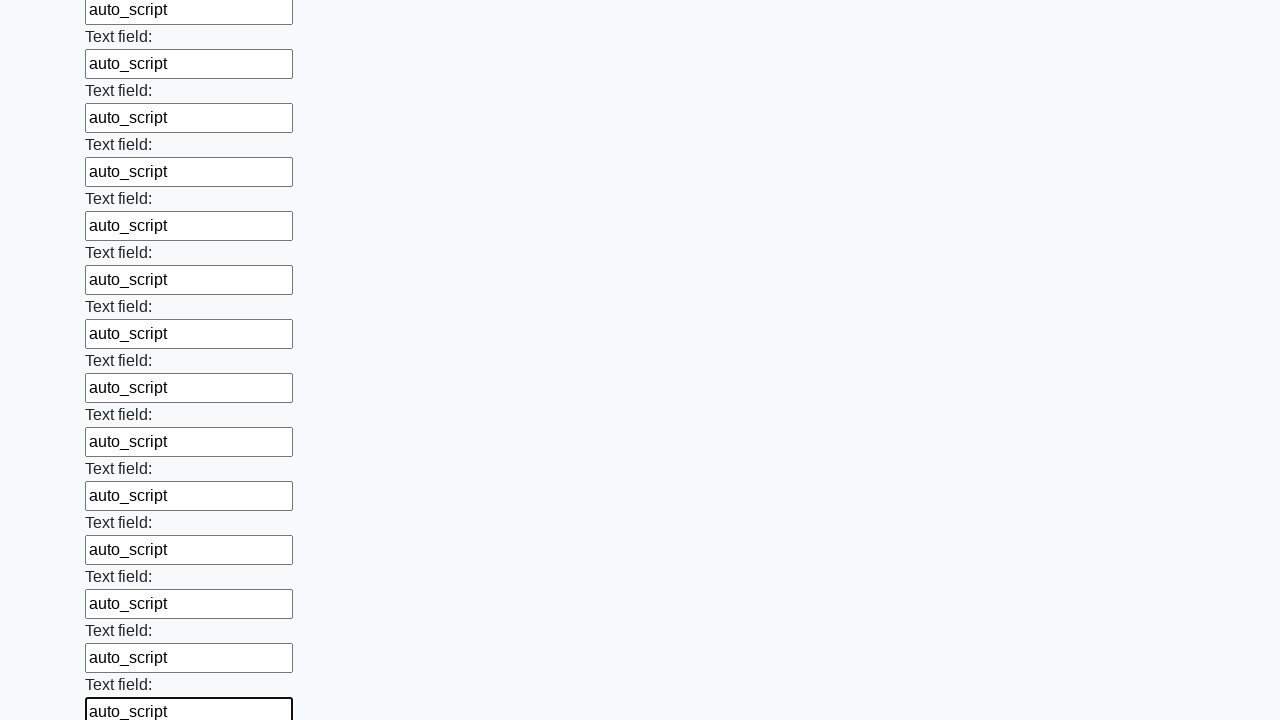

Filled input field with 'auto_script' on input >> nth=59
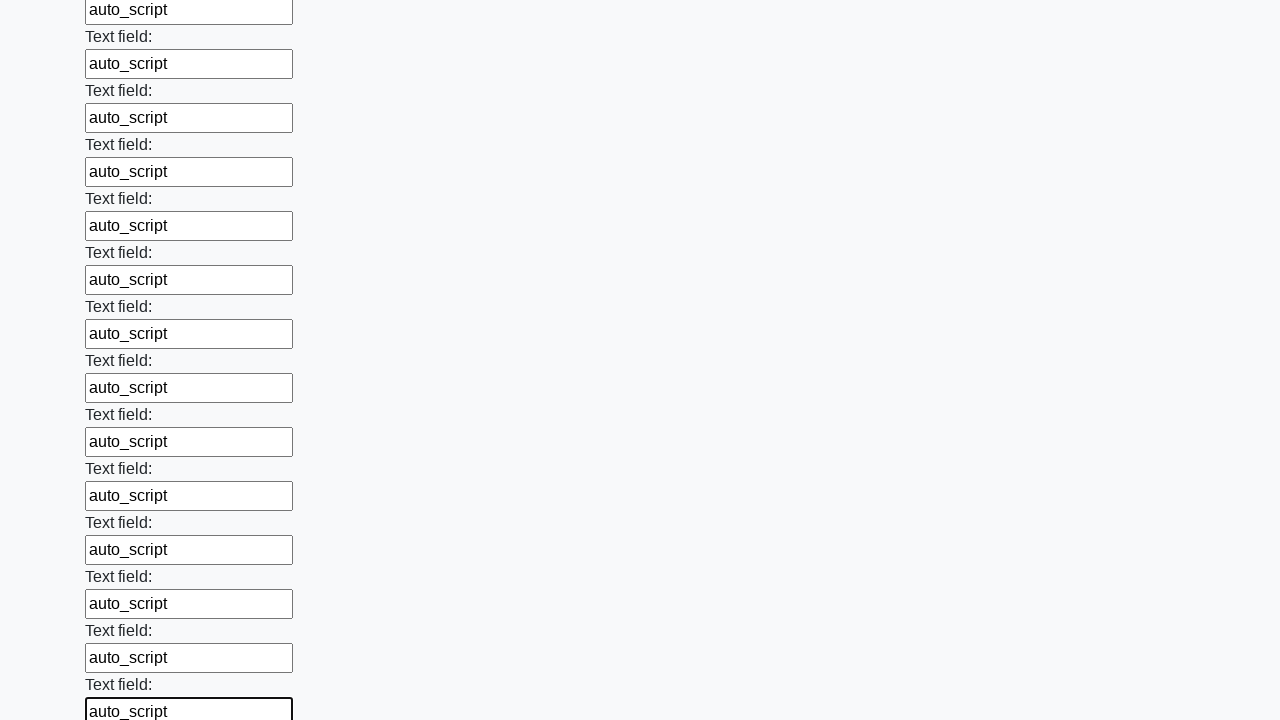

Filled input field with 'auto_script' on input >> nth=60
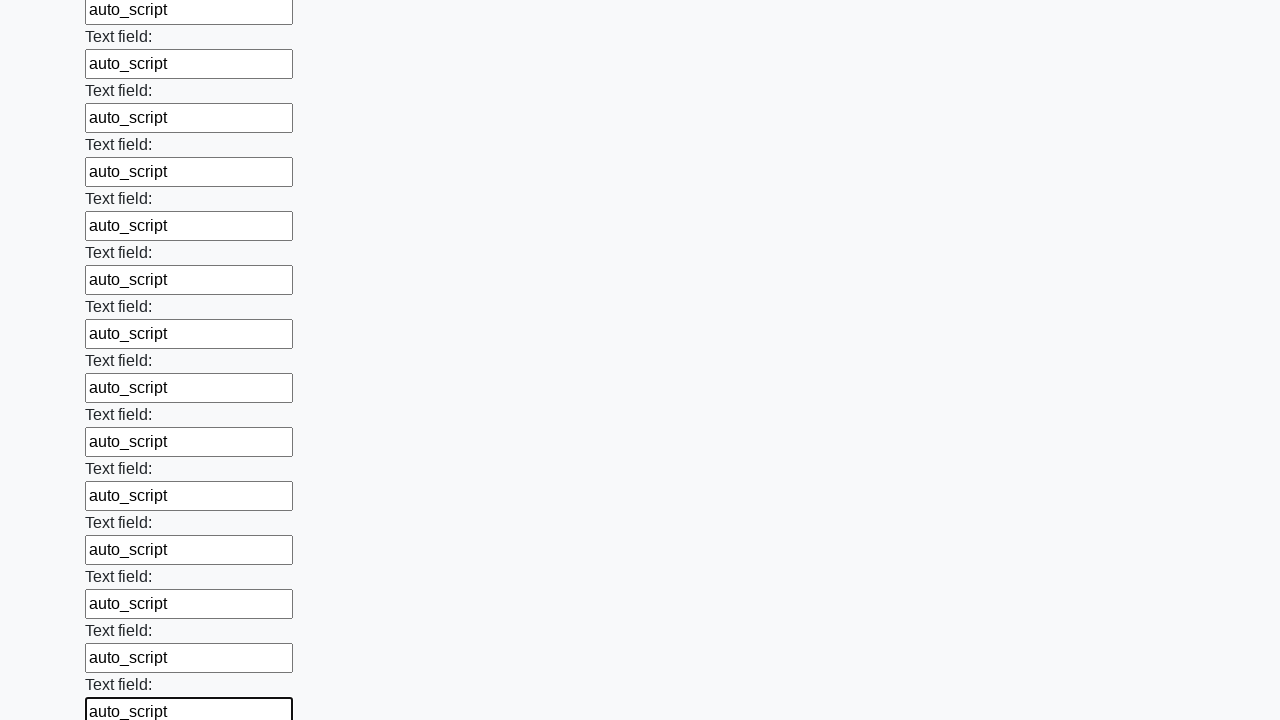

Filled input field with 'auto_script' on input >> nth=61
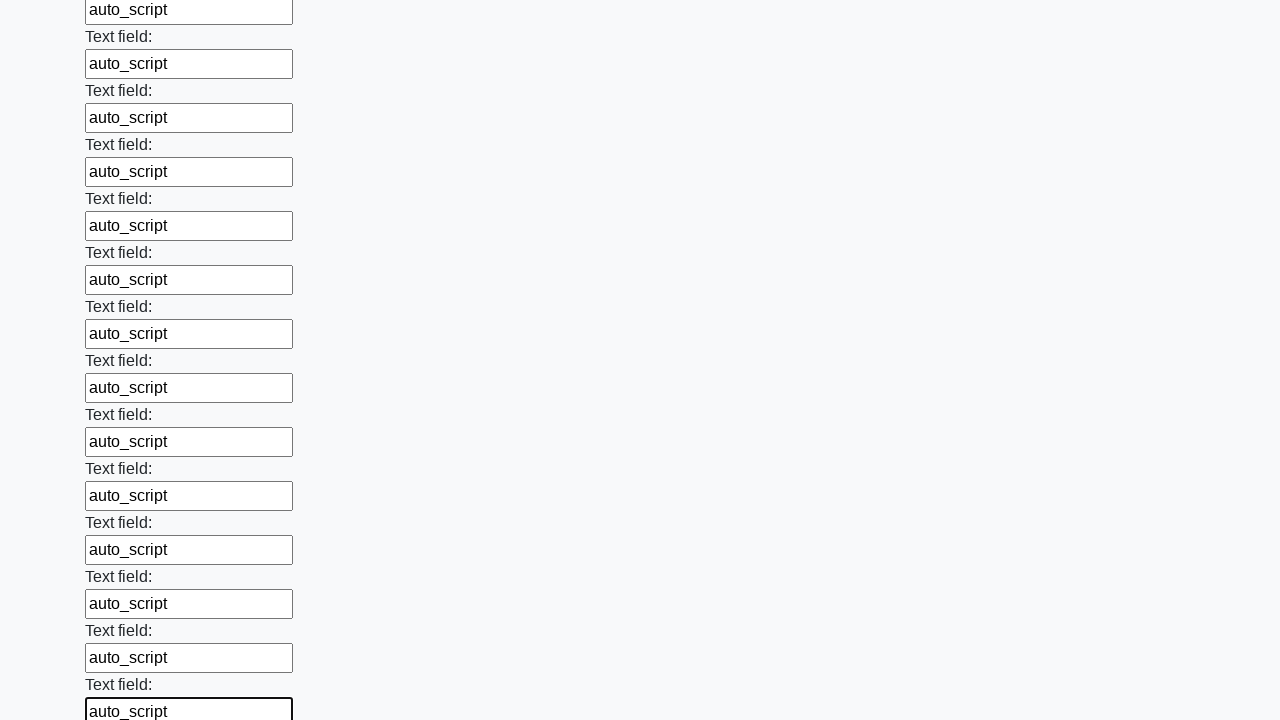

Filled input field with 'auto_script' on input >> nth=62
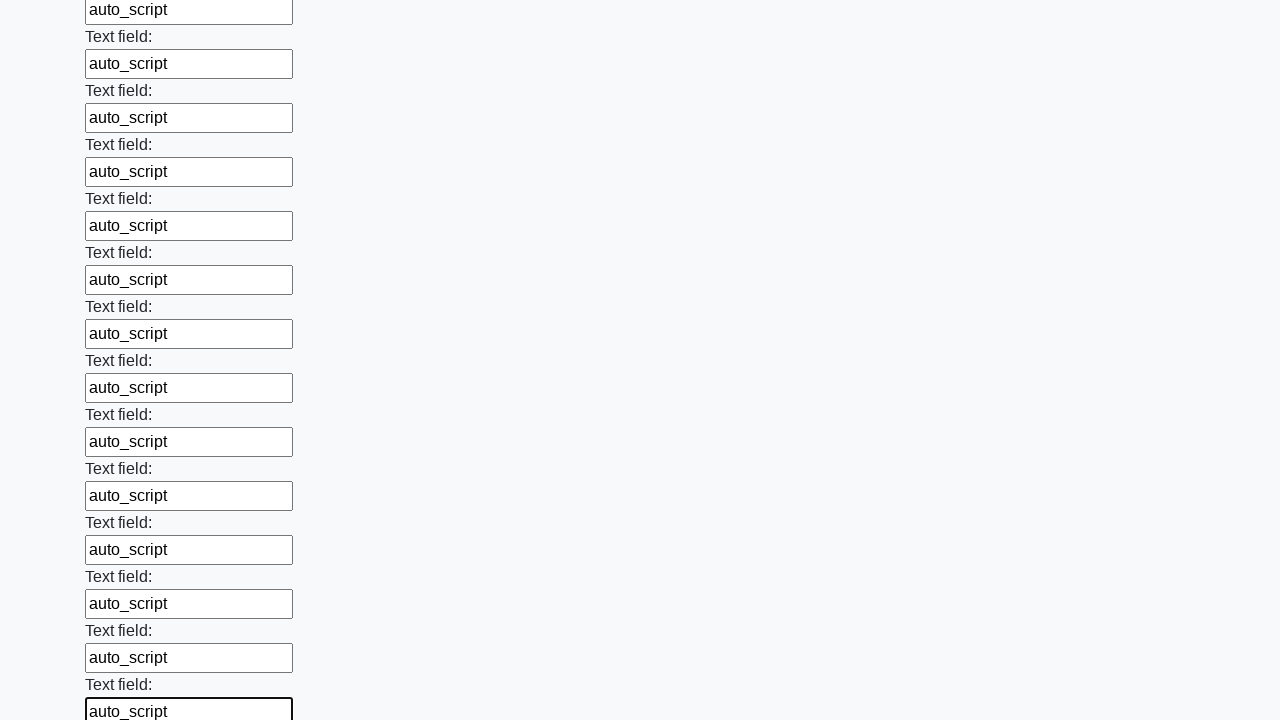

Filled input field with 'auto_script' on input >> nth=63
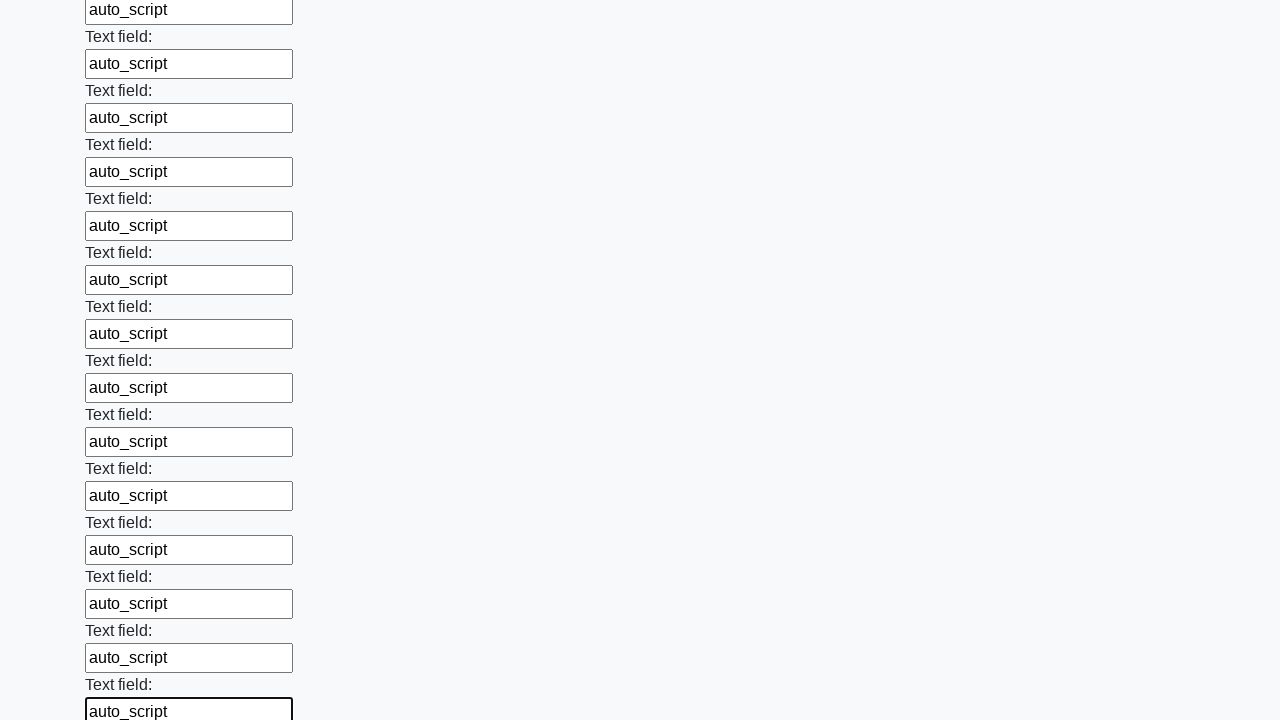

Filled input field with 'auto_script' on input >> nth=64
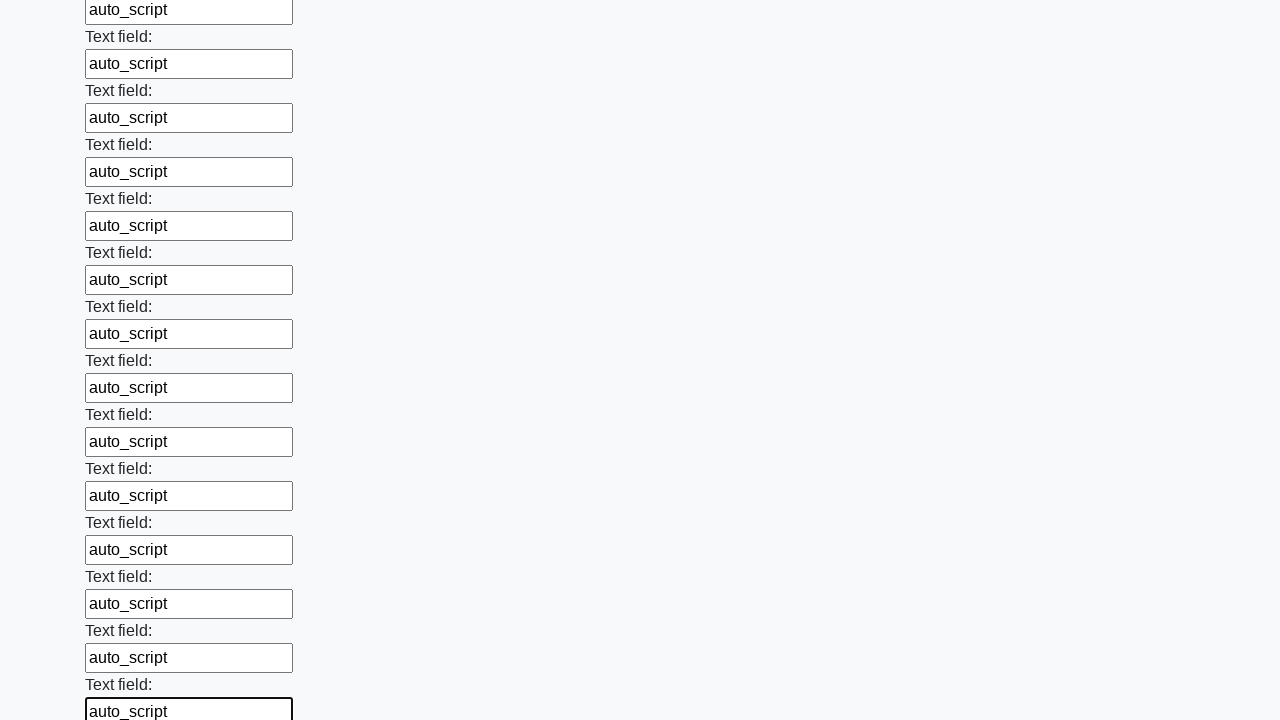

Filled input field with 'auto_script' on input >> nth=65
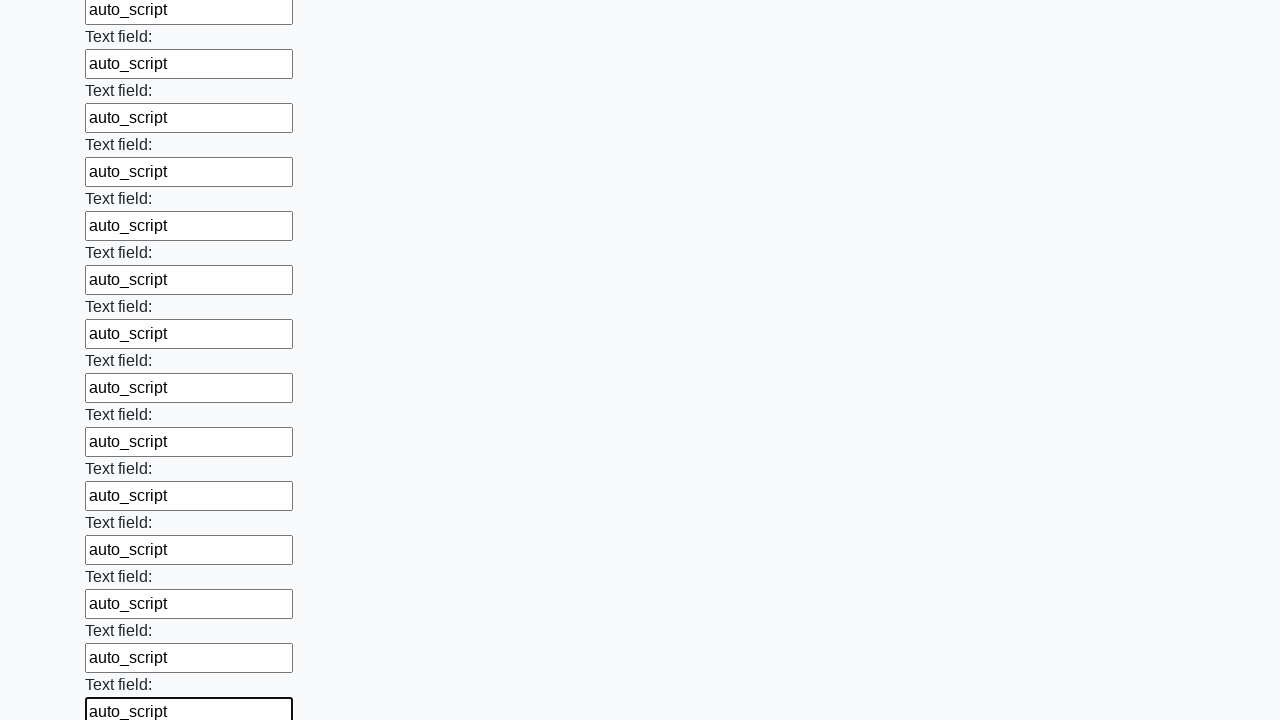

Filled input field with 'auto_script' on input >> nth=66
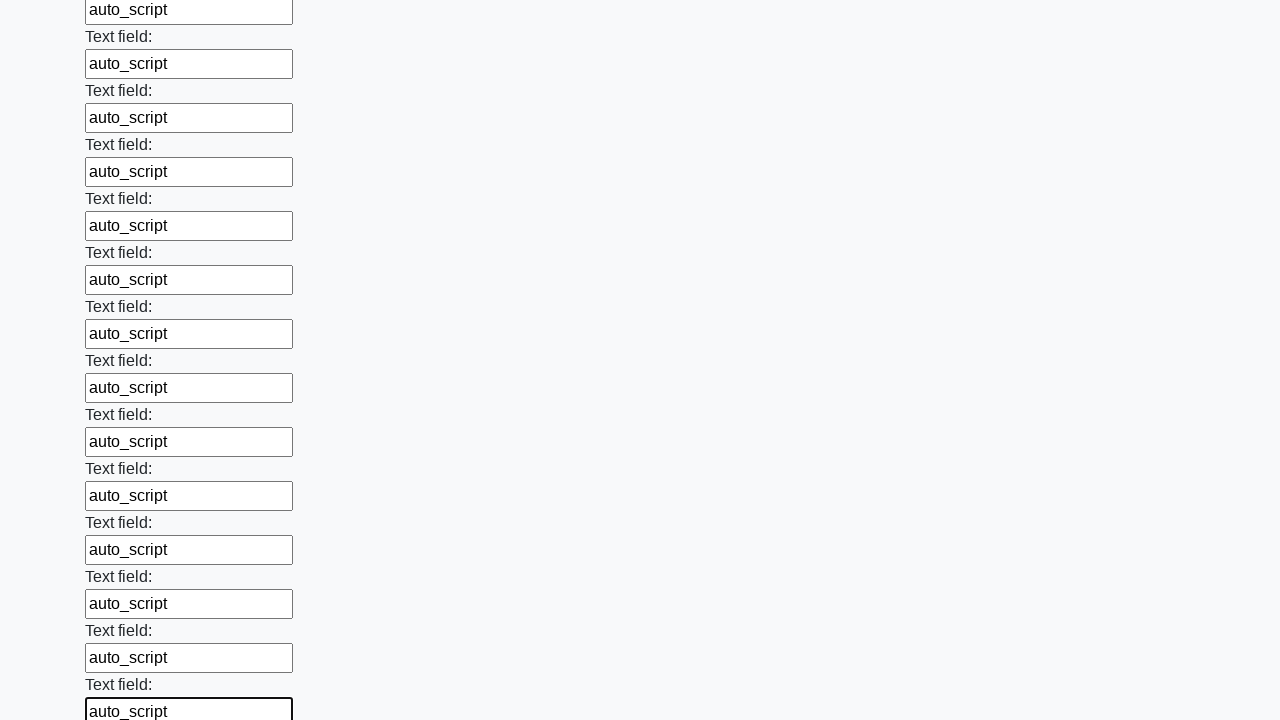

Filled input field with 'auto_script' on input >> nth=67
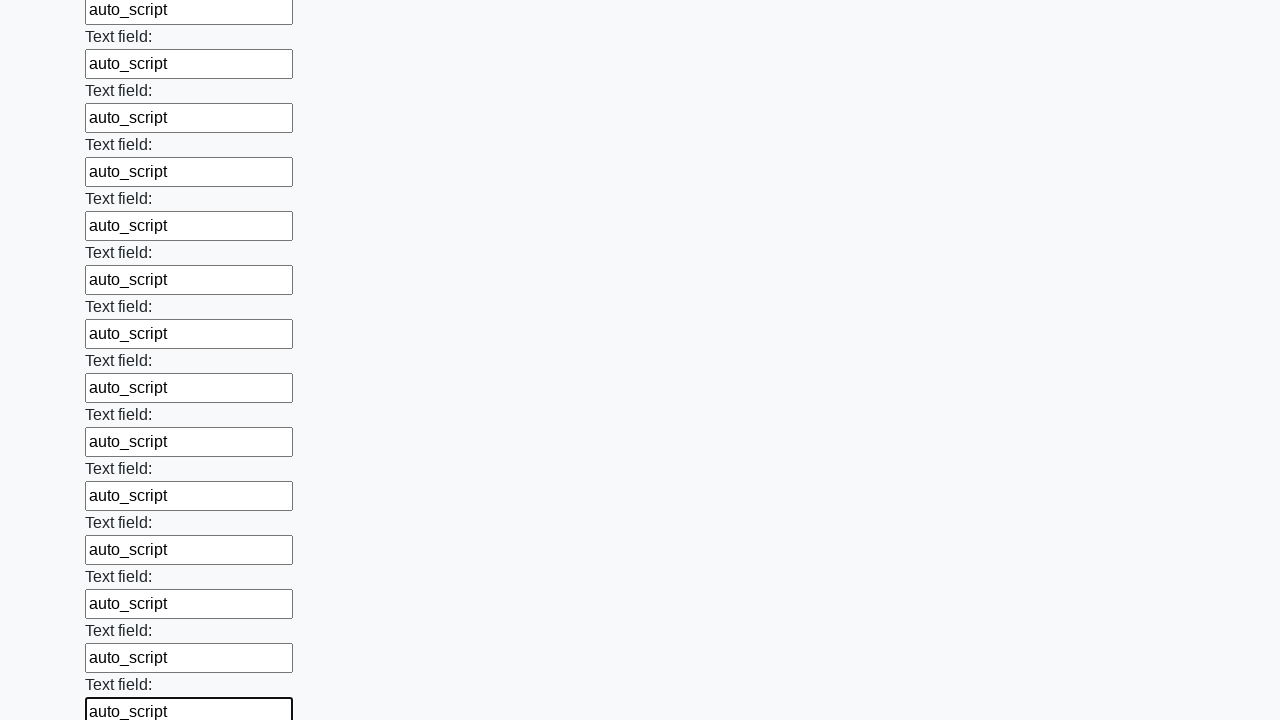

Filled input field with 'auto_script' on input >> nth=68
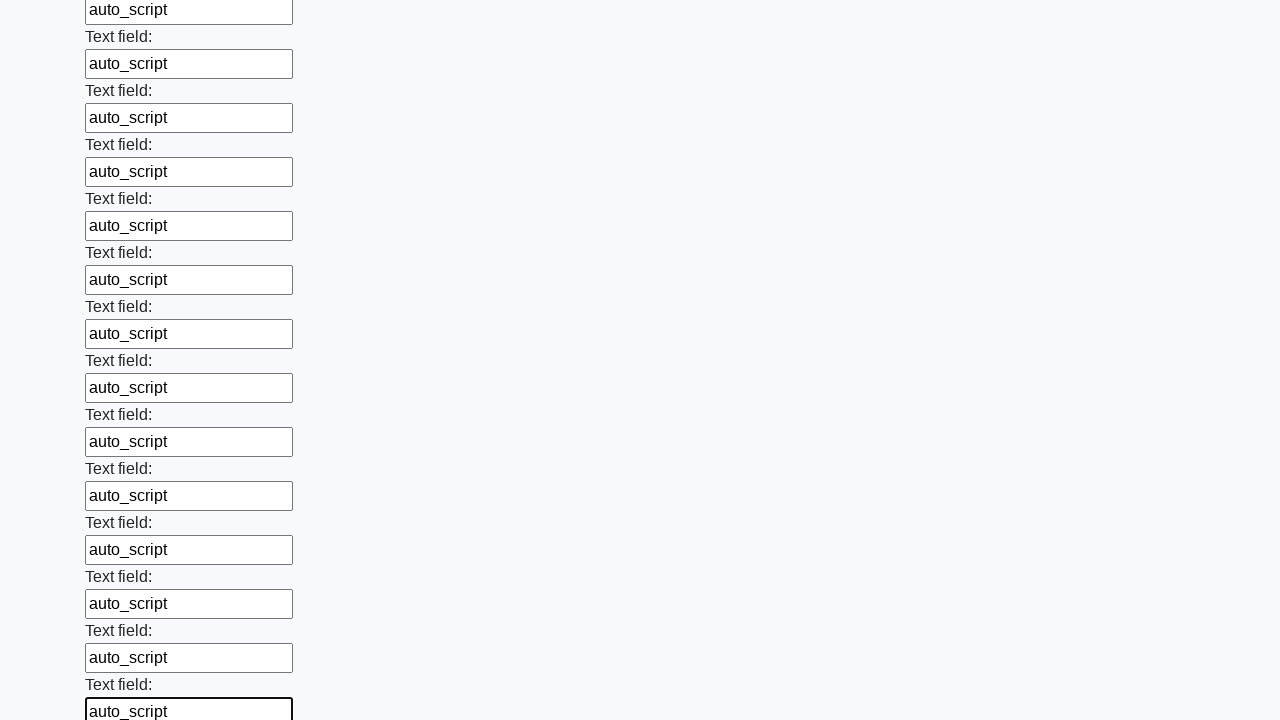

Filled input field with 'auto_script' on input >> nth=69
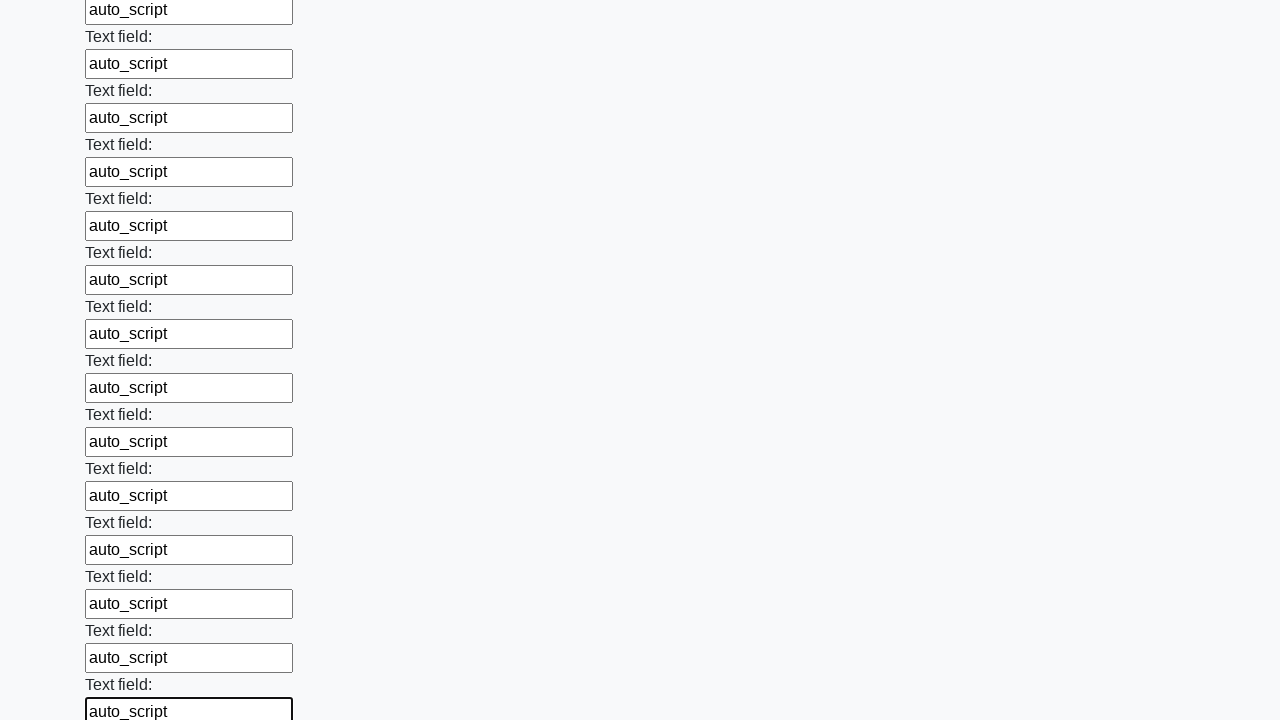

Filled input field with 'auto_script' on input >> nth=70
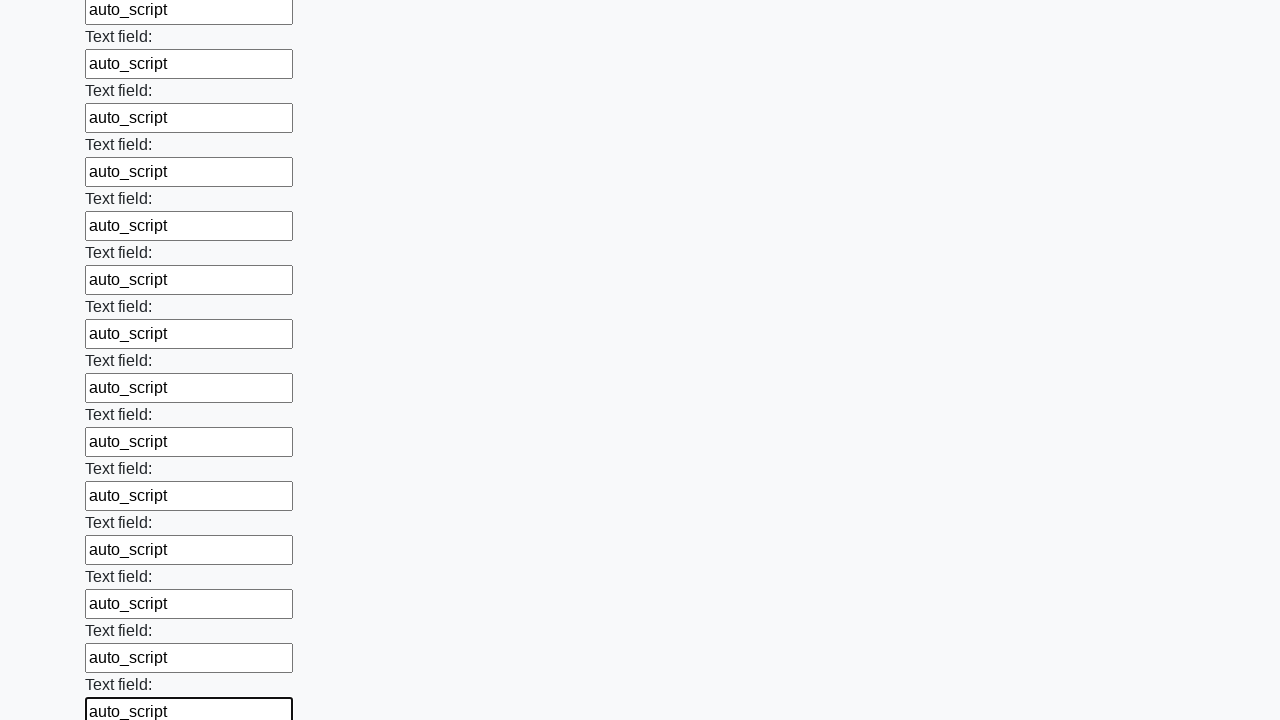

Filled input field with 'auto_script' on input >> nth=71
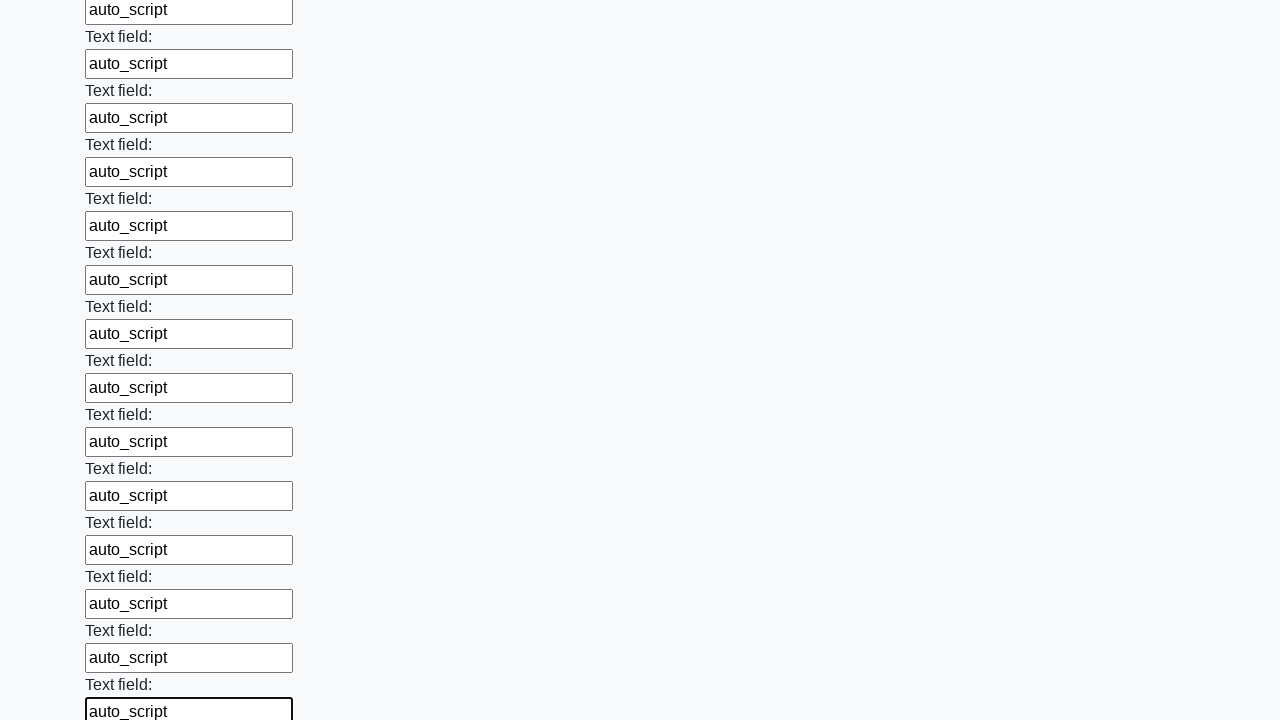

Filled input field with 'auto_script' on input >> nth=72
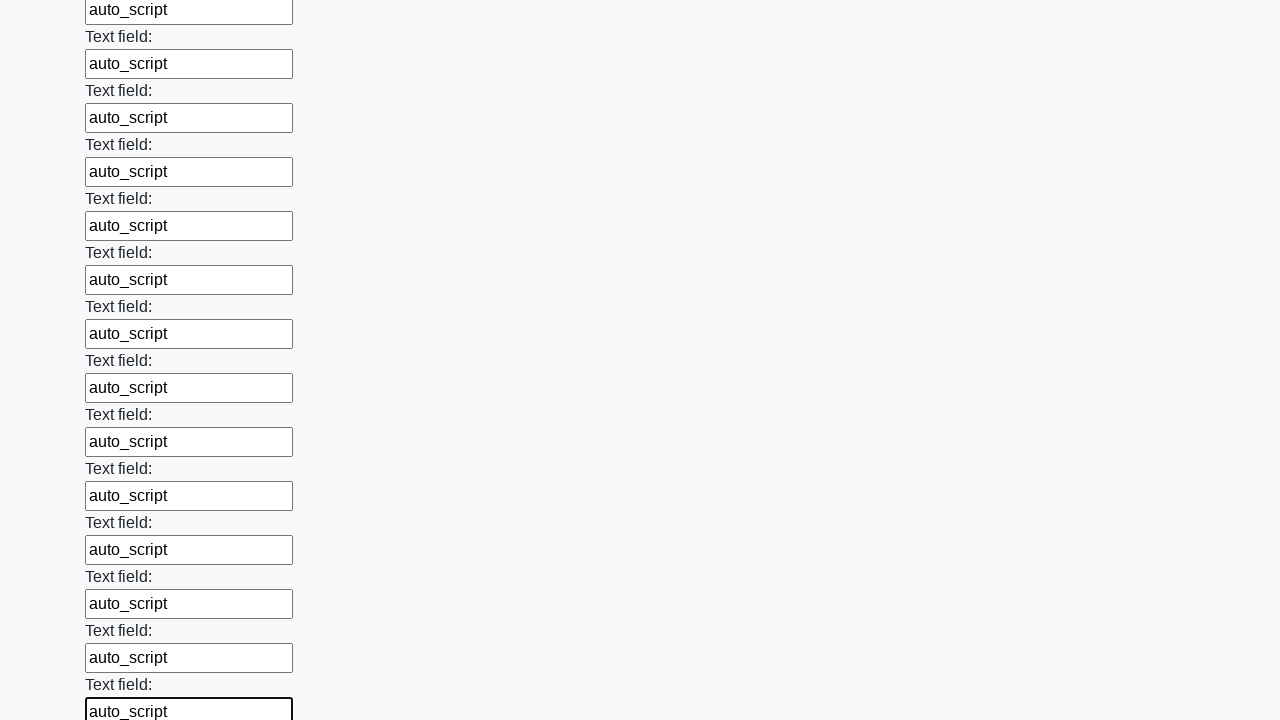

Filled input field with 'auto_script' on input >> nth=73
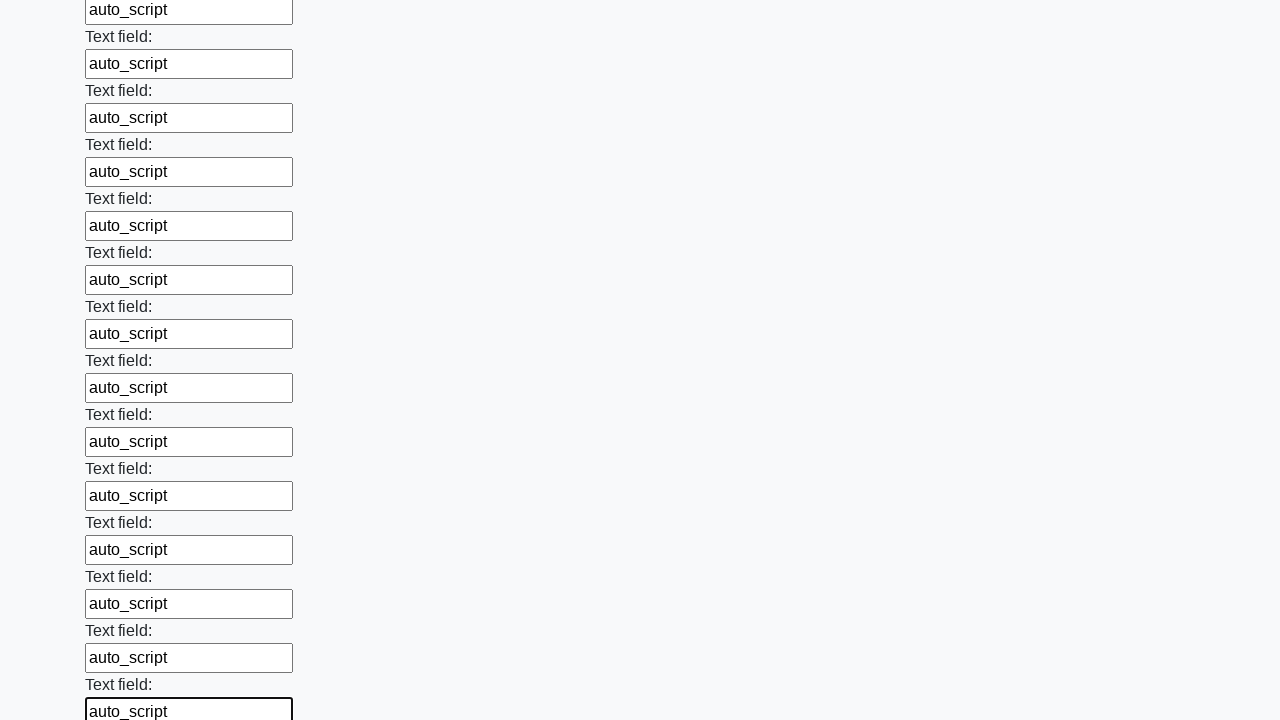

Filled input field with 'auto_script' on input >> nth=74
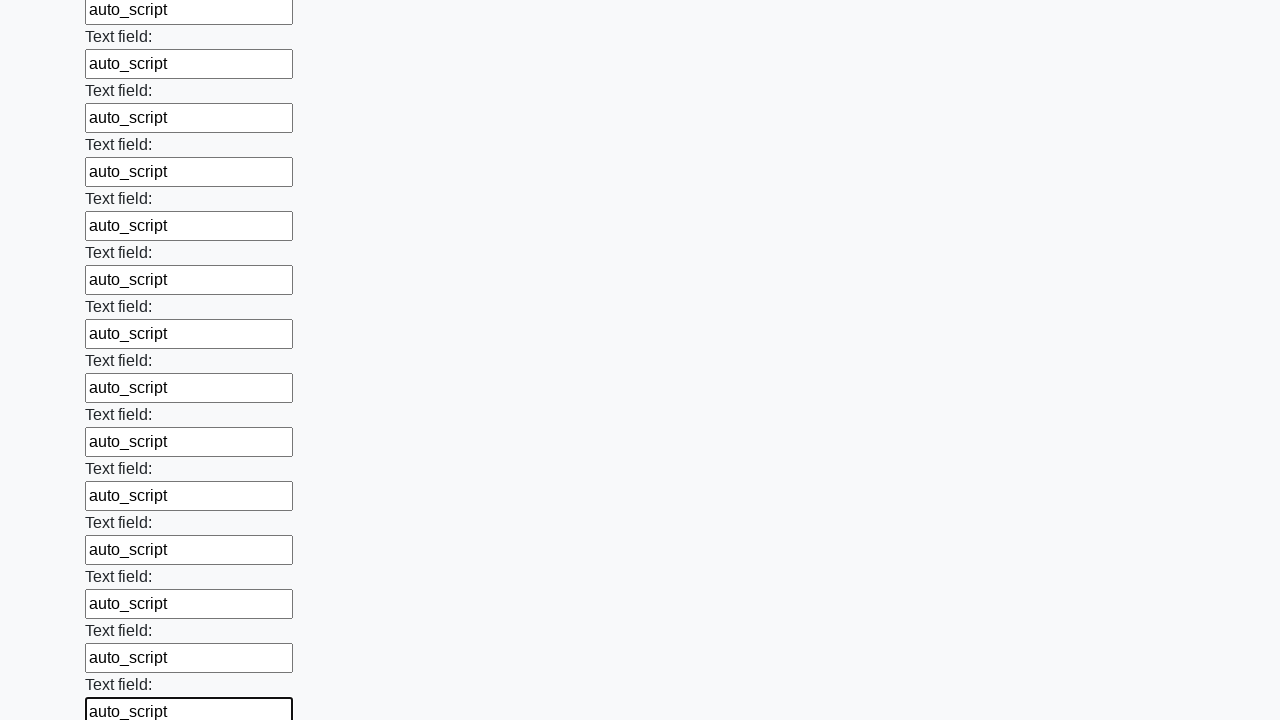

Filled input field with 'auto_script' on input >> nth=75
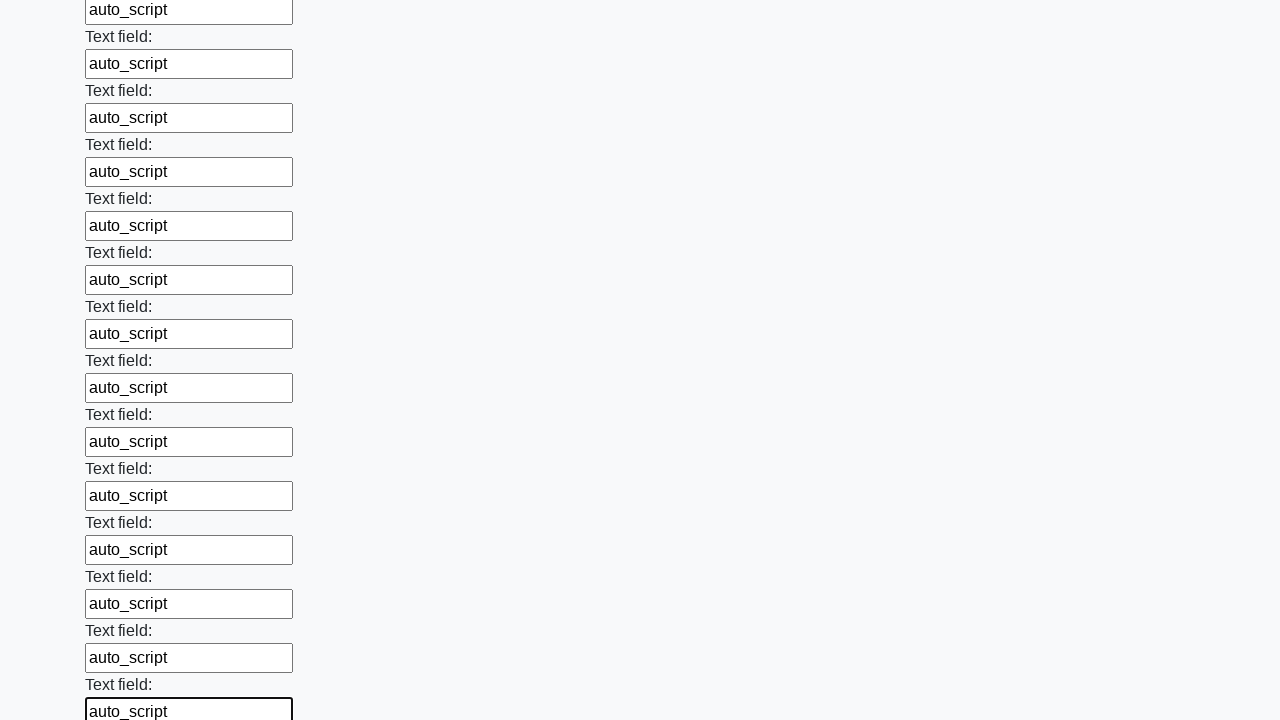

Filled input field with 'auto_script' on input >> nth=76
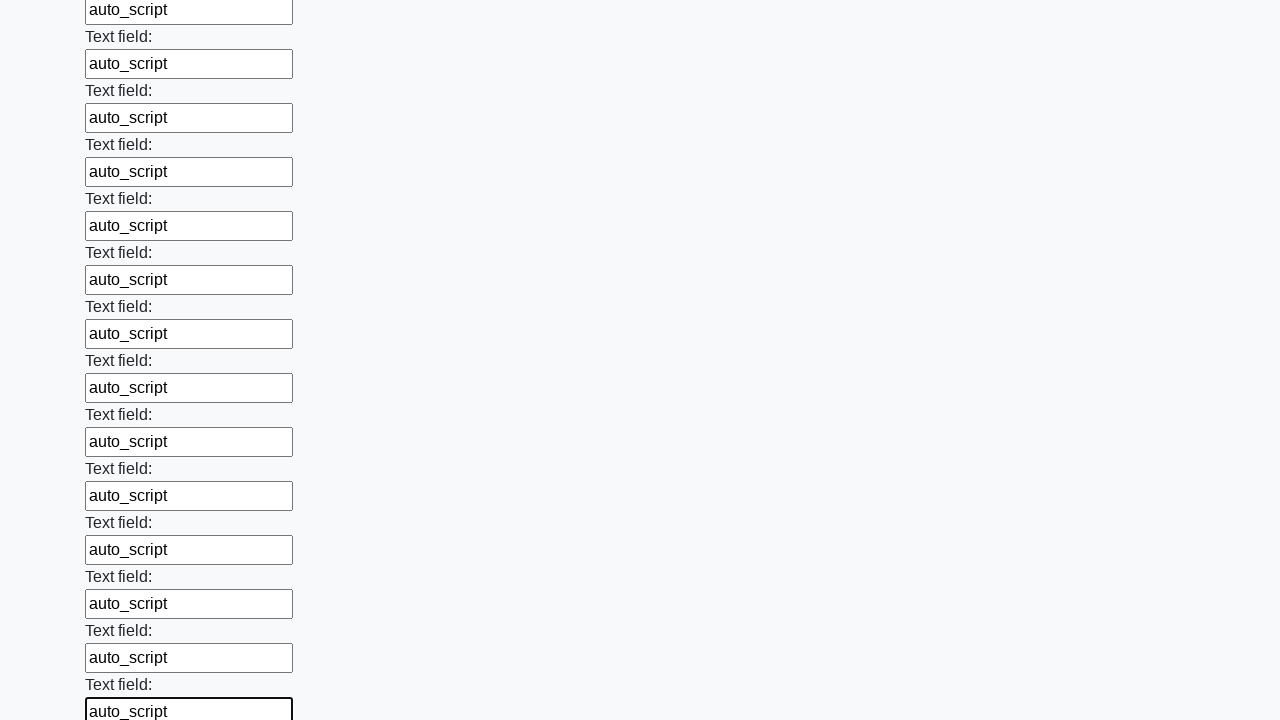

Filled input field with 'auto_script' on input >> nth=77
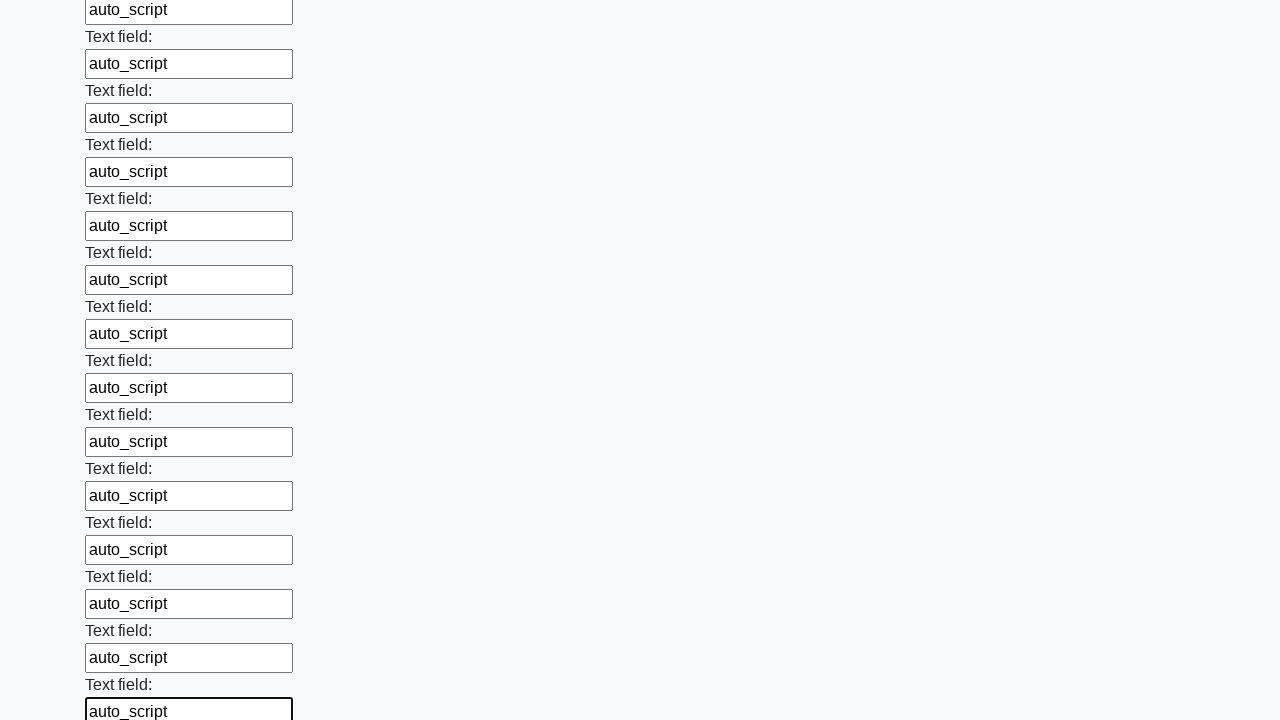

Filled input field with 'auto_script' on input >> nth=78
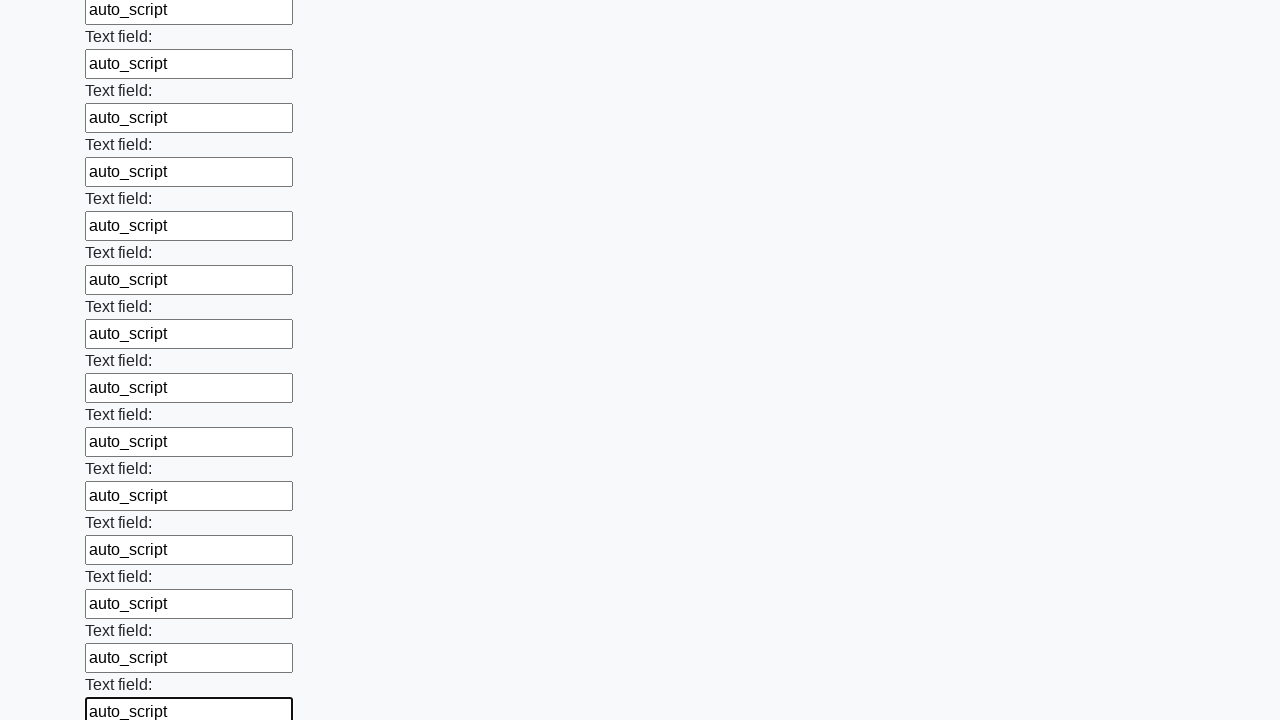

Filled input field with 'auto_script' on input >> nth=79
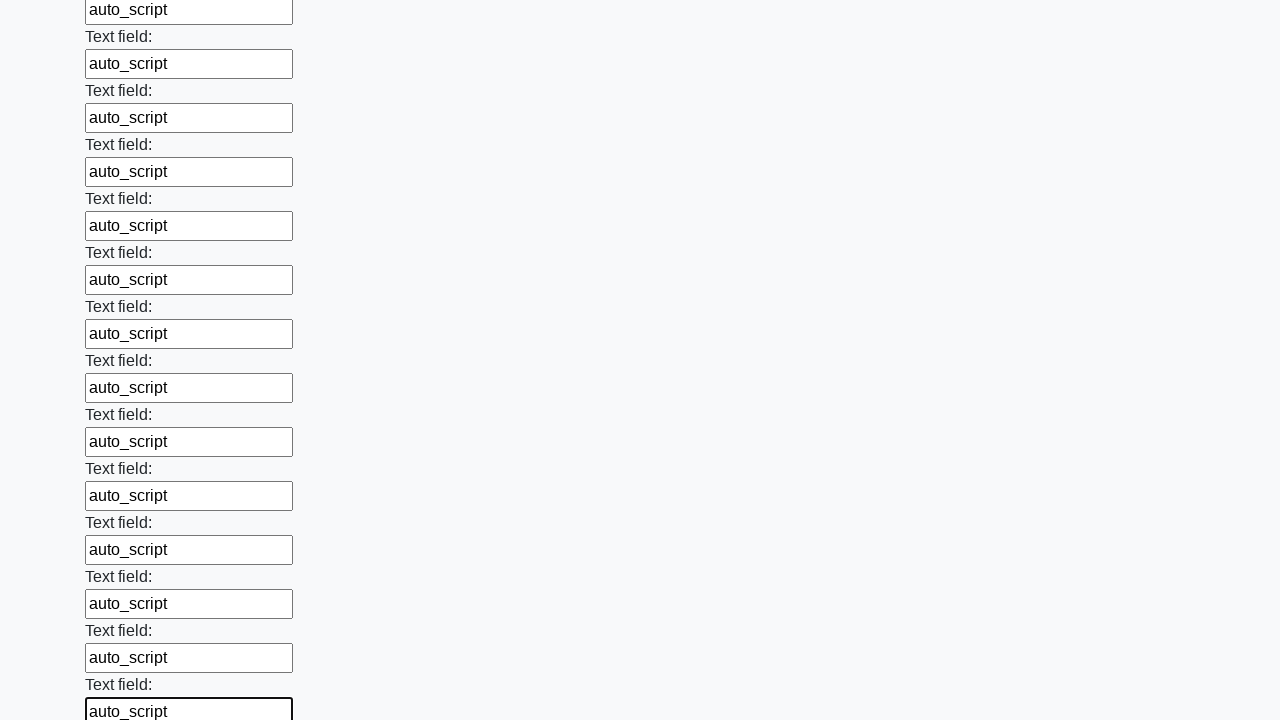

Filled input field with 'auto_script' on input >> nth=80
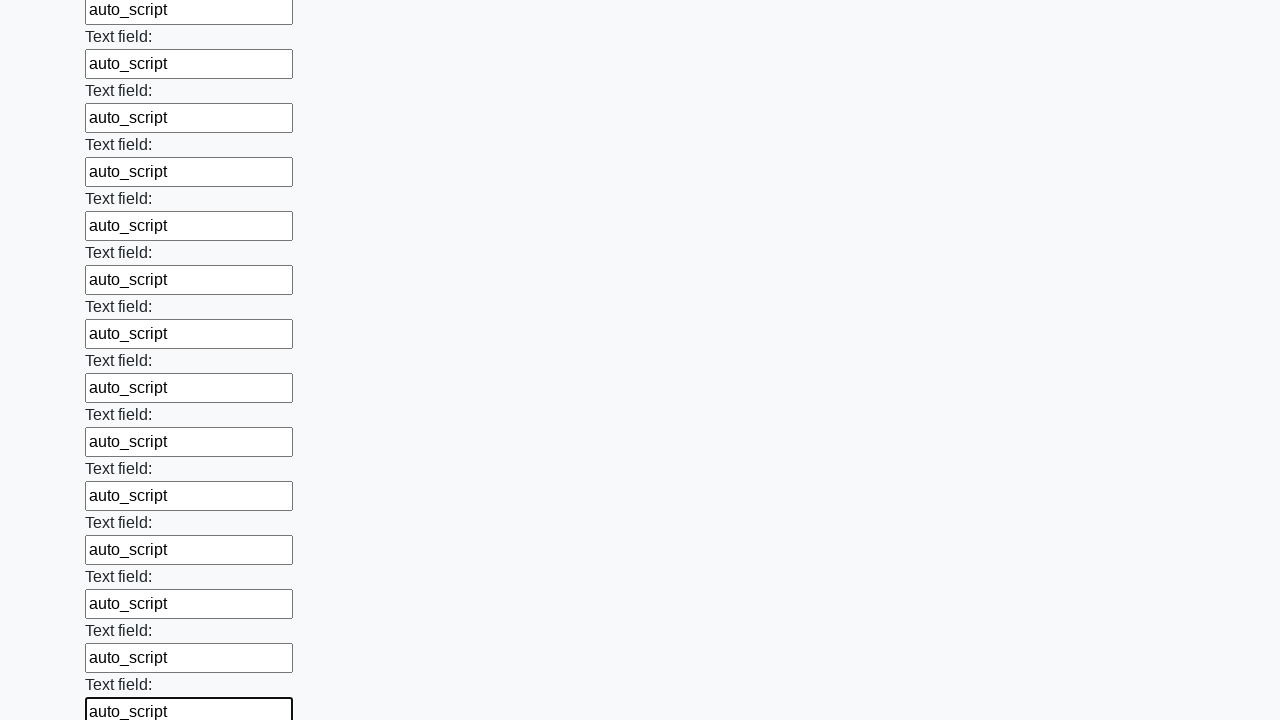

Filled input field with 'auto_script' on input >> nth=81
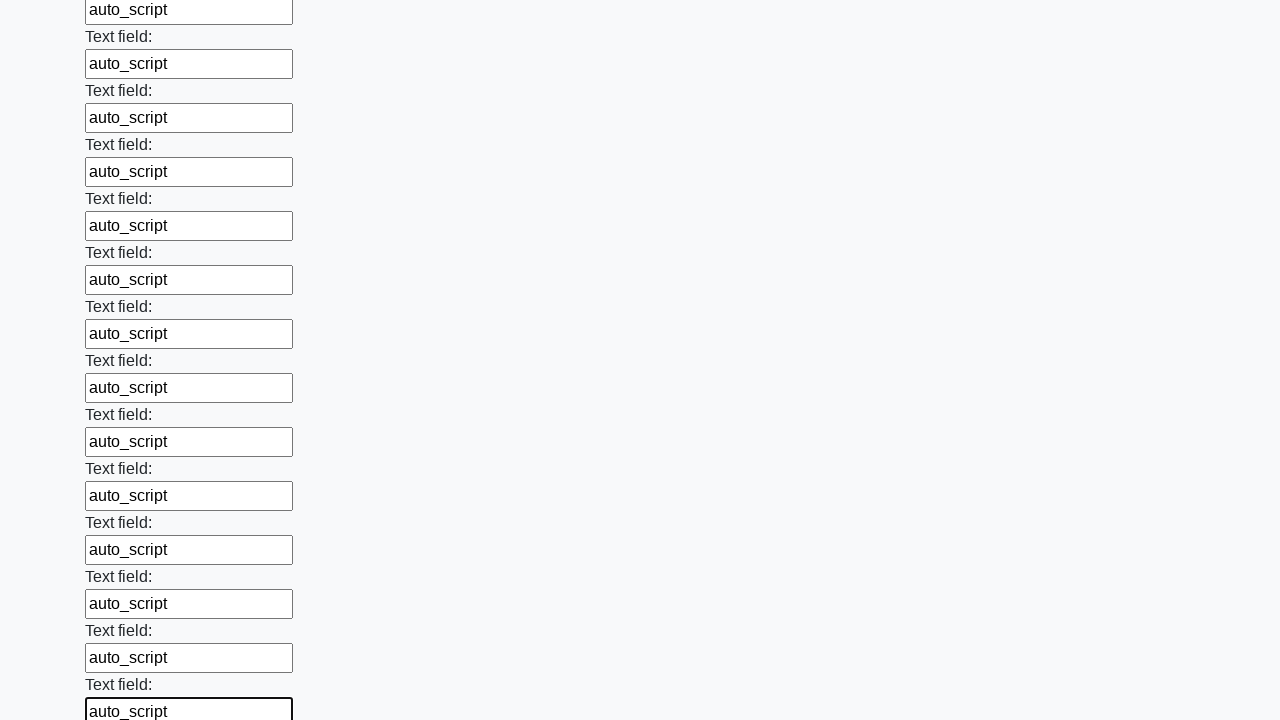

Filled input field with 'auto_script' on input >> nth=82
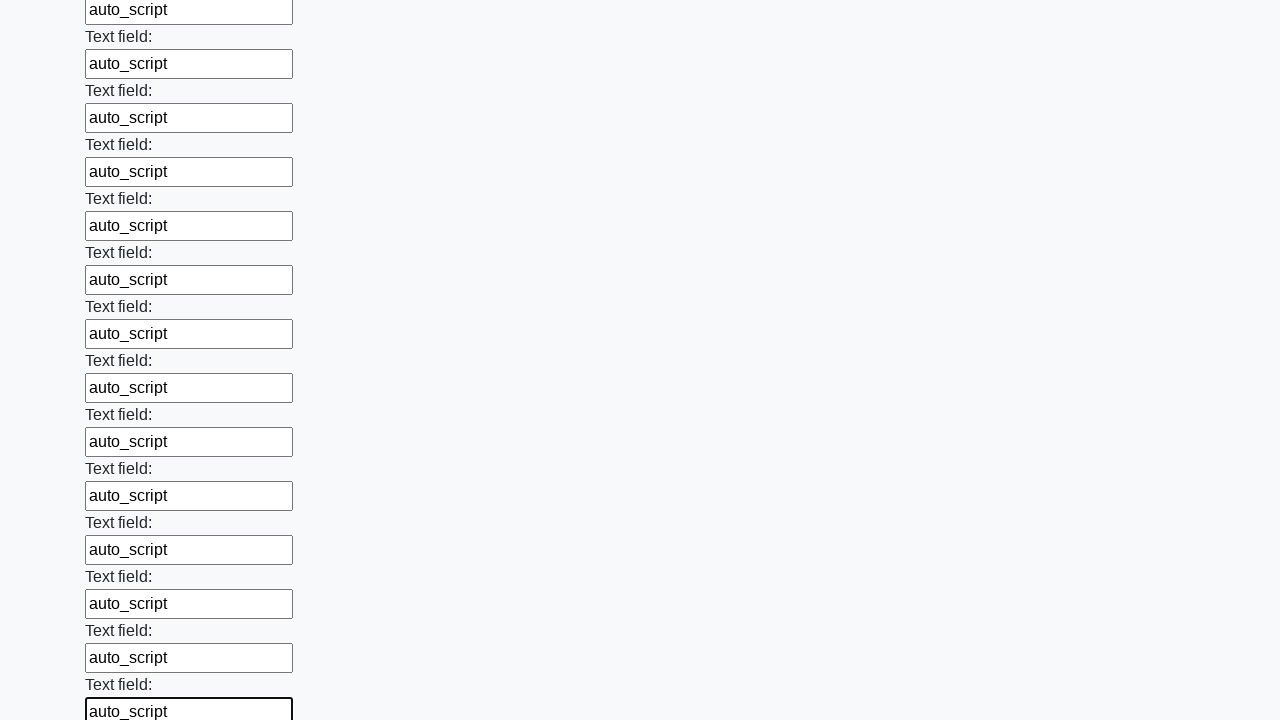

Filled input field with 'auto_script' on input >> nth=83
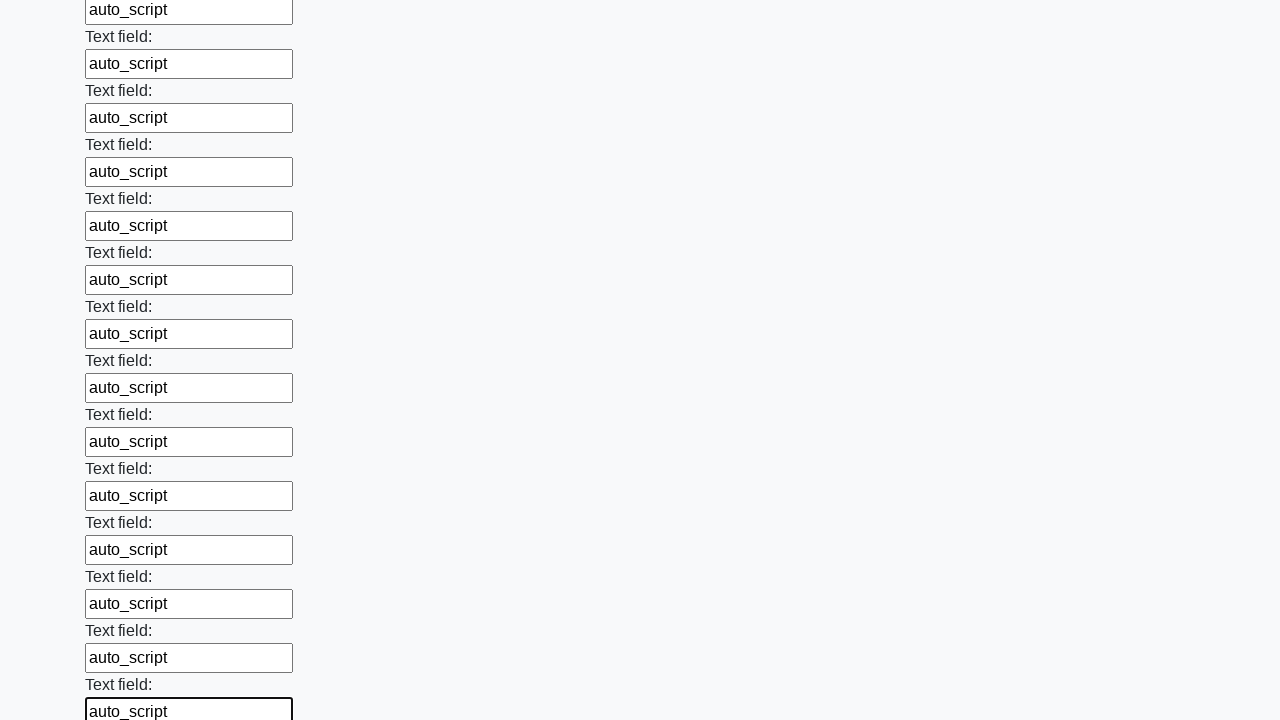

Filled input field with 'auto_script' on input >> nth=84
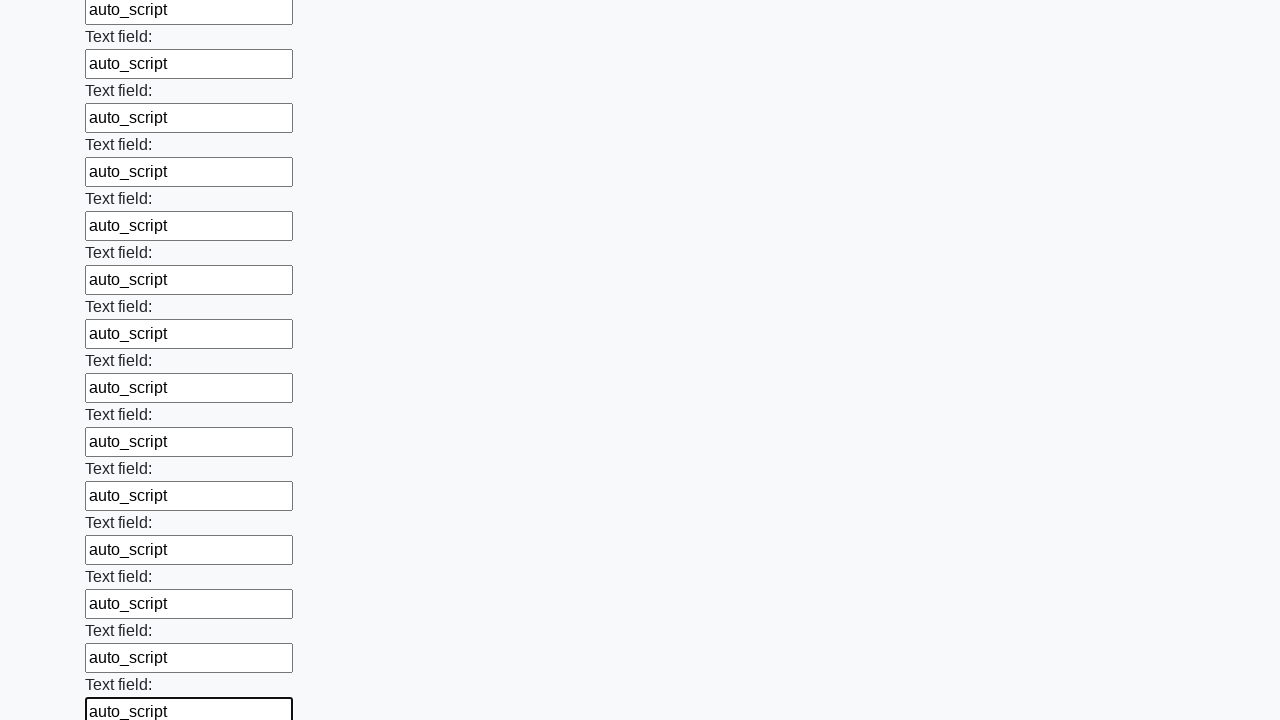

Filled input field with 'auto_script' on input >> nth=85
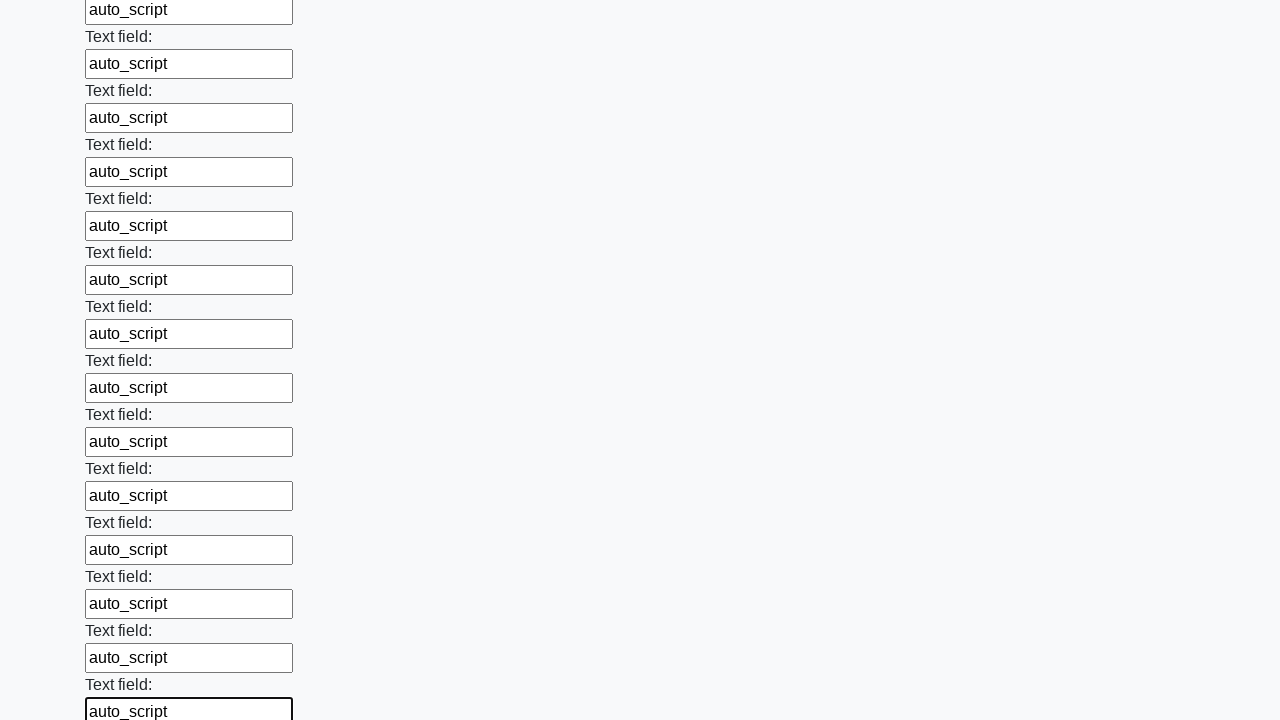

Filled input field with 'auto_script' on input >> nth=86
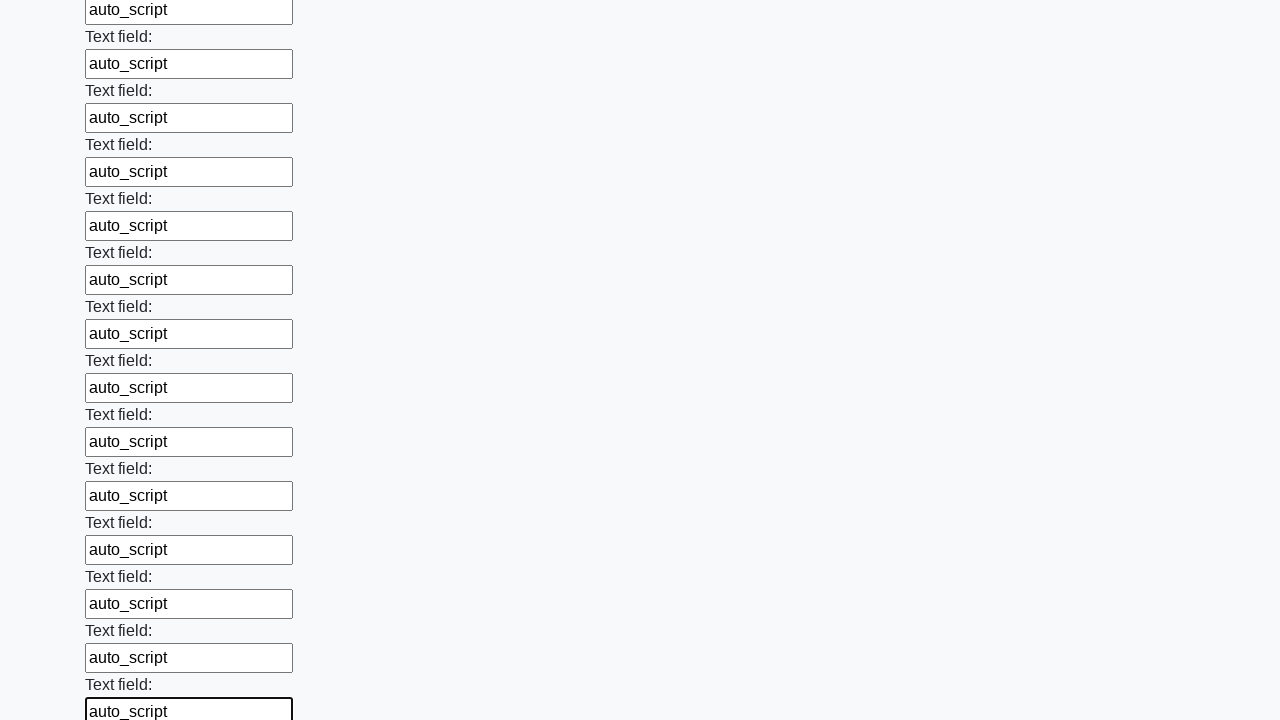

Filled input field with 'auto_script' on input >> nth=87
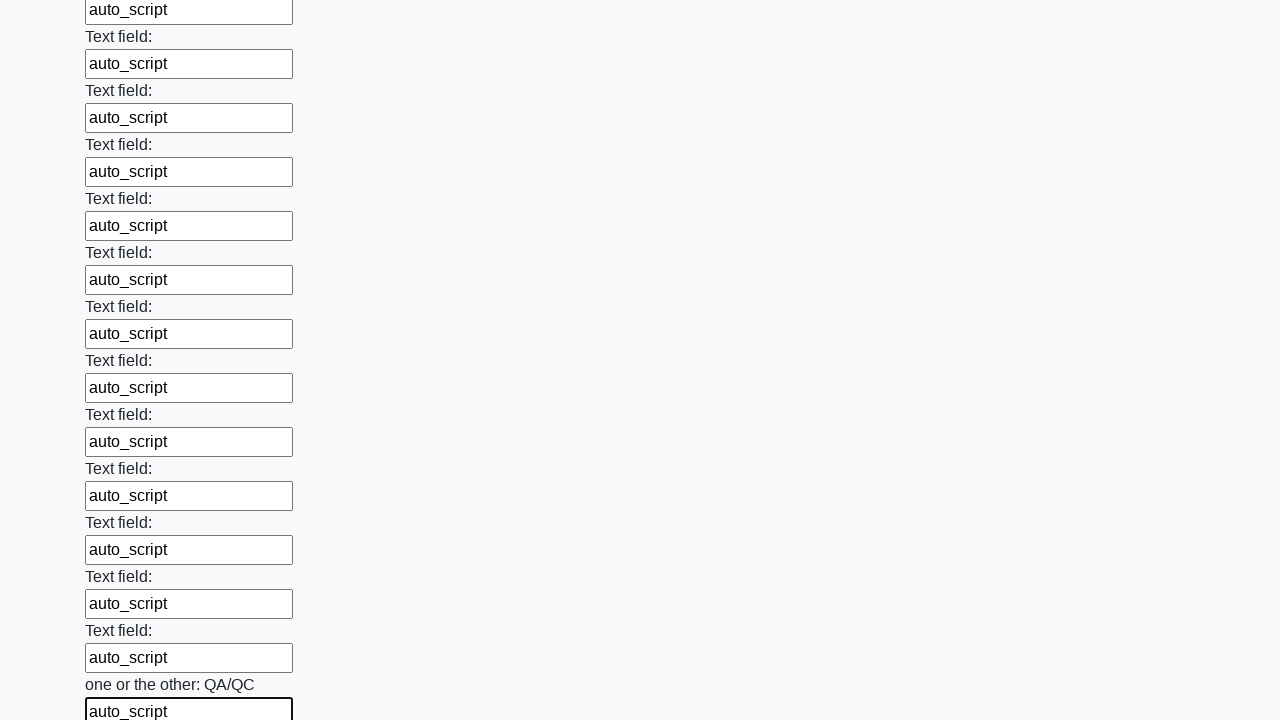

Filled input field with 'auto_script' on input >> nth=88
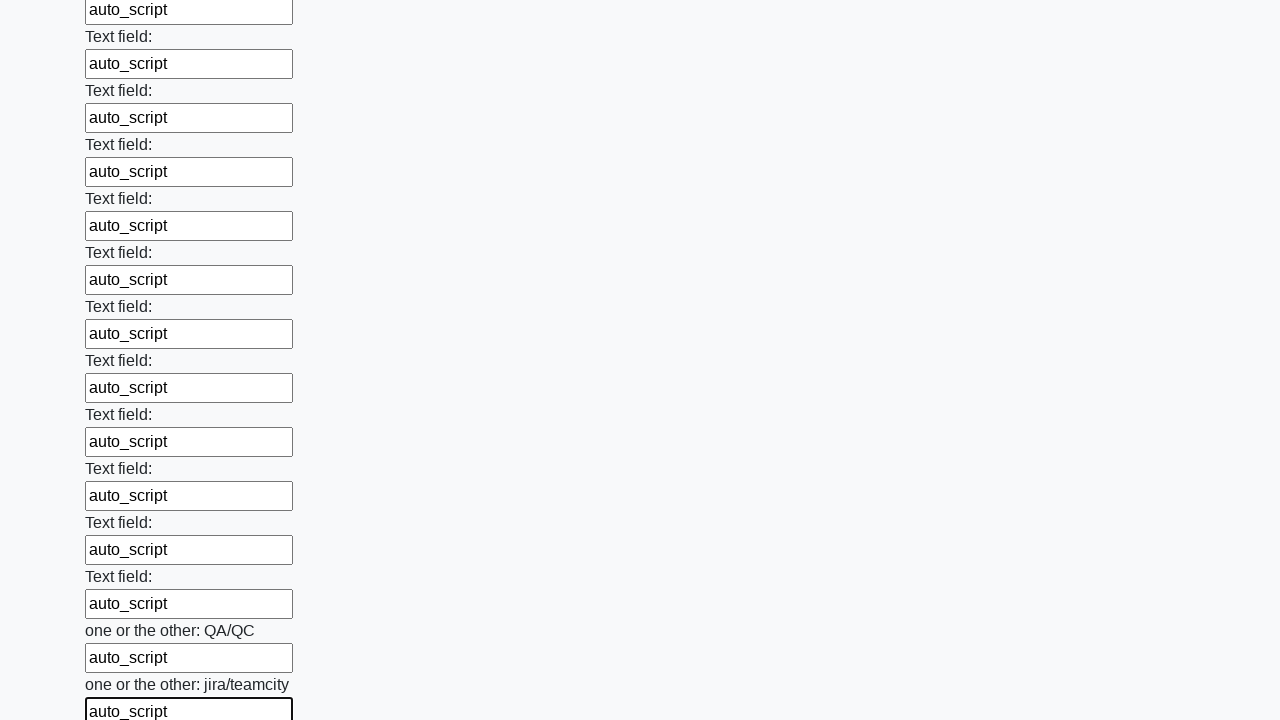

Filled input field with 'auto_script' on input >> nth=89
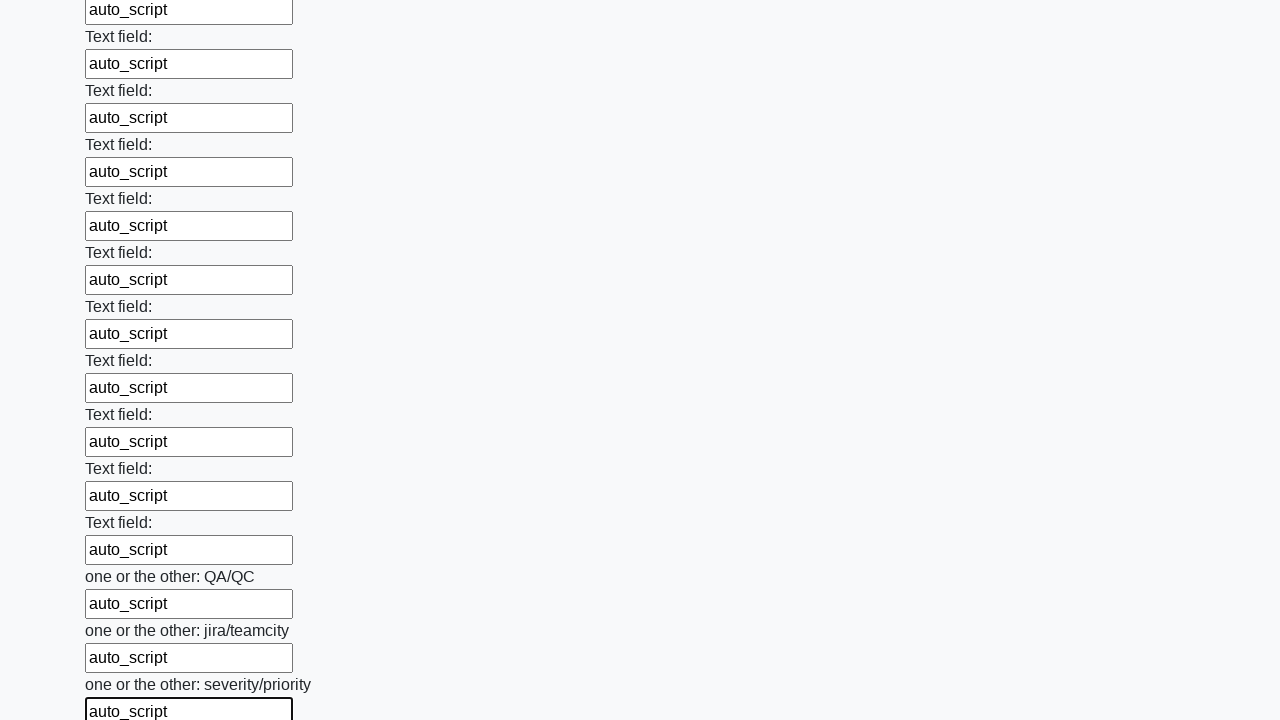

Filled input field with 'auto_script' on input >> nth=90
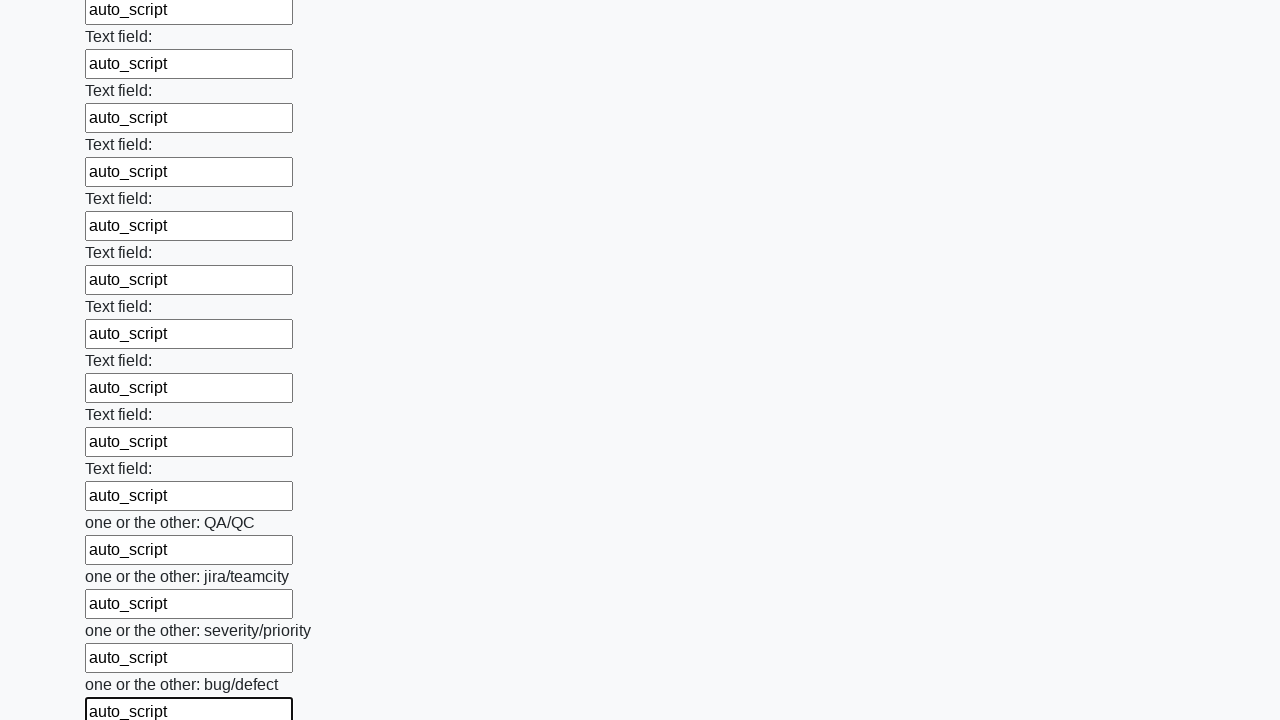

Filled input field with 'auto_script' on input >> nth=91
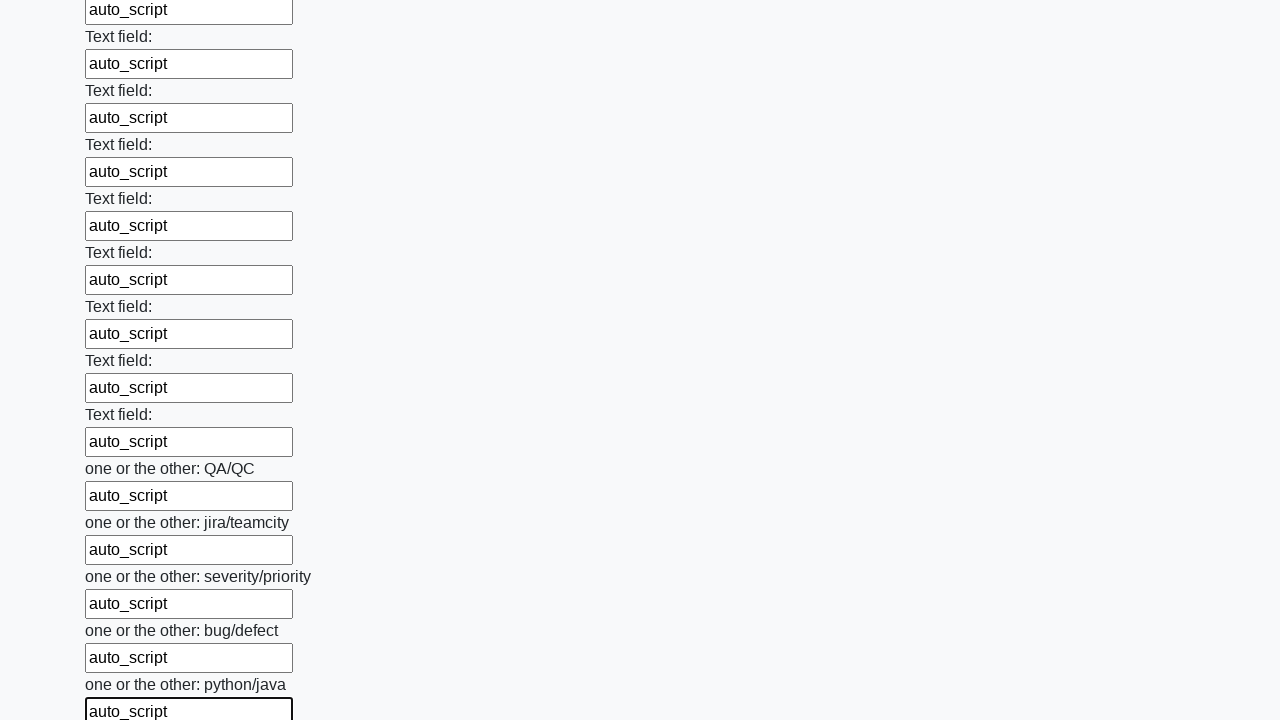

Filled input field with 'auto_script' on input >> nth=92
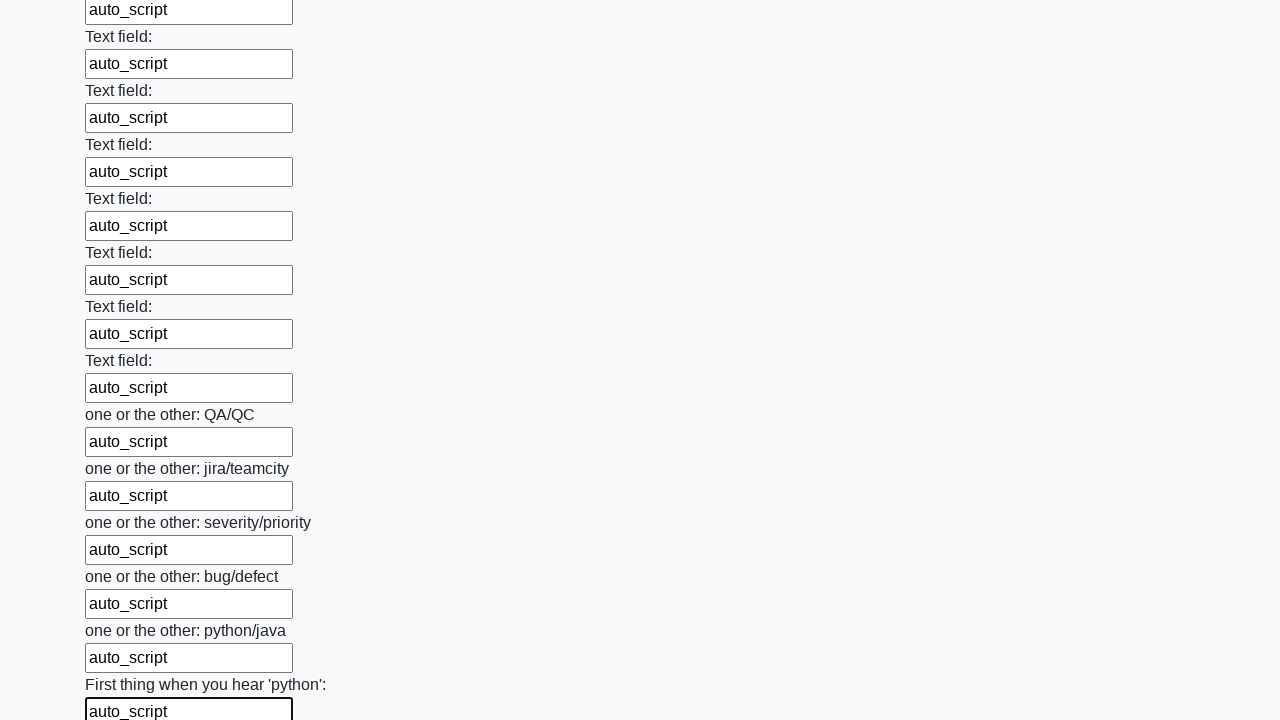

Filled input field with 'auto_script' on input >> nth=93
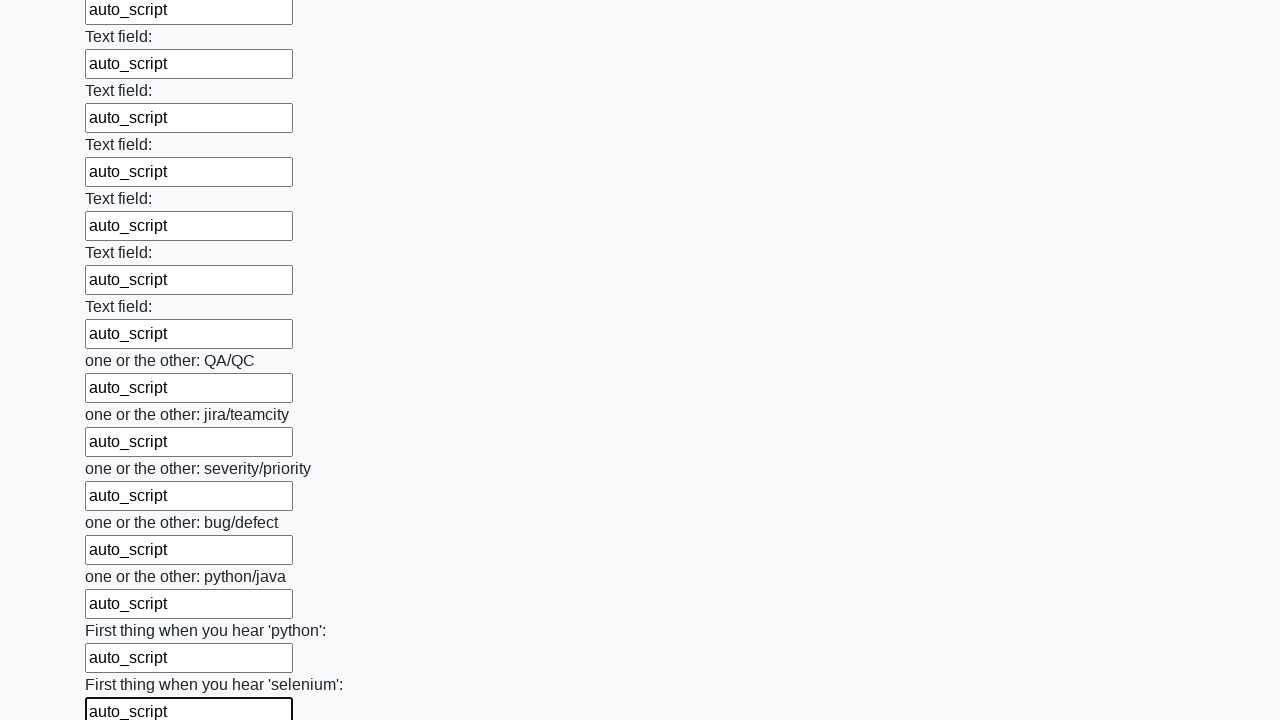

Filled input field with 'auto_script' on input >> nth=94
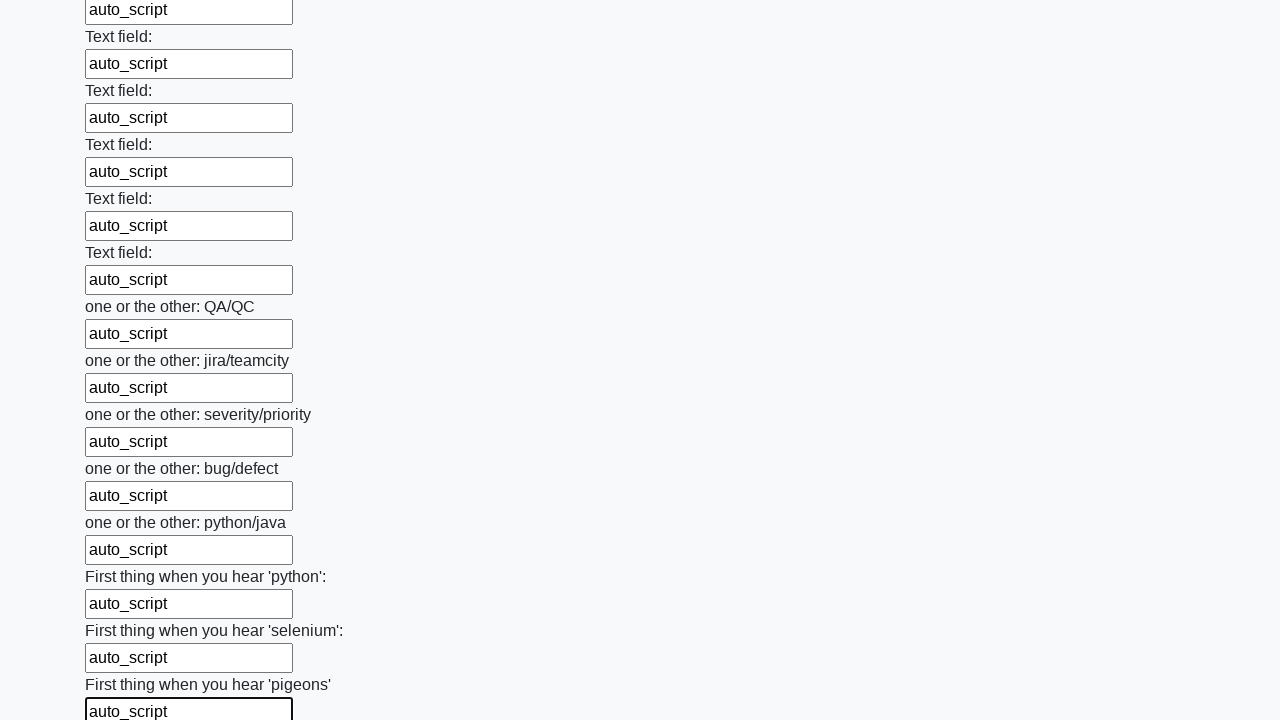

Filled input field with 'auto_script' on input >> nth=95
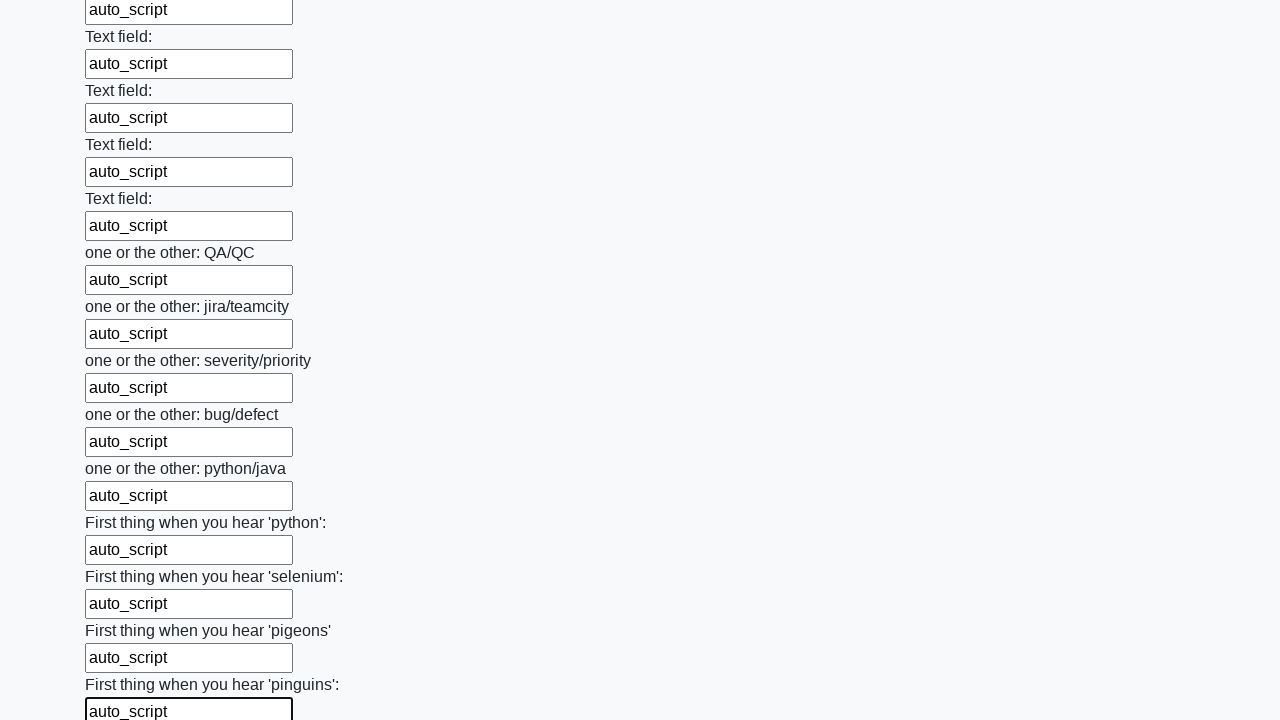

Filled input field with 'auto_script' on input >> nth=96
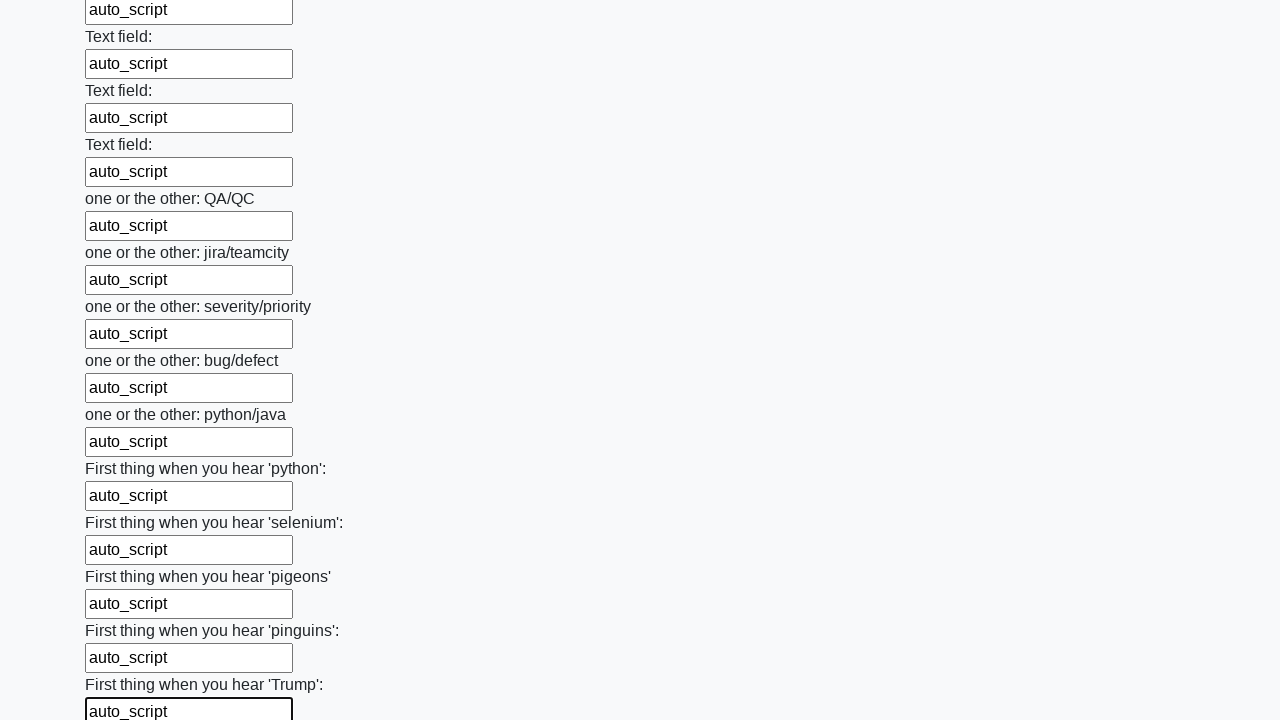

Filled input field with 'auto_script' on input >> nth=97
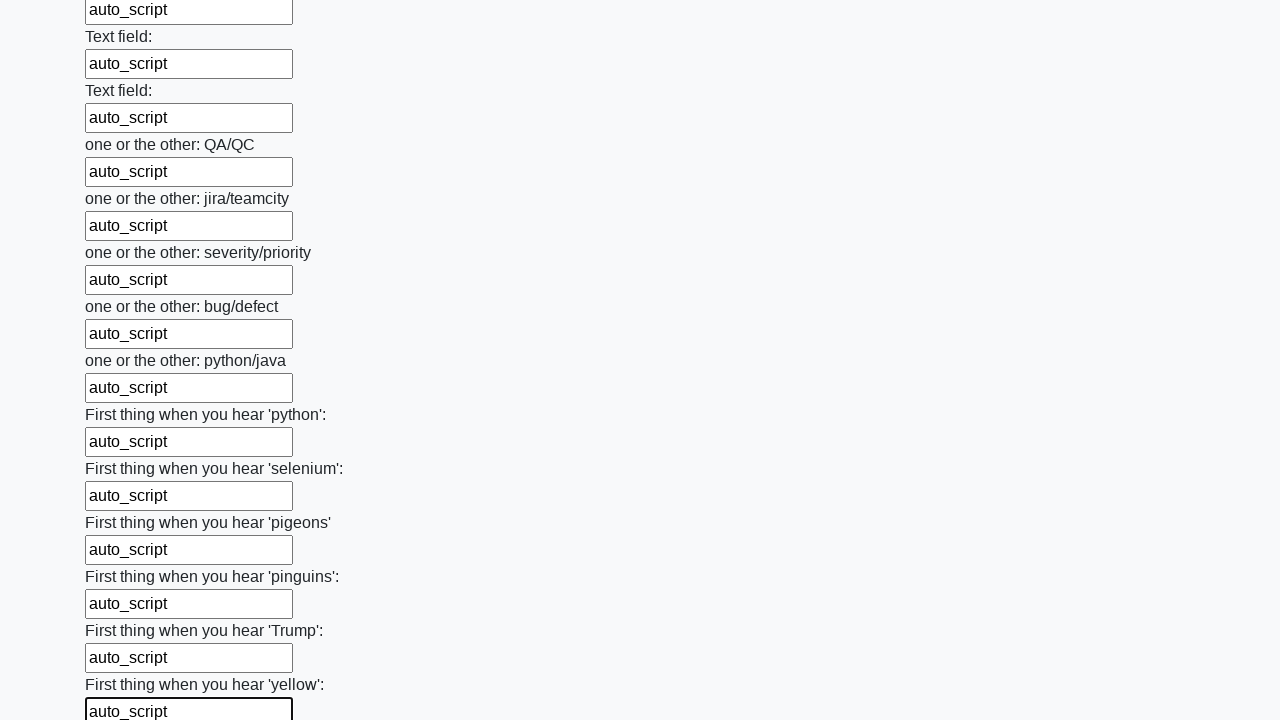

Filled input field with 'auto_script' on input >> nth=98
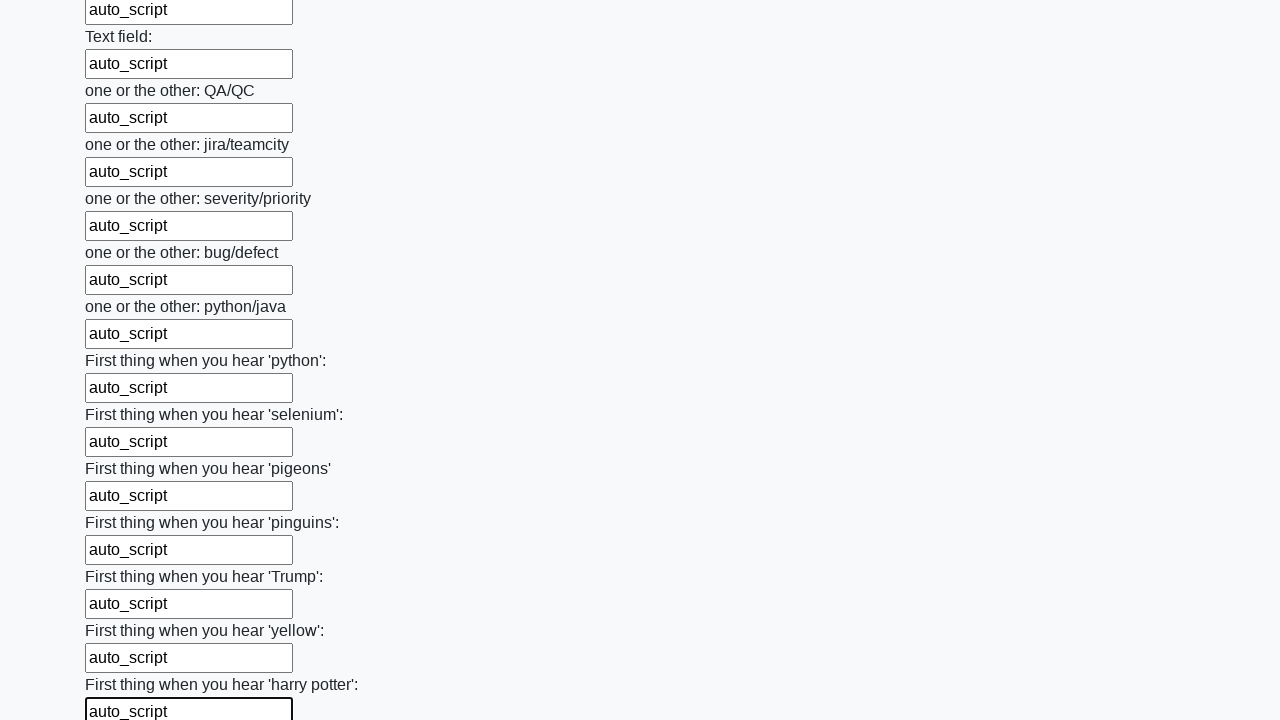

Filled input field with 'auto_script' on input >> nth=99
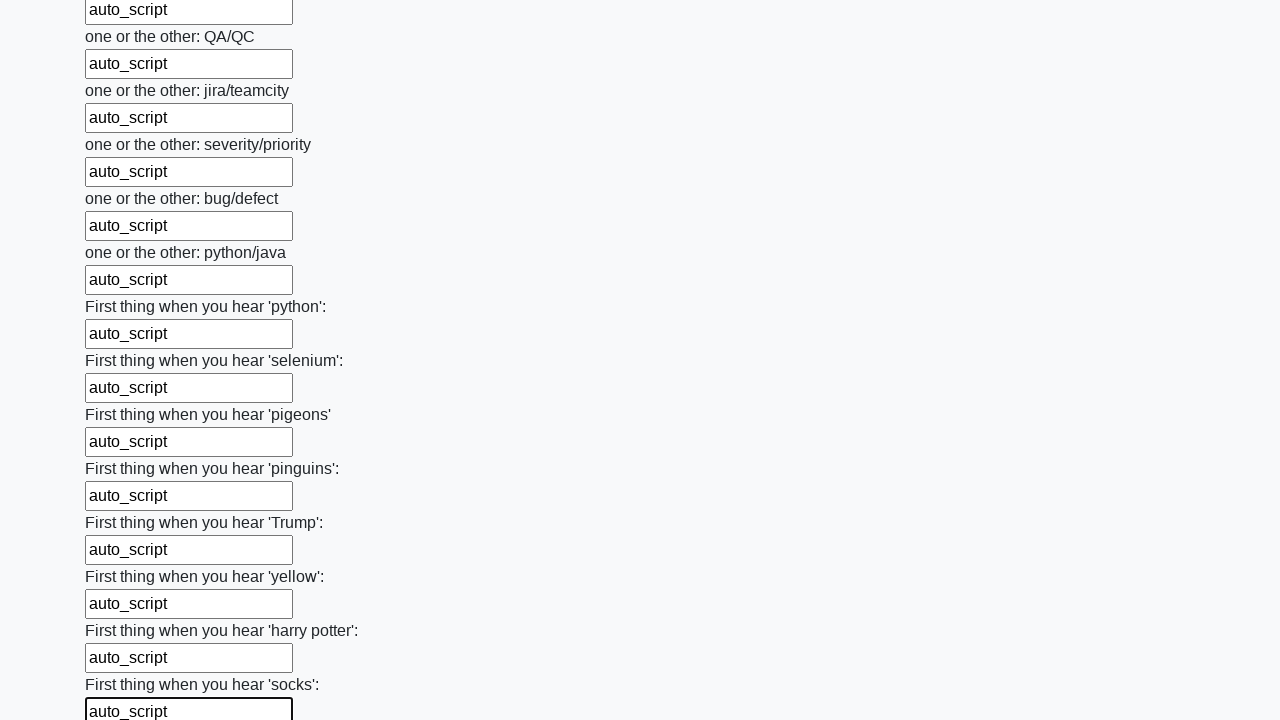

Clicked the submit button to submit the form at (123, 611) on button.btn
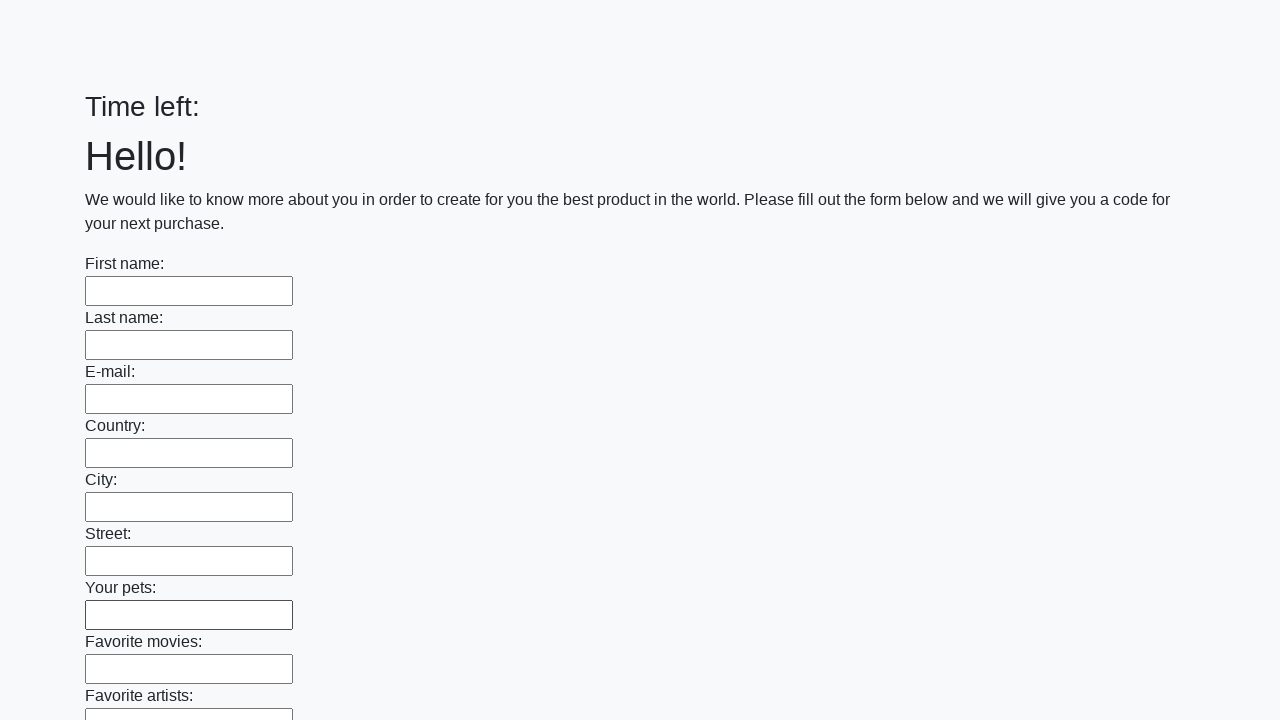

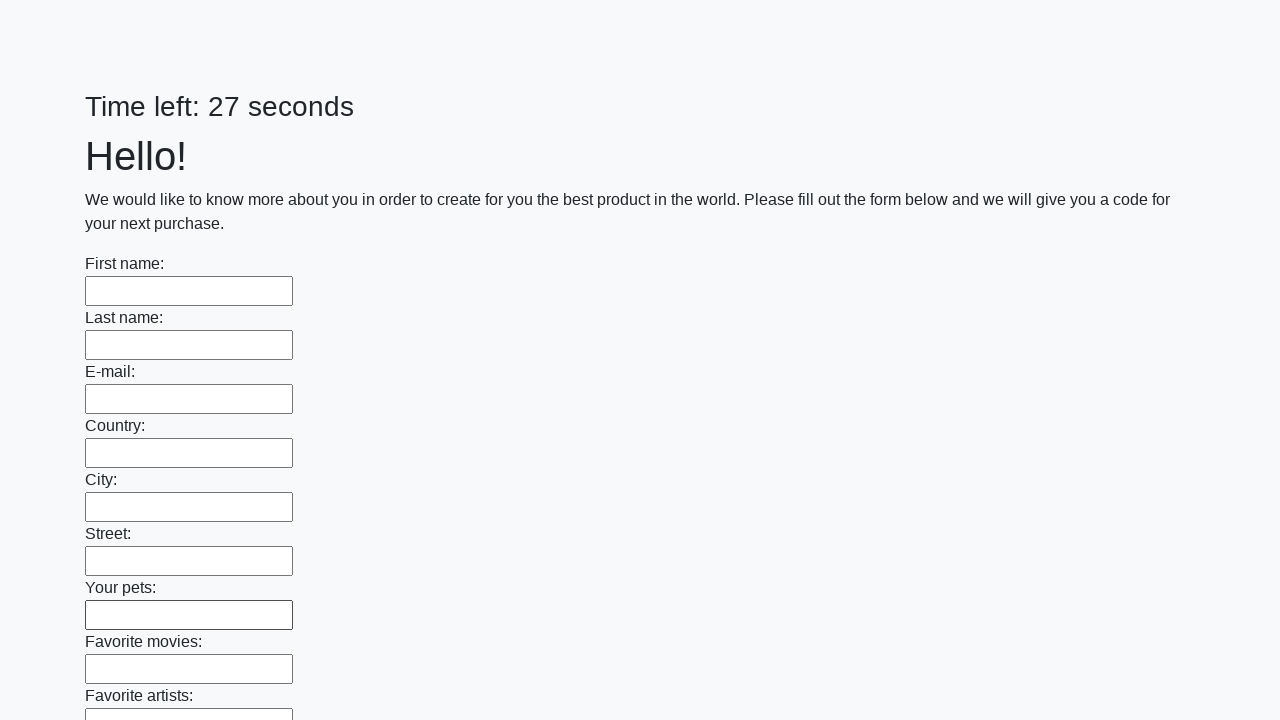